Tests the add/delete elements functionality by clicking the "Add Element" button 100 times to create delete buttons, then clicking "Delete" 20 times, and verifying that exactly 80 delete buttons remain.

Starting URL: http://the-internet.herokuapp.com/add_remove_elements/

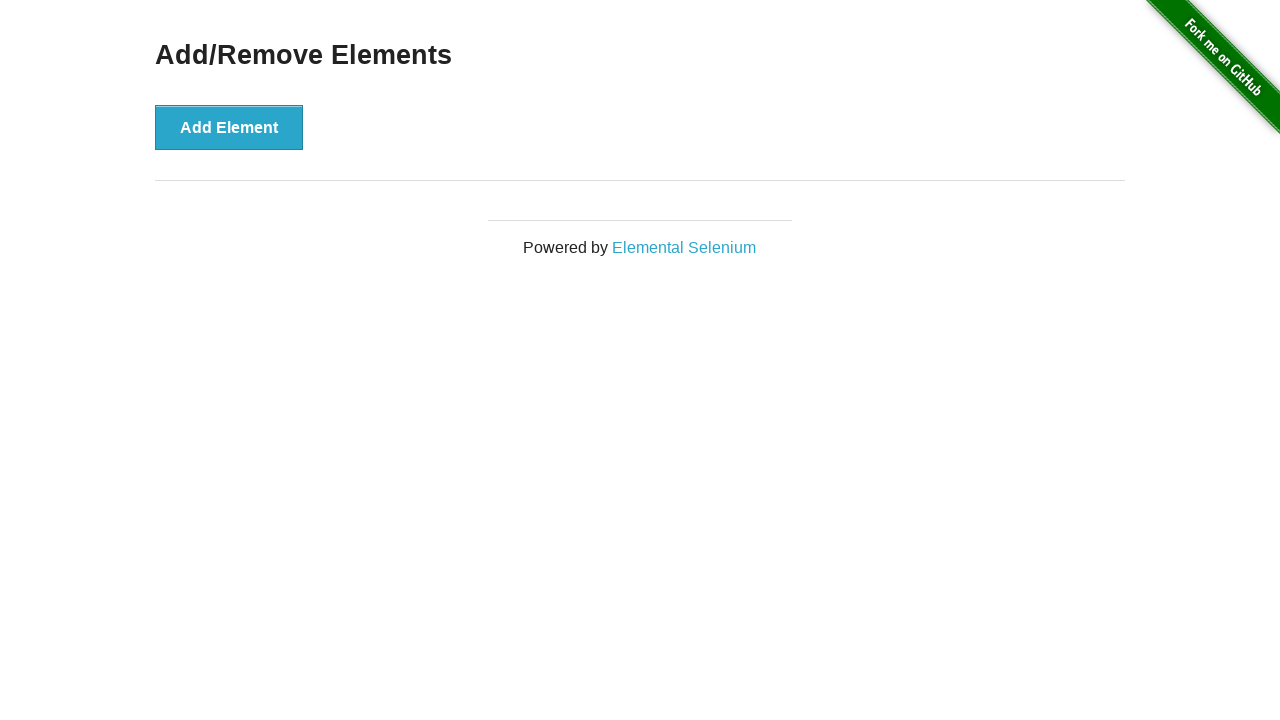

Navigated to the add/remove elements page
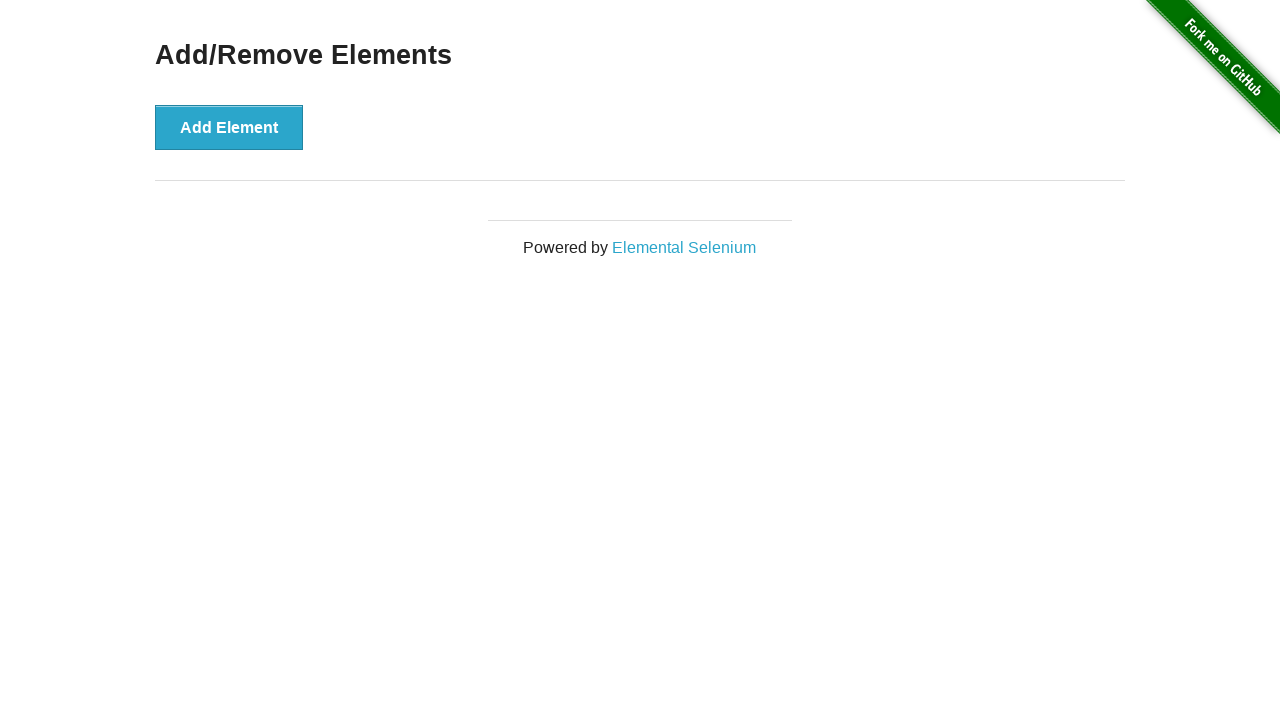

Clicked 'Add Element' button (iteration 1 of 100) at (229, 127) on xpath=//button[text()='Add Element']
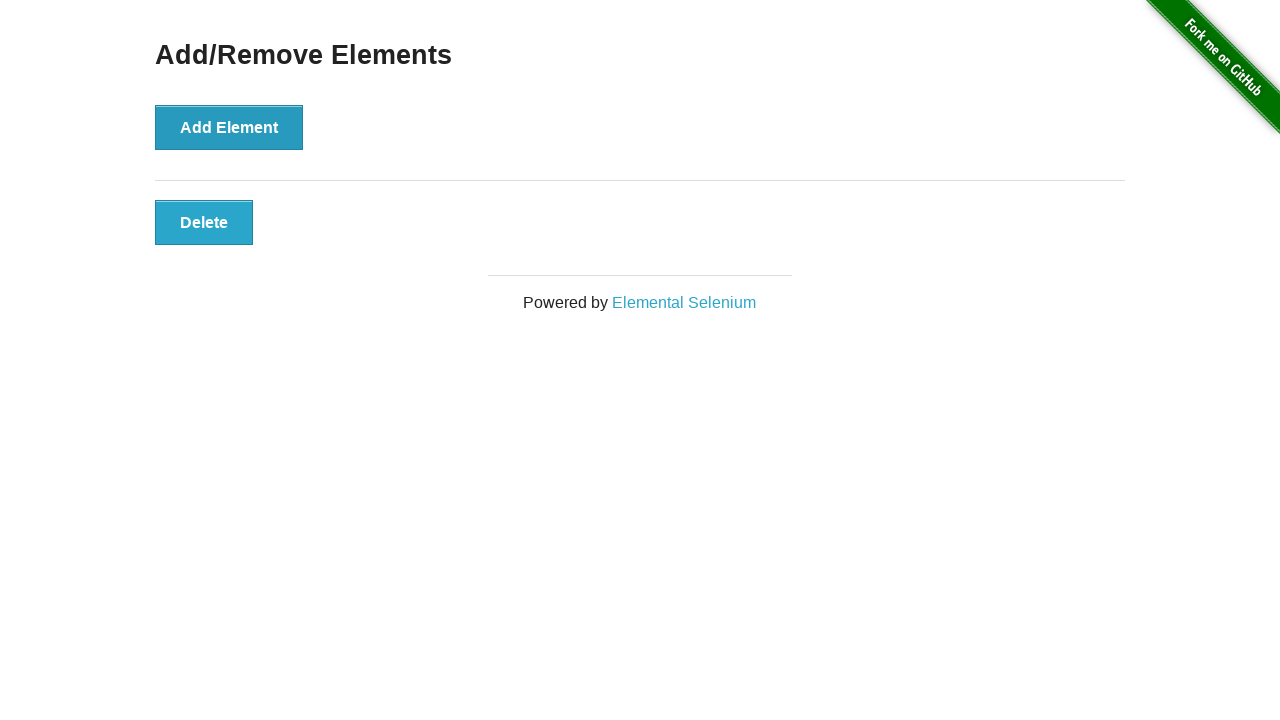

Clicked 'Add Element' button (iteration 2 of 100) at (229, 127) on xpath=//button[text()='Add Element']
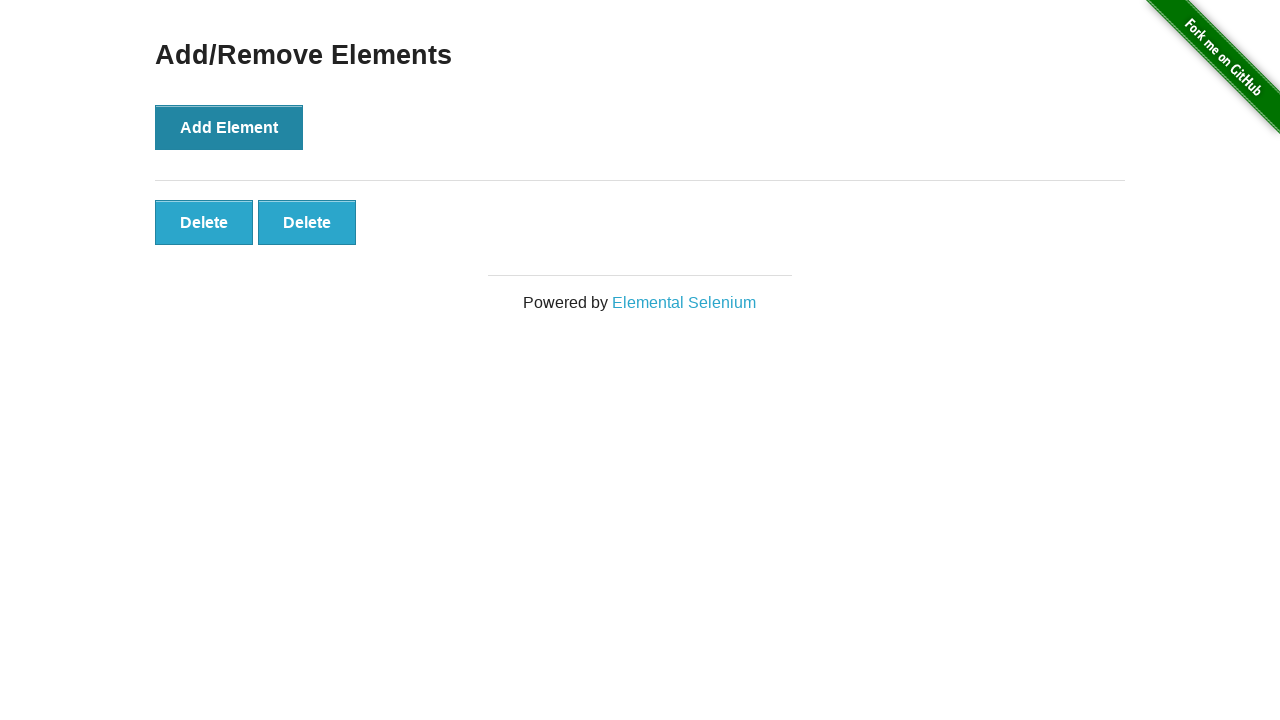

Clicked 'Add Element' button (iteration 3 of 100) at (229, 127) on xpath=//button[text()='Add Element']
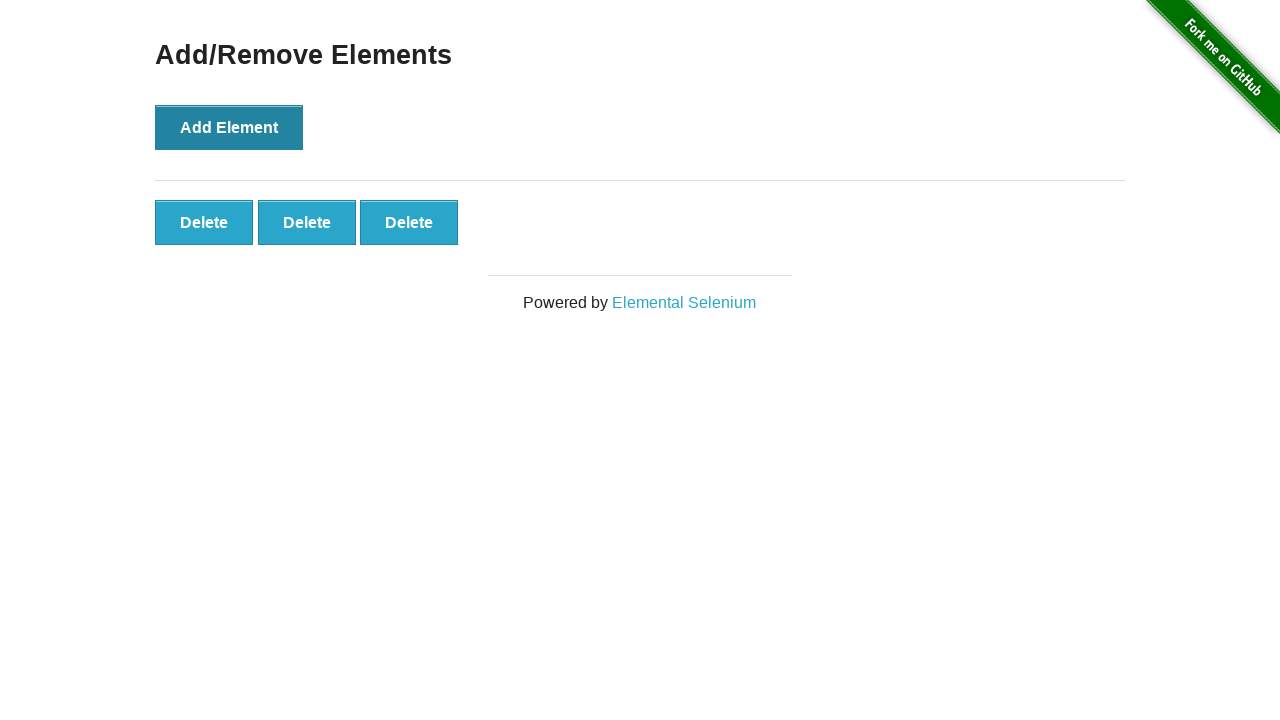

Clicked 'Add Element' button (iteration 4 of 100) at (229, 127) on xpath=//button[text()='Add Element']
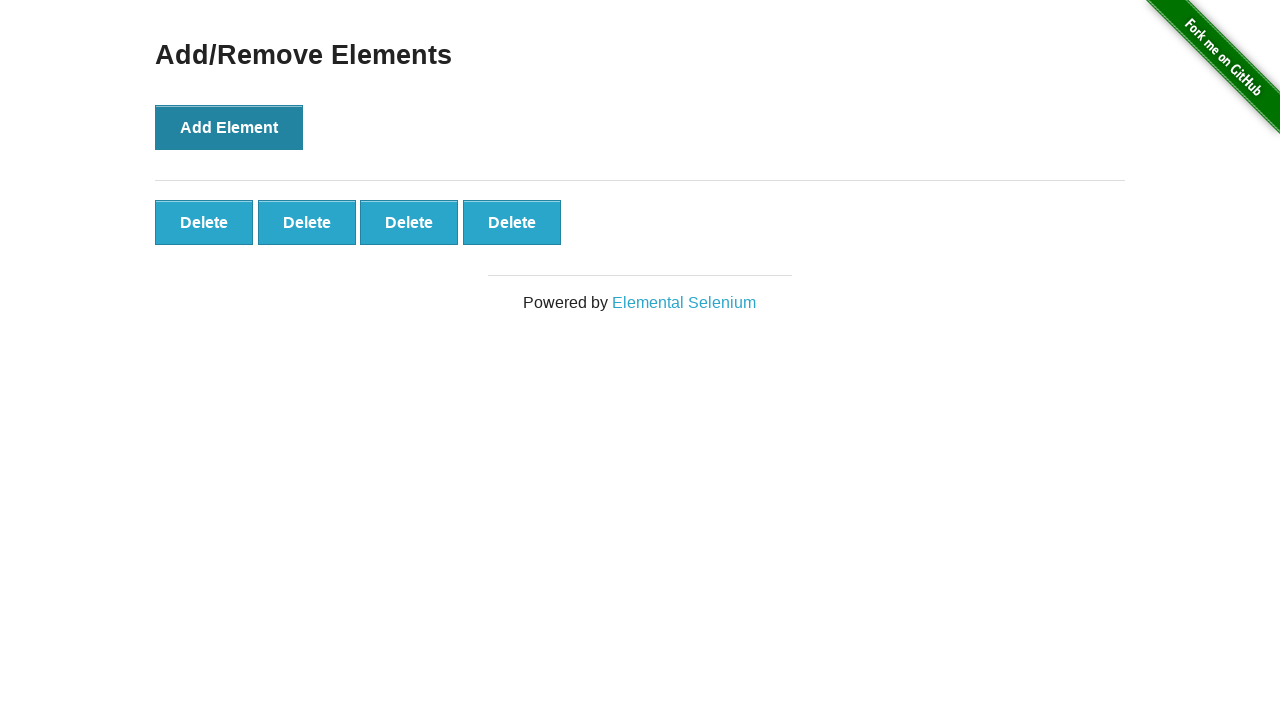

Clicked 'Add Element' button (iteration 5 of 100) at (229, 127) on xpath=//button[text()='Add Element']
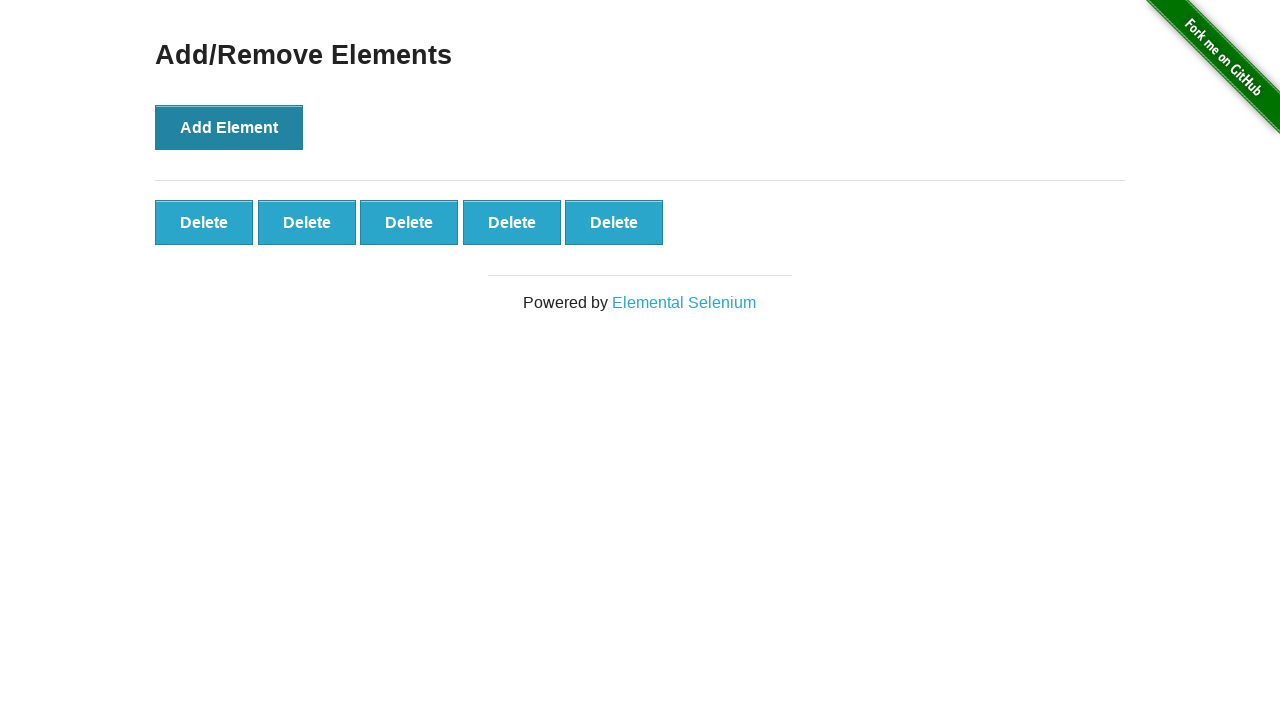

Clicked 'Add Element' button (iteration 6 of 100) at (229, 127) on xpath=//button[text()='Add Element']
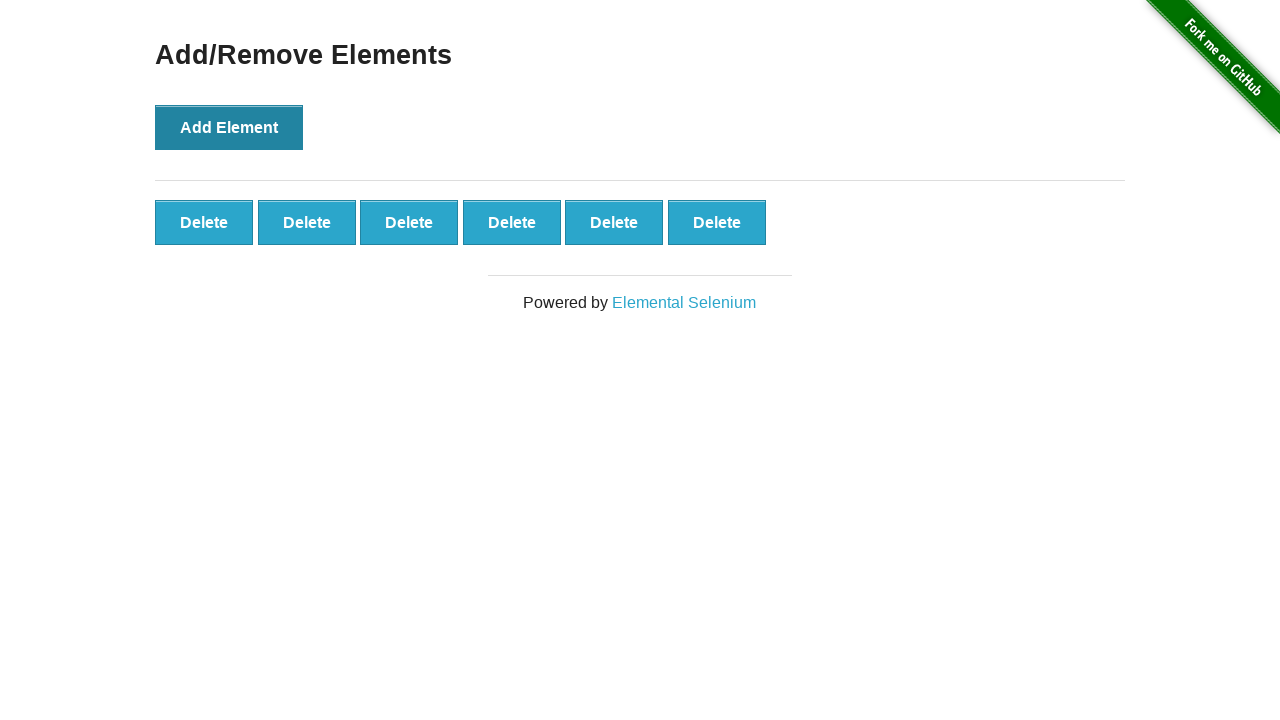

Clicked 'Add Element' button (iteration 7 of 100) at (229, 127) on xpath=//button[text()='Add Element']
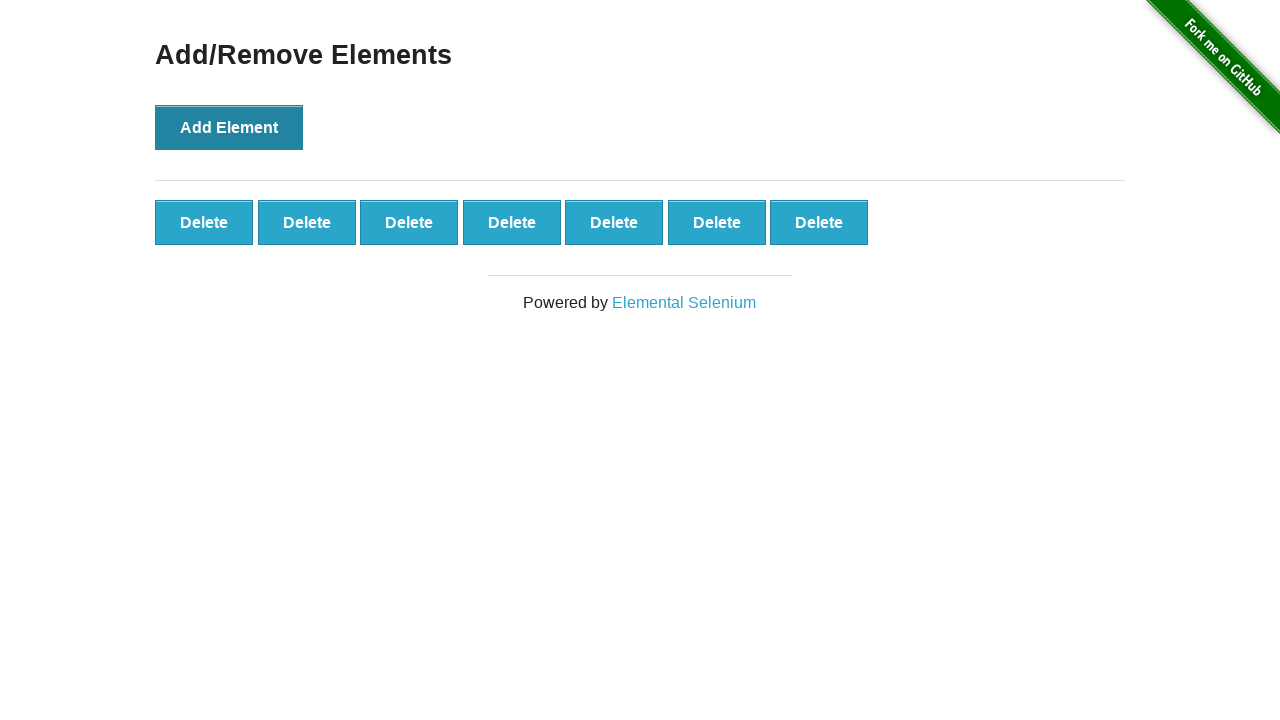

Clicked 'Add Element' button (iteration 8 of 100) at (229, 127) on xpath=//button[text()='Add Element']
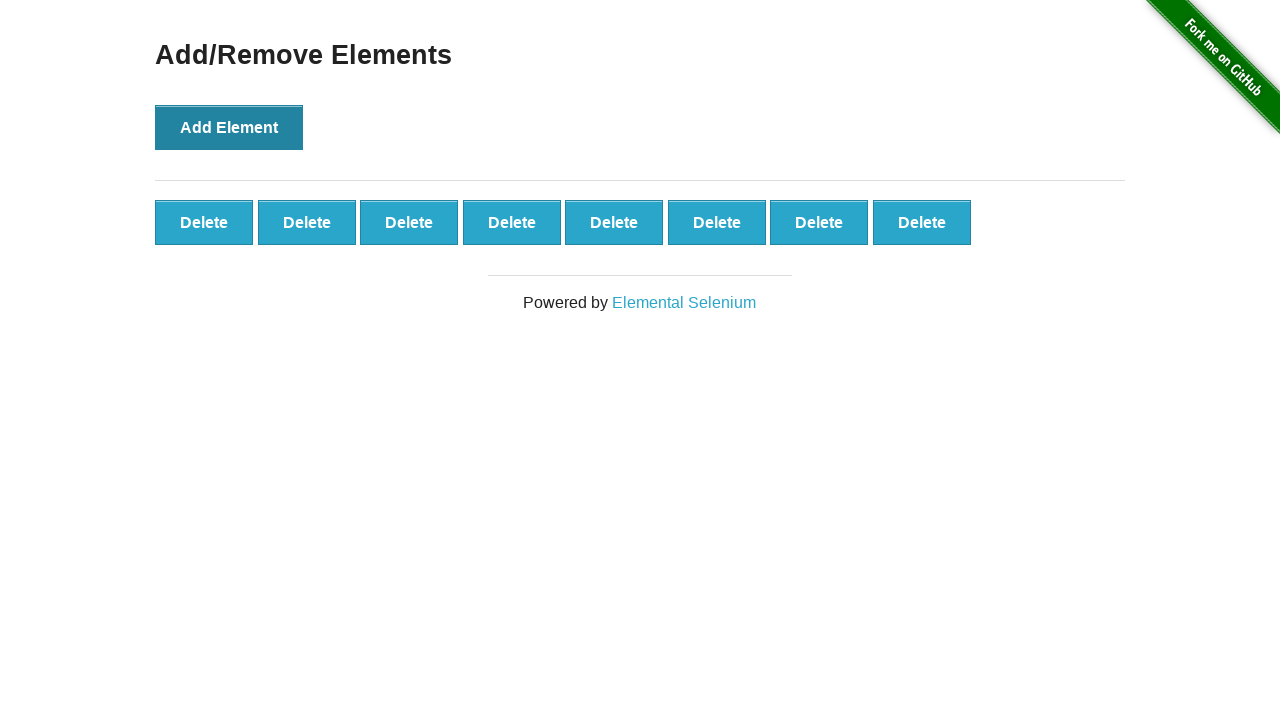

Clicked 'Add Element' button (iteration 9 of 100) at (229, 127) on xpath=//button[text()='Add Element']
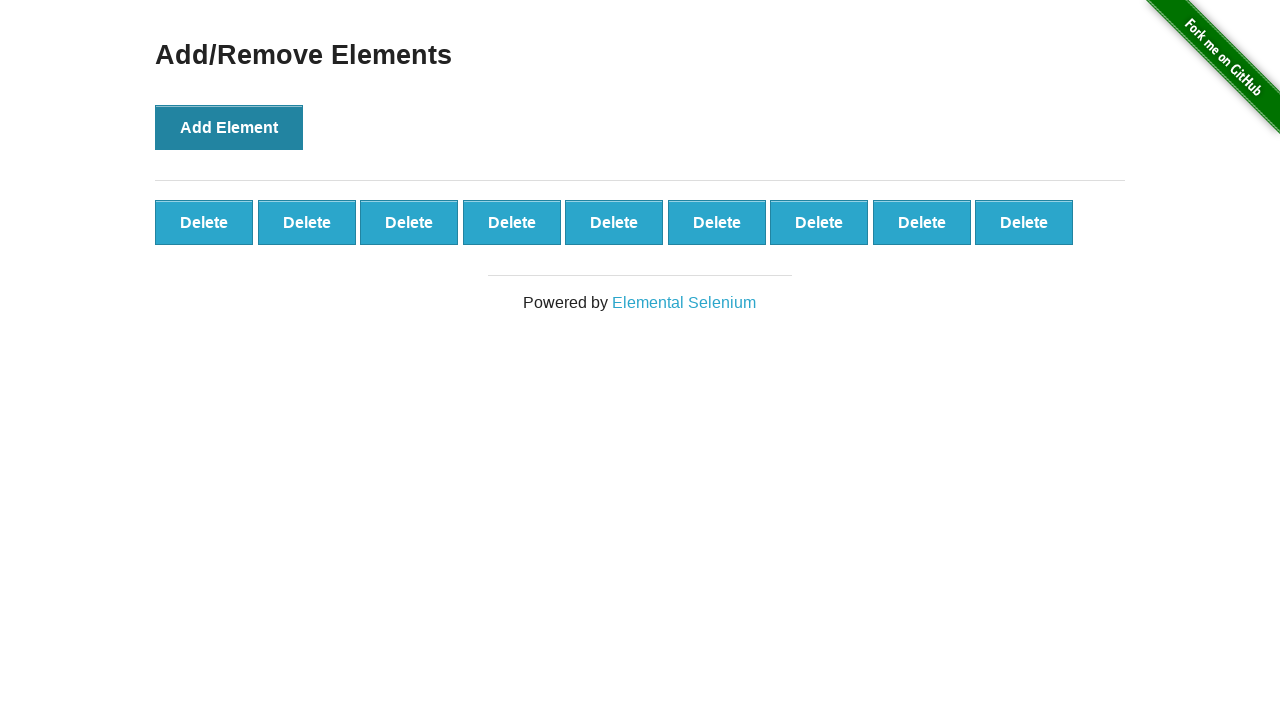

Clicked 'Add Element' button (iteration 10 of 100) at (229, 127) on xpath=//button[text()='Add Element']
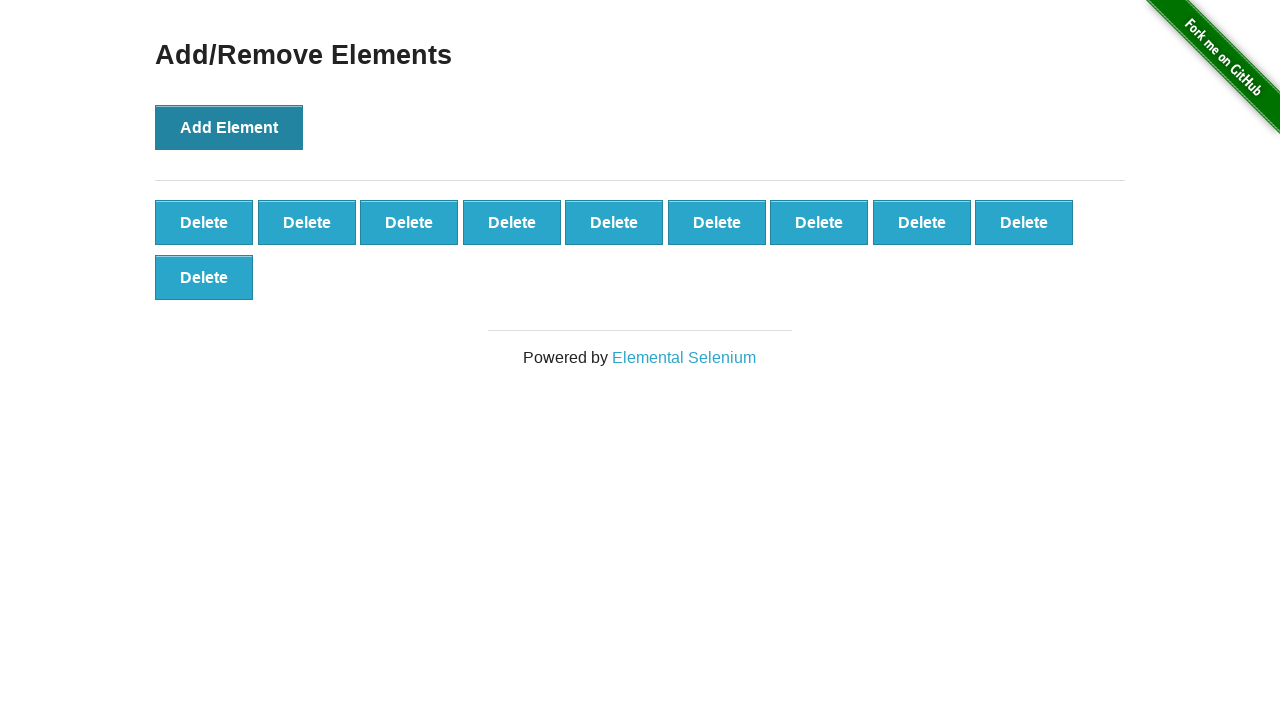

Clicked 'Add Element' button (iteration 11 of 100) at (229, 127) on xpath=//button[text()='Add Element']
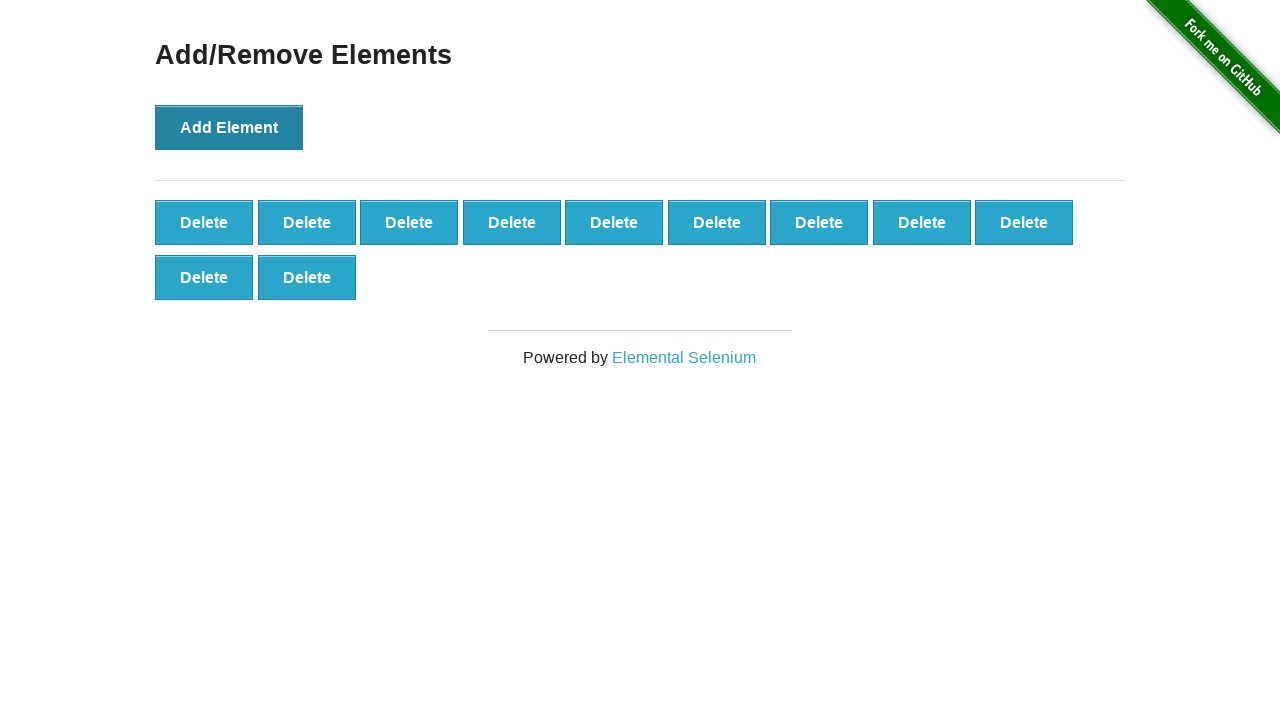

Clicked 'Add Element' button (iteration 12 of 100) at (229, 127) on xpath=//button[text()='Add Element']
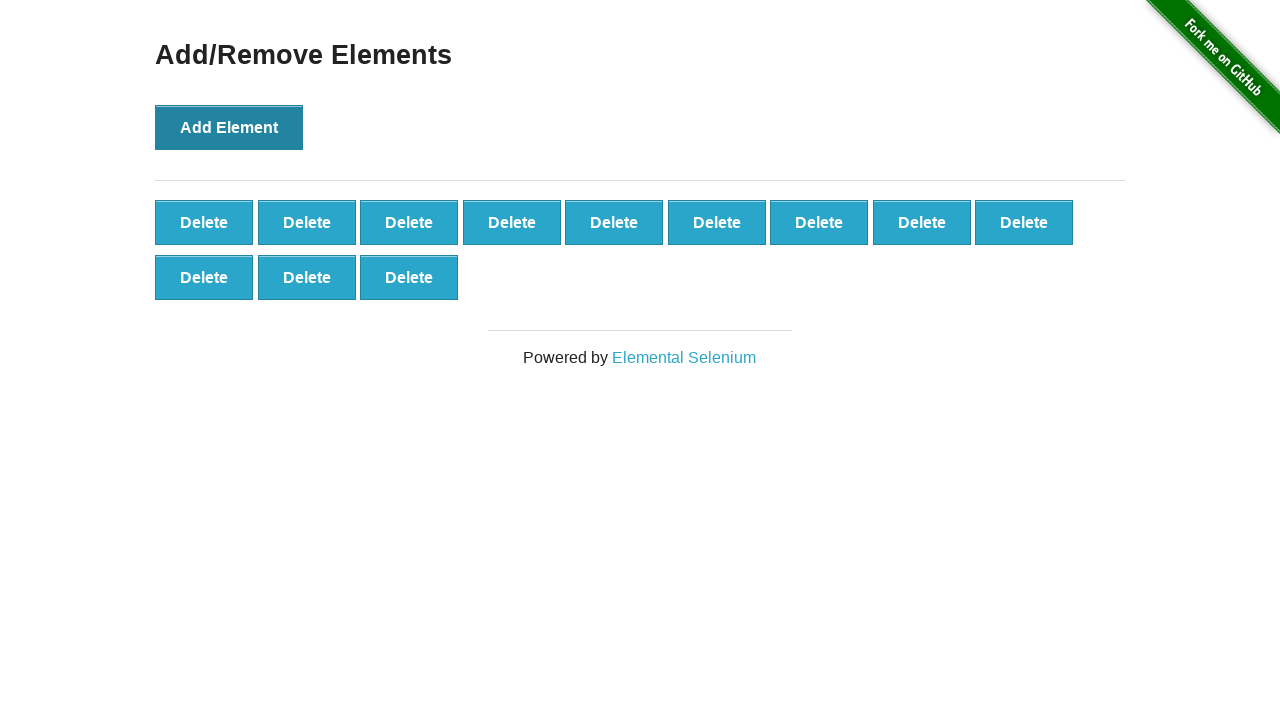

Clicked 'Add Element' button (iteration 13 of 100) at (229, 127) on xpath=//button[text()='Add Element']
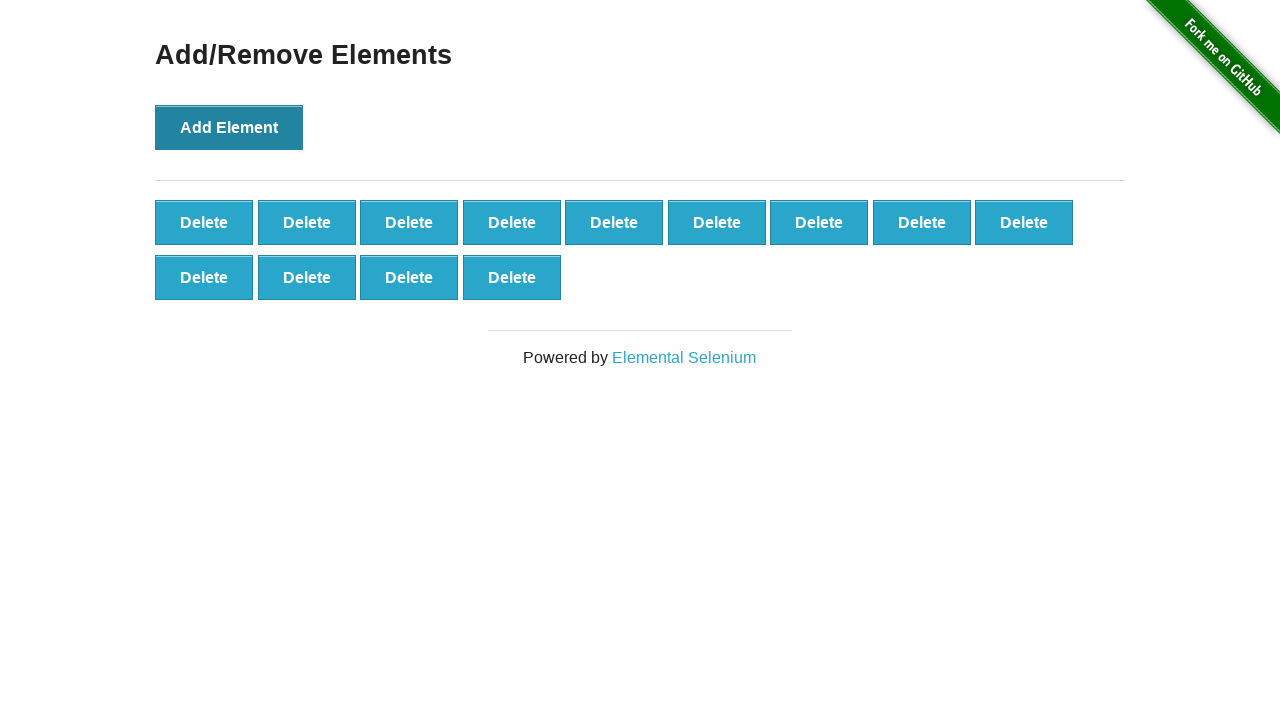

Clicked 'Add Element' button (iteration 14 of 100) at (229, 127) on xpath=//button[text()='Add Element']
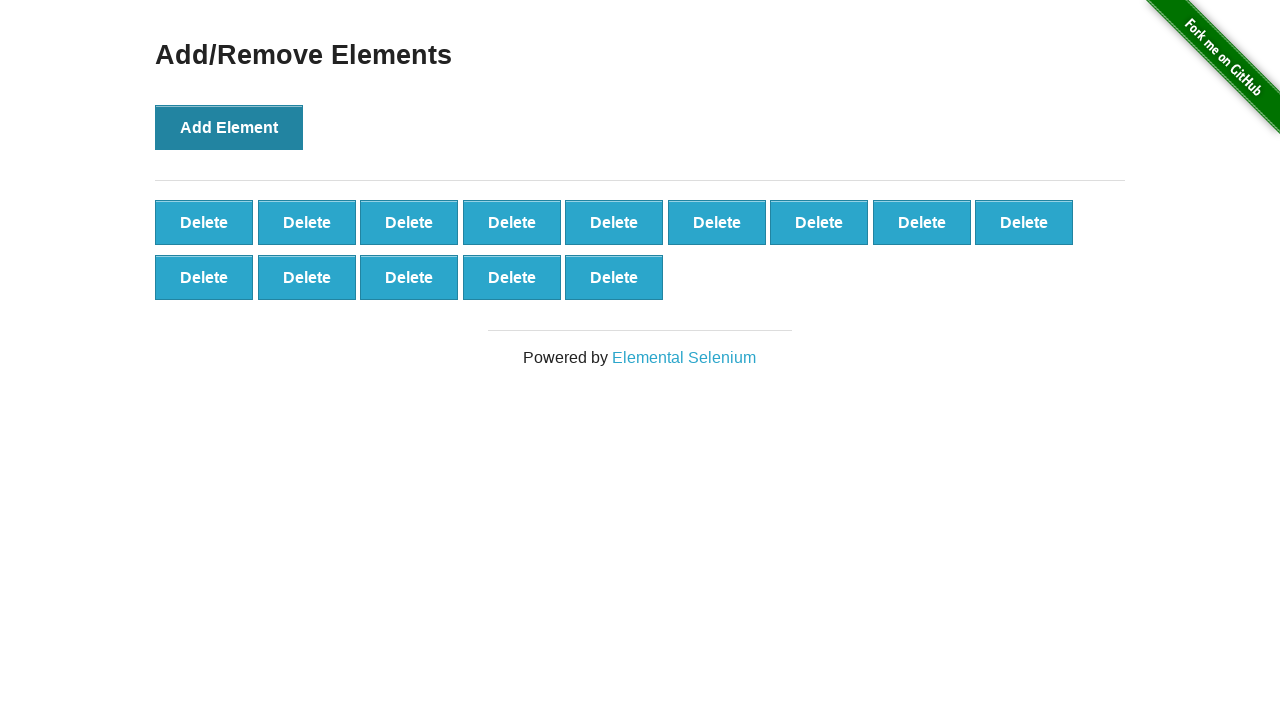

Clicked 'Add Element' button (iteration 15 of 100) at (229, 127) on xpath=//button[text()='Add Element']
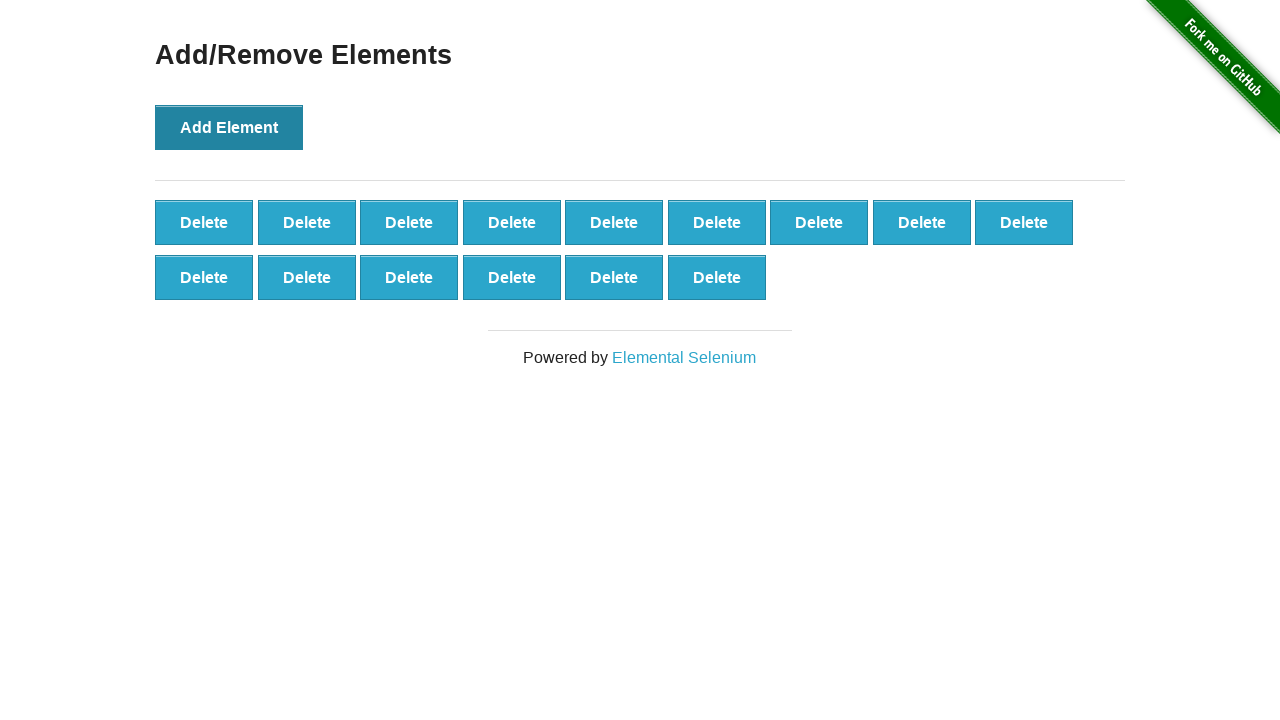

Clicked 'Add Element' button (iteration 16 of 100) at (229, 127) on xpath=//button[text()='Add Element']
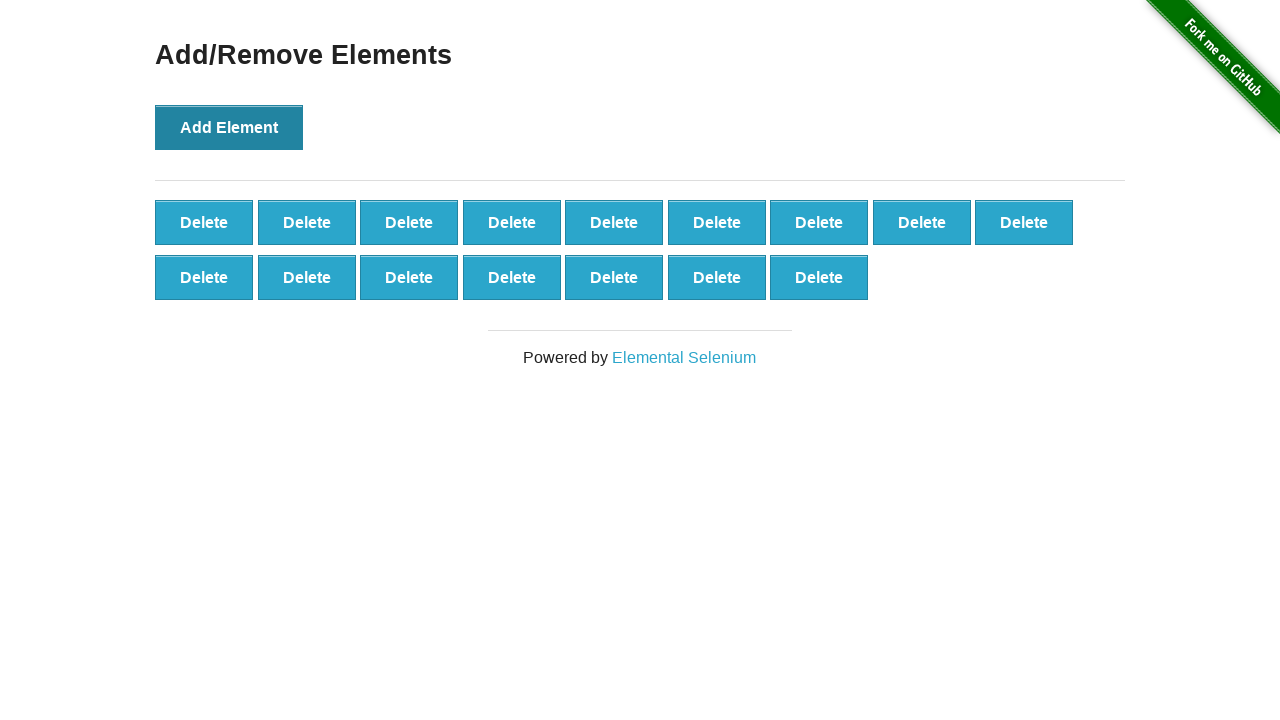

Clicked 'Add Element' button (iteration 17 of 100) at (229, 127) on xpath=//button[text()='Add Element']
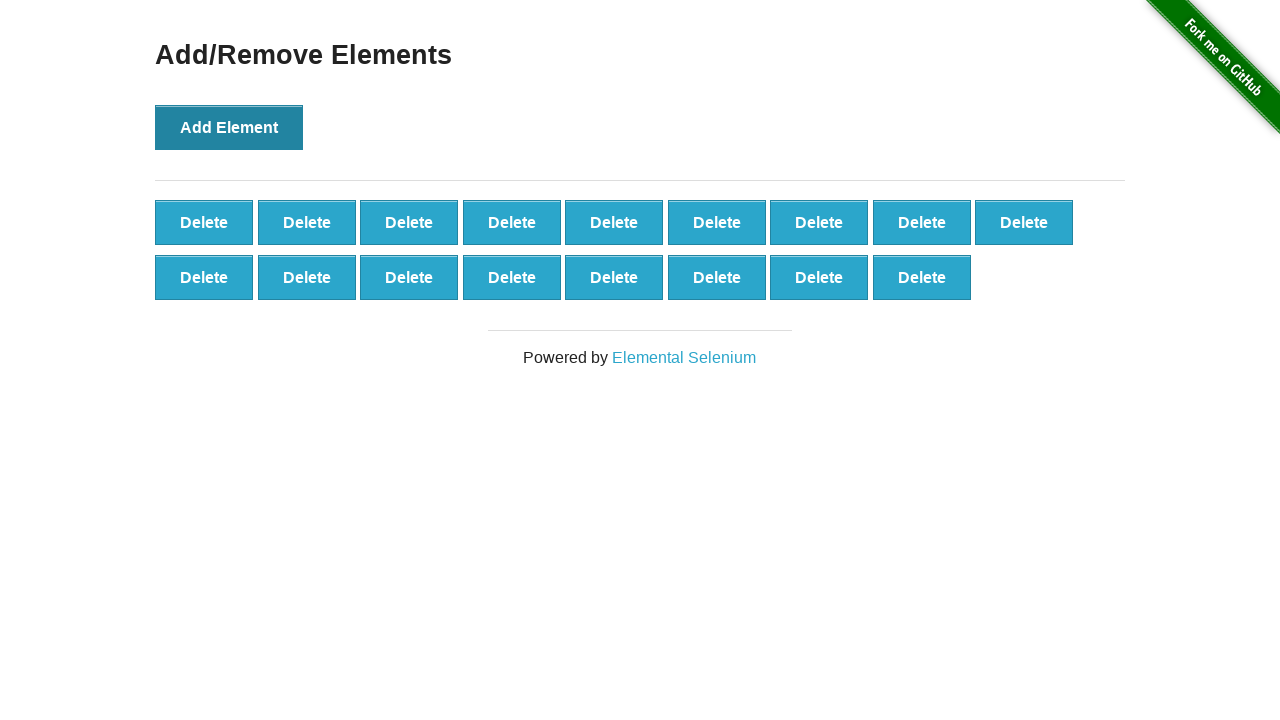

Clicked 'Add Element' button (iteration 18 of 100) at (229, 127) on xpath=//button[text()='Add Element']
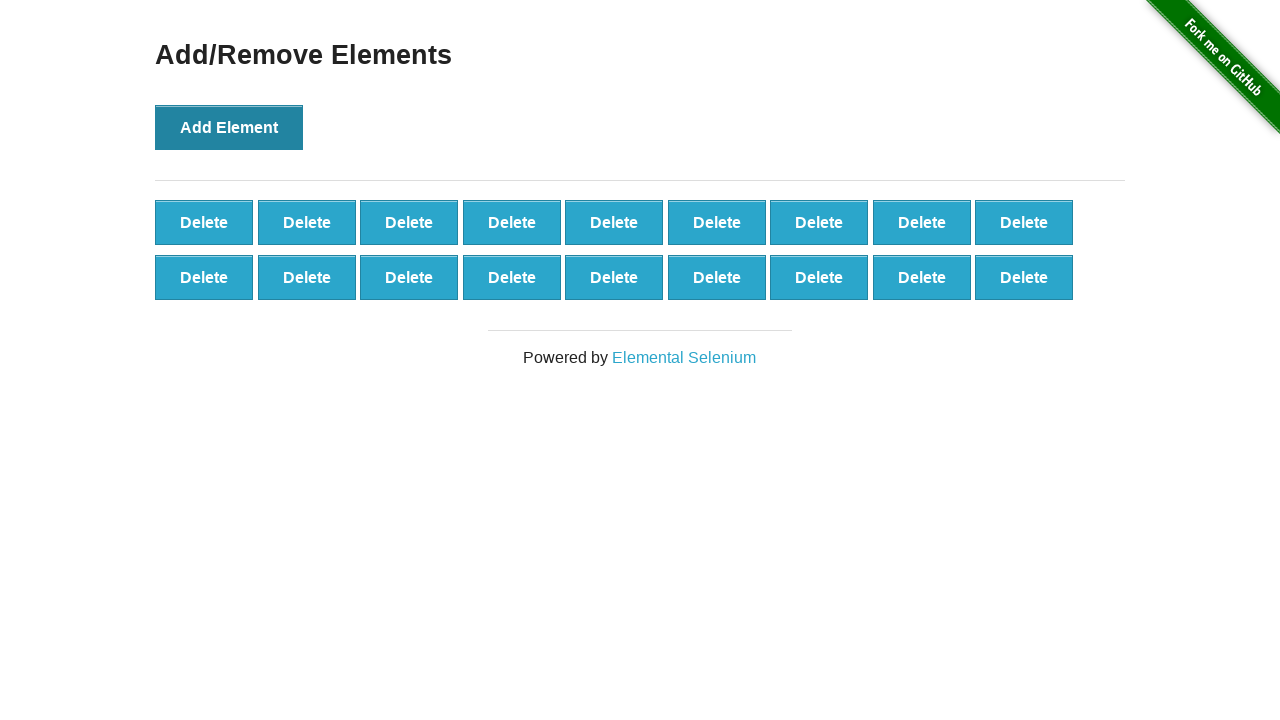

Clicked 'Add Element' button (iteration 19 of 100) at (229, 127) on xpath=//button[text()='Add Element']
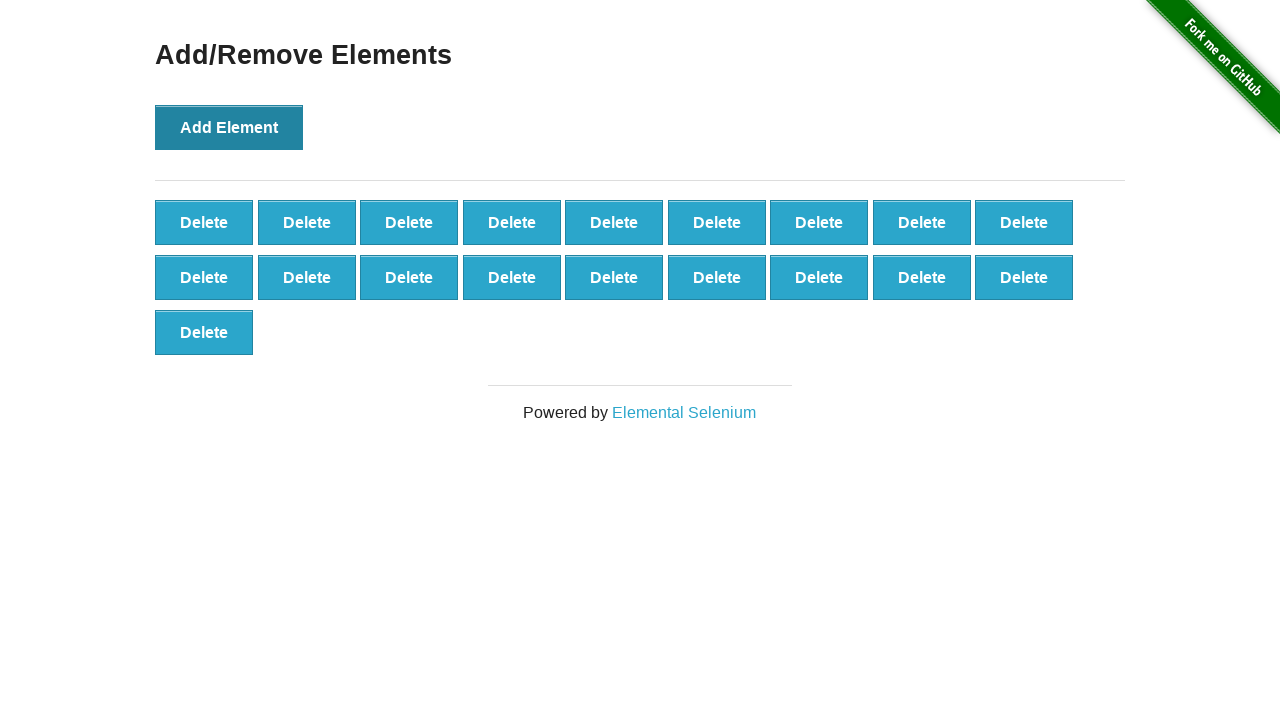

Clicked 'Add Element' button (iteration 20 of 100) at (229, 127) on xpath=//button[text()='Add Element']
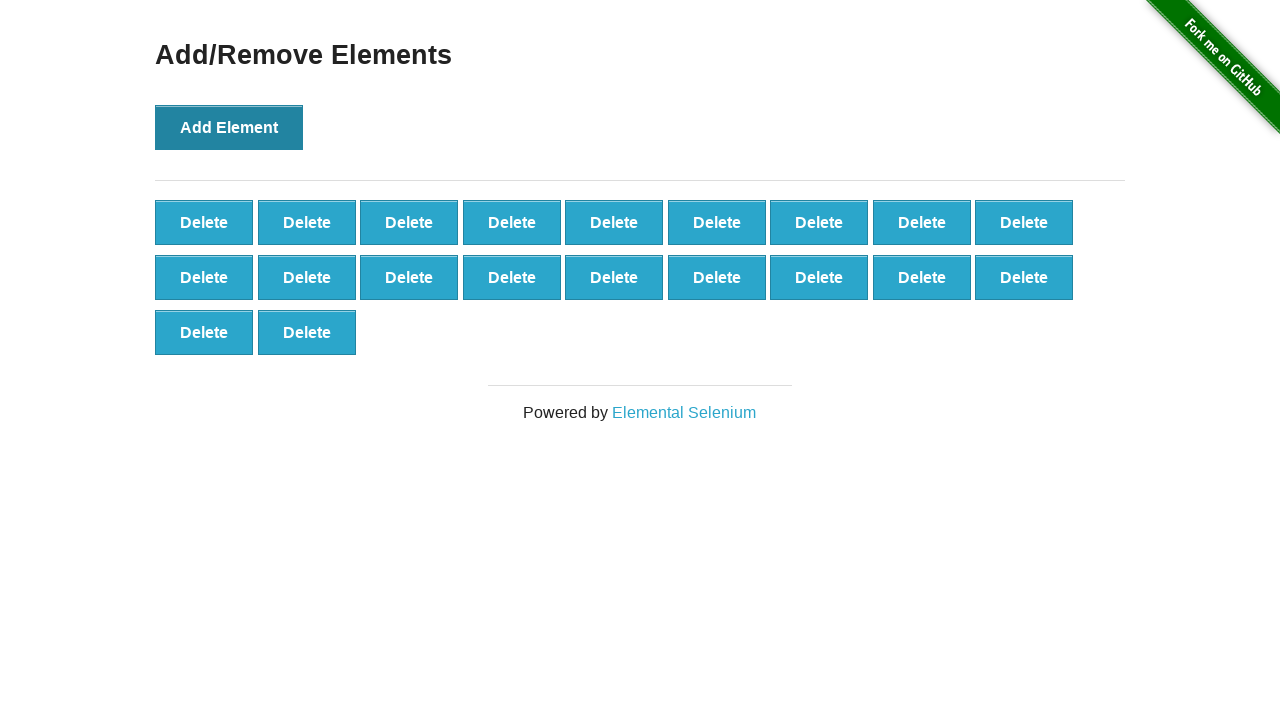

Clicked 'Add Element' button (iteration 21 of 100) at (229, 127) on xpath=//button[text()='Add Element']
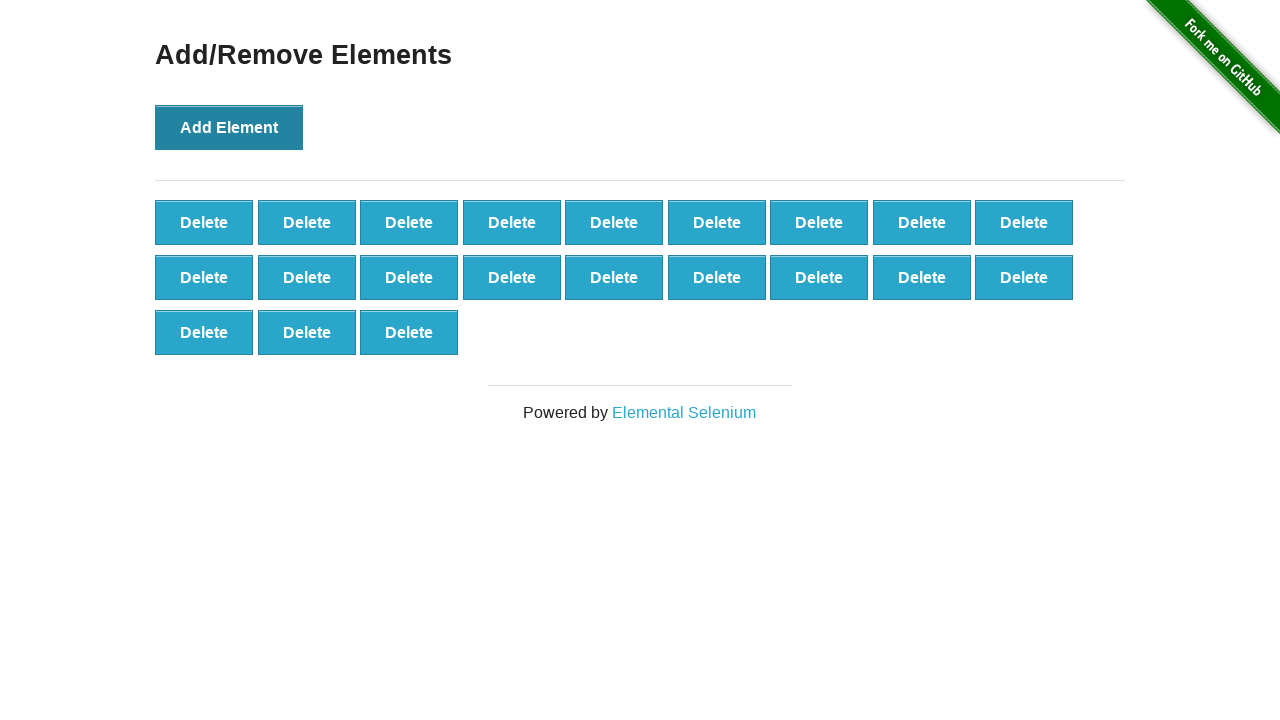

Clicked 'Add Element' button (iteration 22 of 100) at (229, 127) on xpath=//button[text()='Add Element']
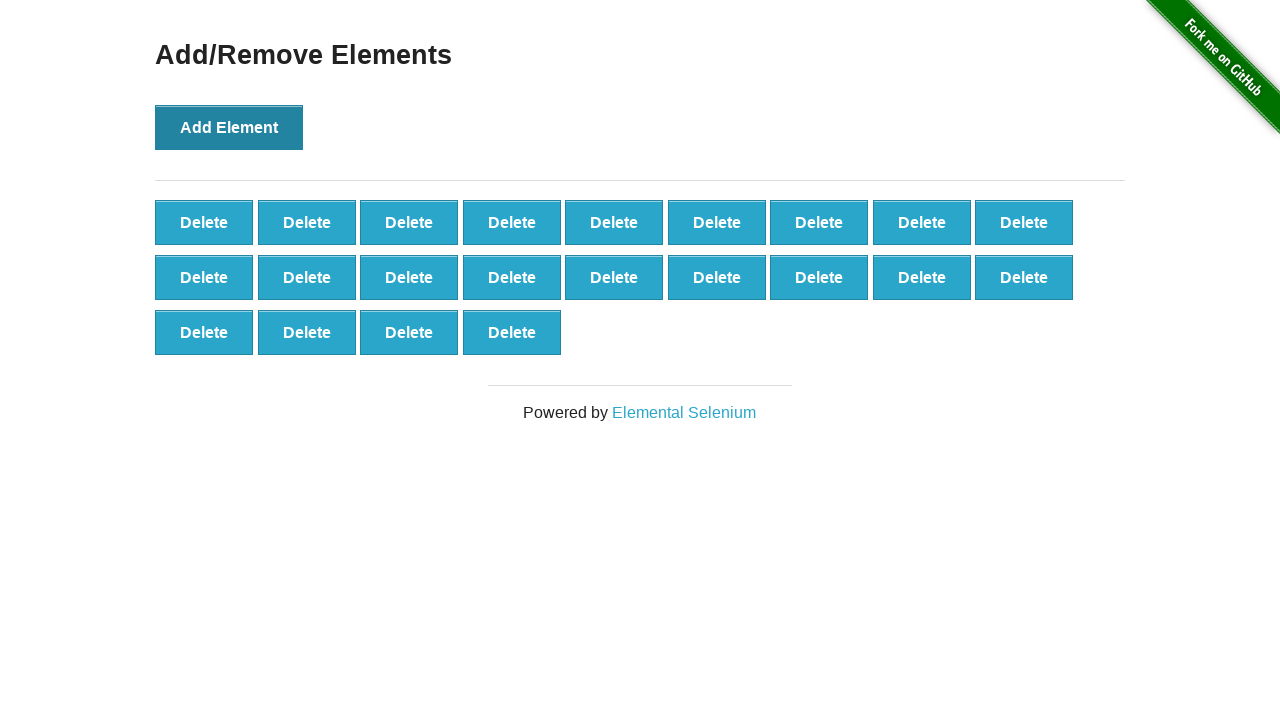

Clicked 'Add Element' button (iteration 23 of 100) at (229, 127) on xpath=//button[text()='Add Element']
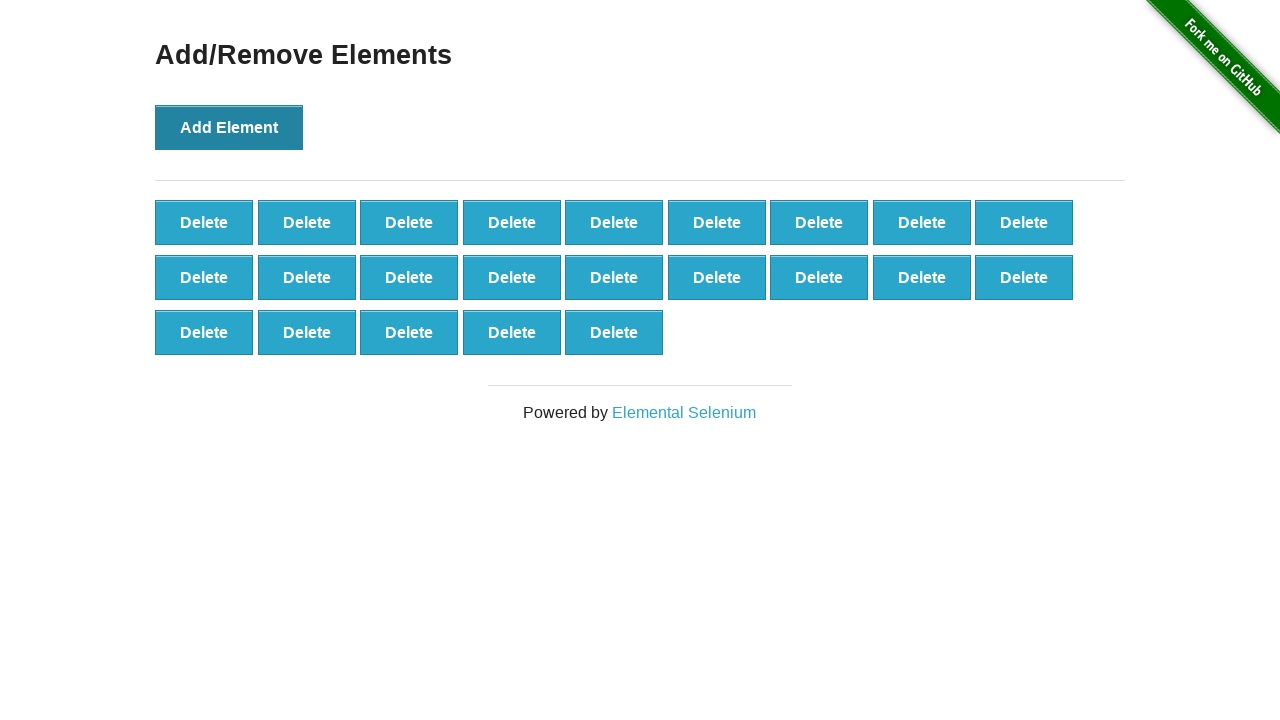

Clicked 'Add Element' button (iteration 24 of 100) at (229, 127) on xpath=//button[text()='Add Element']
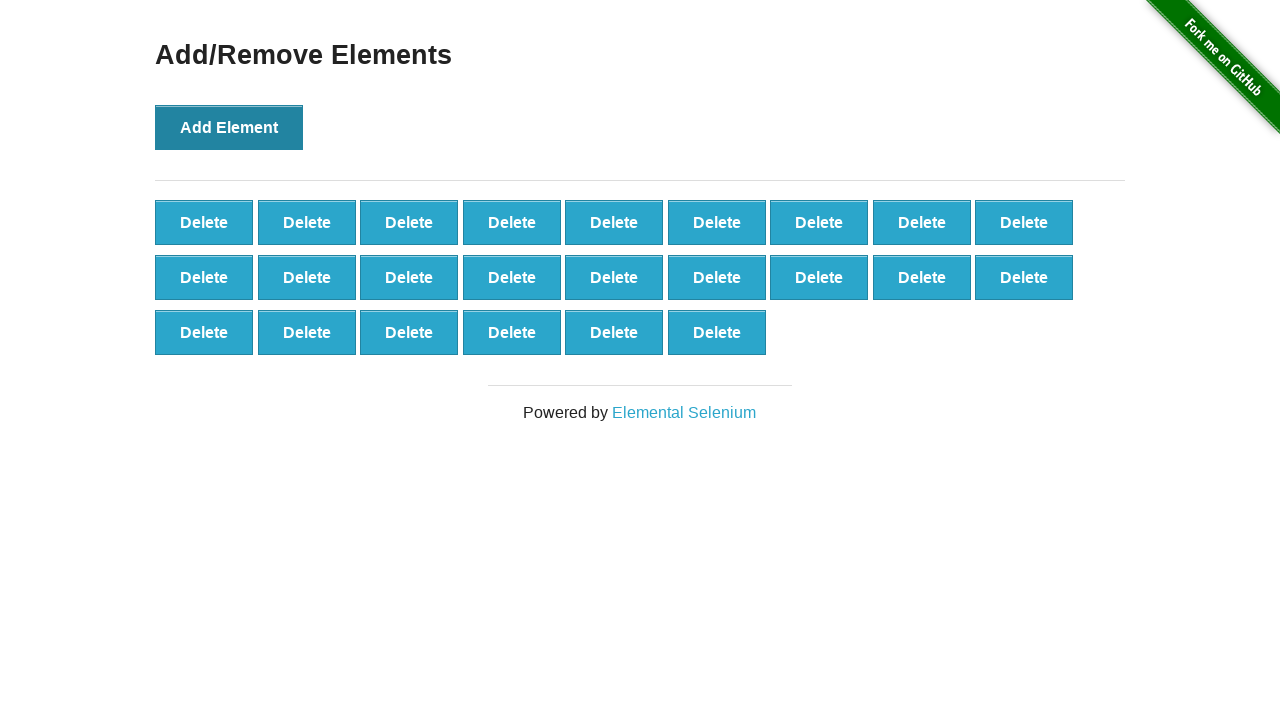

Clicked 'Add Element' button (iteration 25 of 100) at (229, 127) on xpath=//button[text()='Add Element']
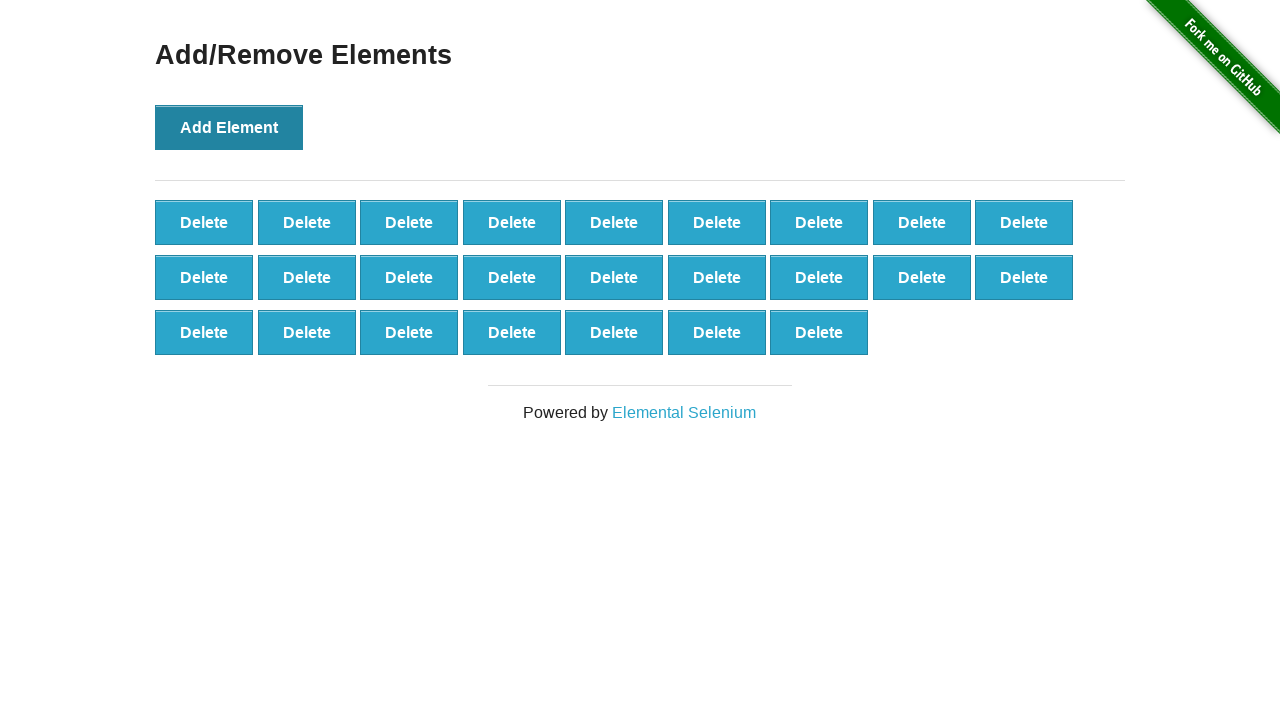

Clicked 'Add Element' button (iteration 26 of 100) at (229, 127) on xpath=//button[text()='Add Element']
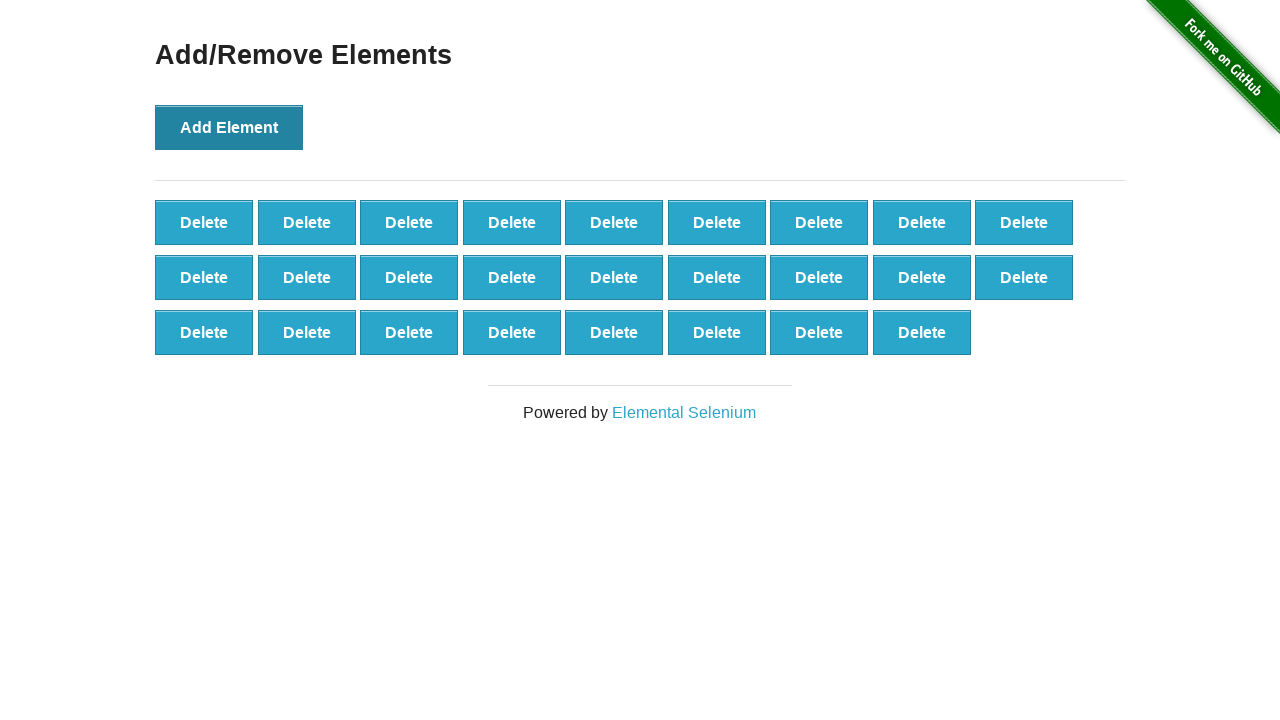

Clicked 'Add Element' button (iteration 27 of 100) at (229, 127) on xpath=//button[text()='Add Element']
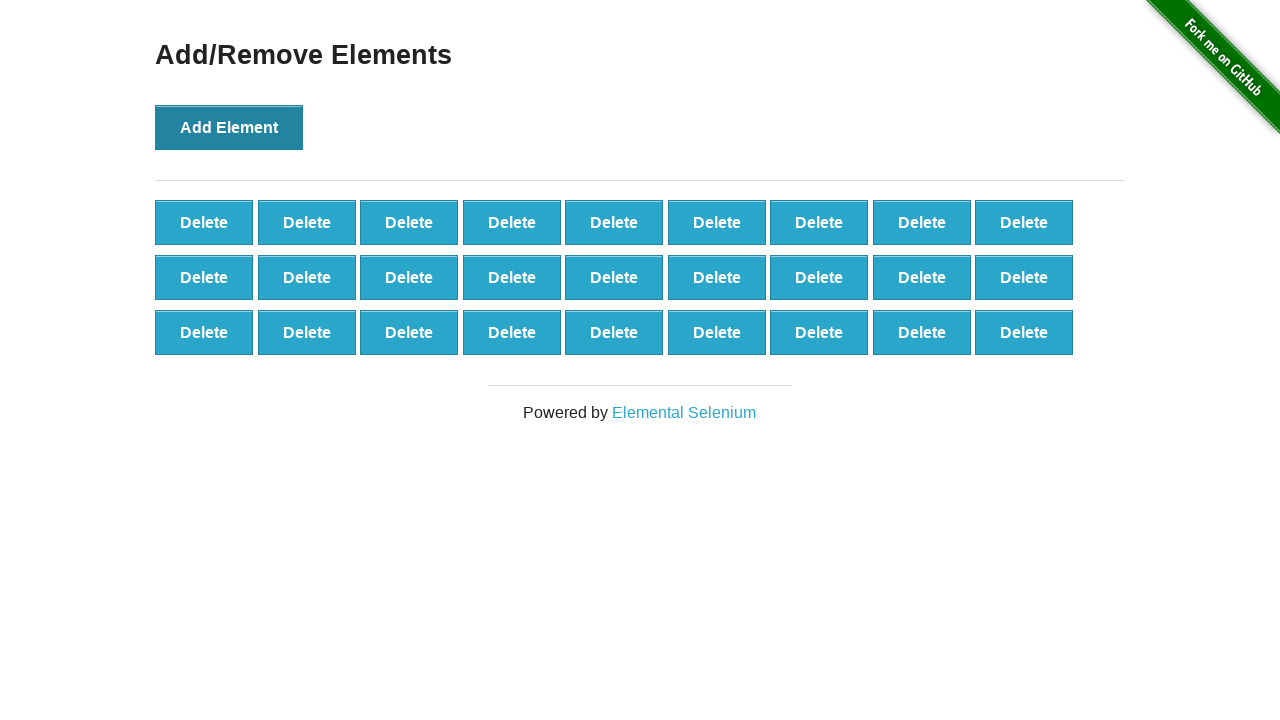

Clicked 'Add Element' button (iteration 28 of 100) at (229, 127) on xpath=//button[text()='Add Element']
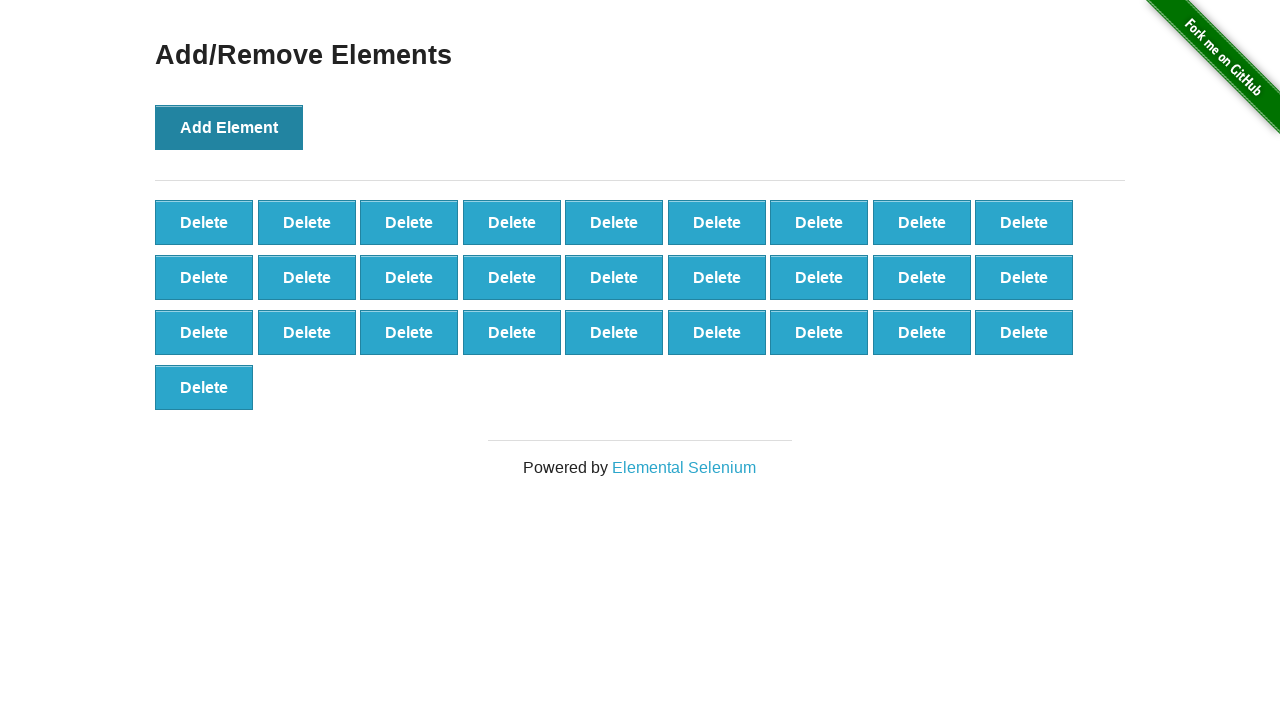

Clicked 'Add Element' button (iteration 29 of 100) at (229, 127) on xpath=//button[text()='Add Element']
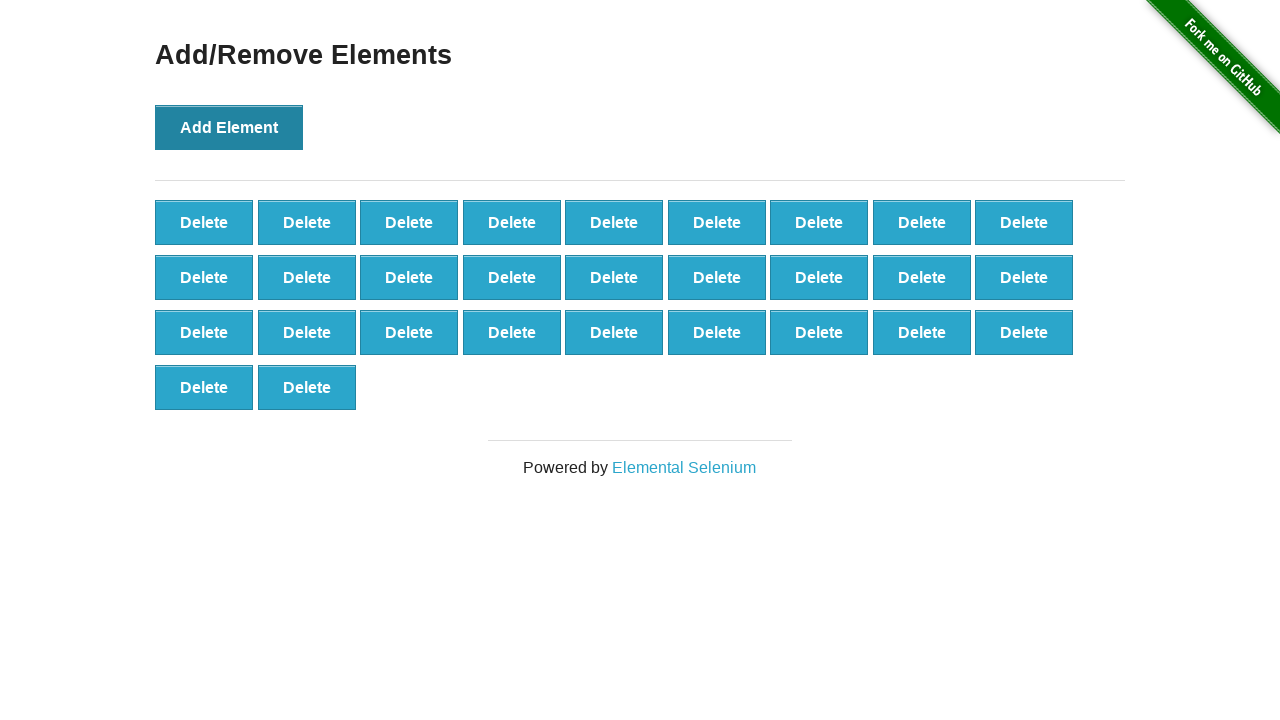

Clicked 'Add Element' button (iteration 30 of 100) at (229, 127) on xpath=//button[text()='Add Element']
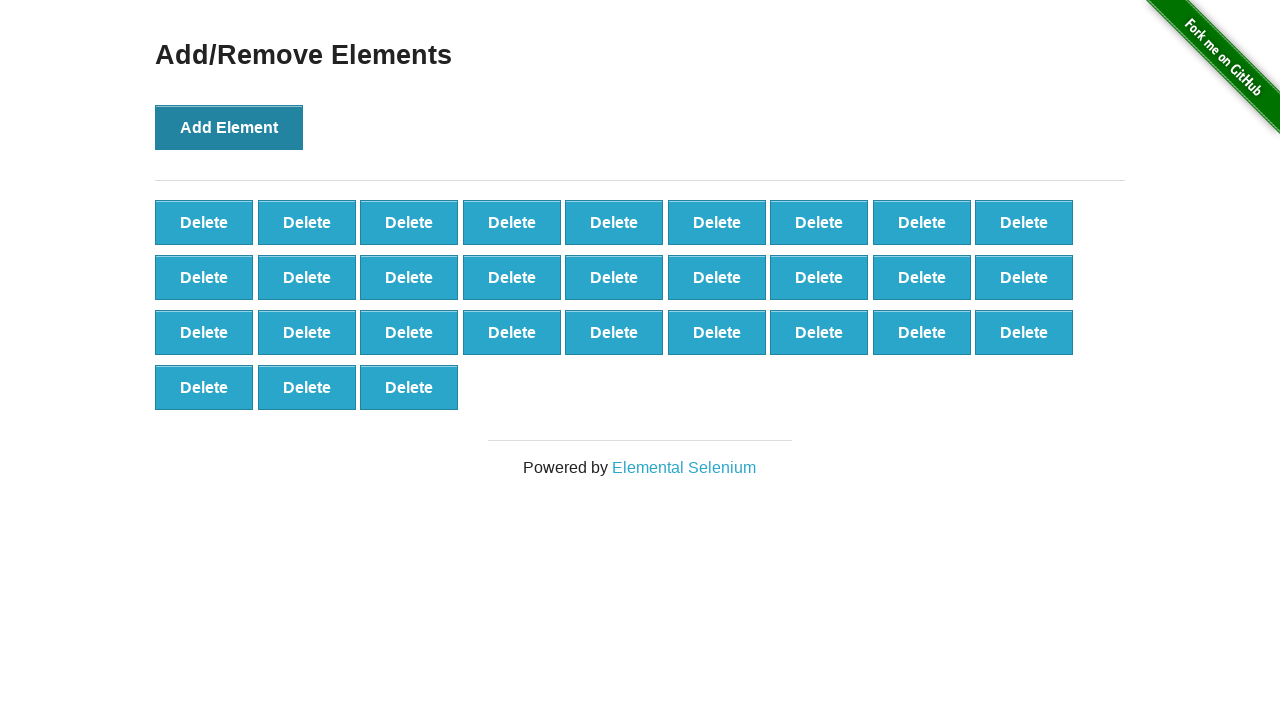

Clicked 'Add Element' button (iteration 31 of 100) at (229, 127) on xpath=//button[text()='Add Element']
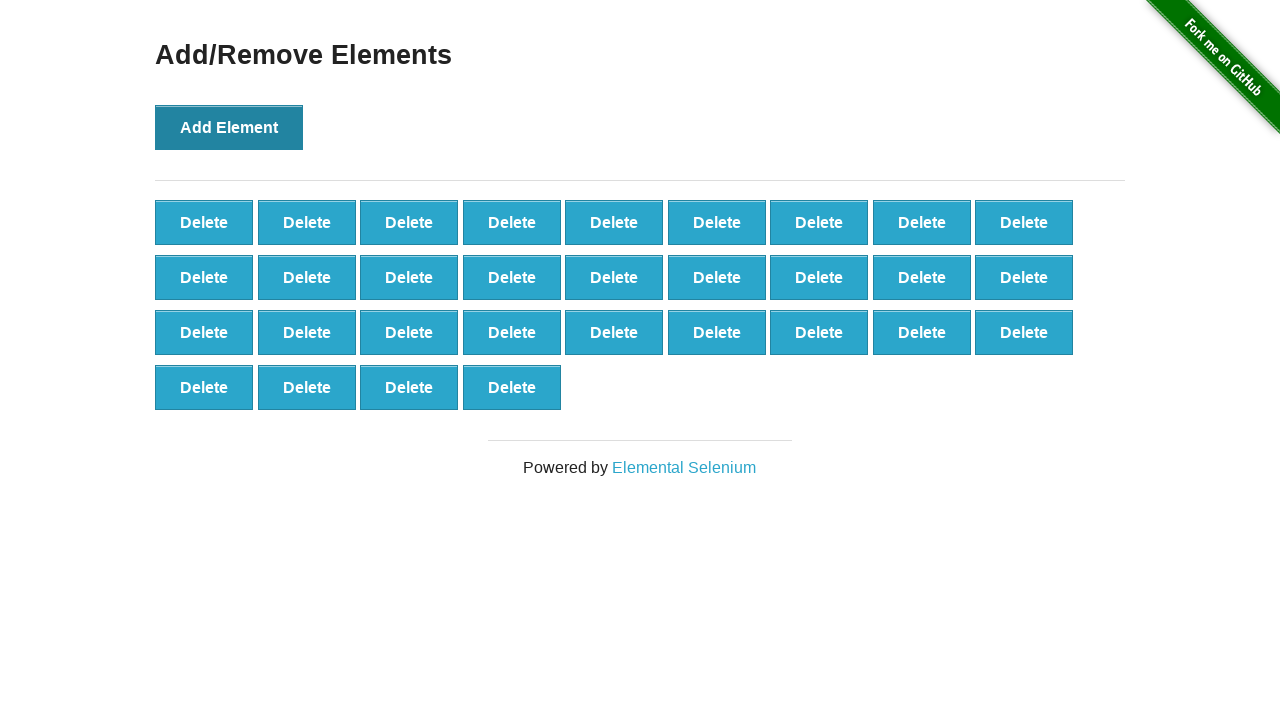

Clicked 'Add Element' button (iteration 32 of 100) at (229, 127) on xpath=//button[text()='Add Element']
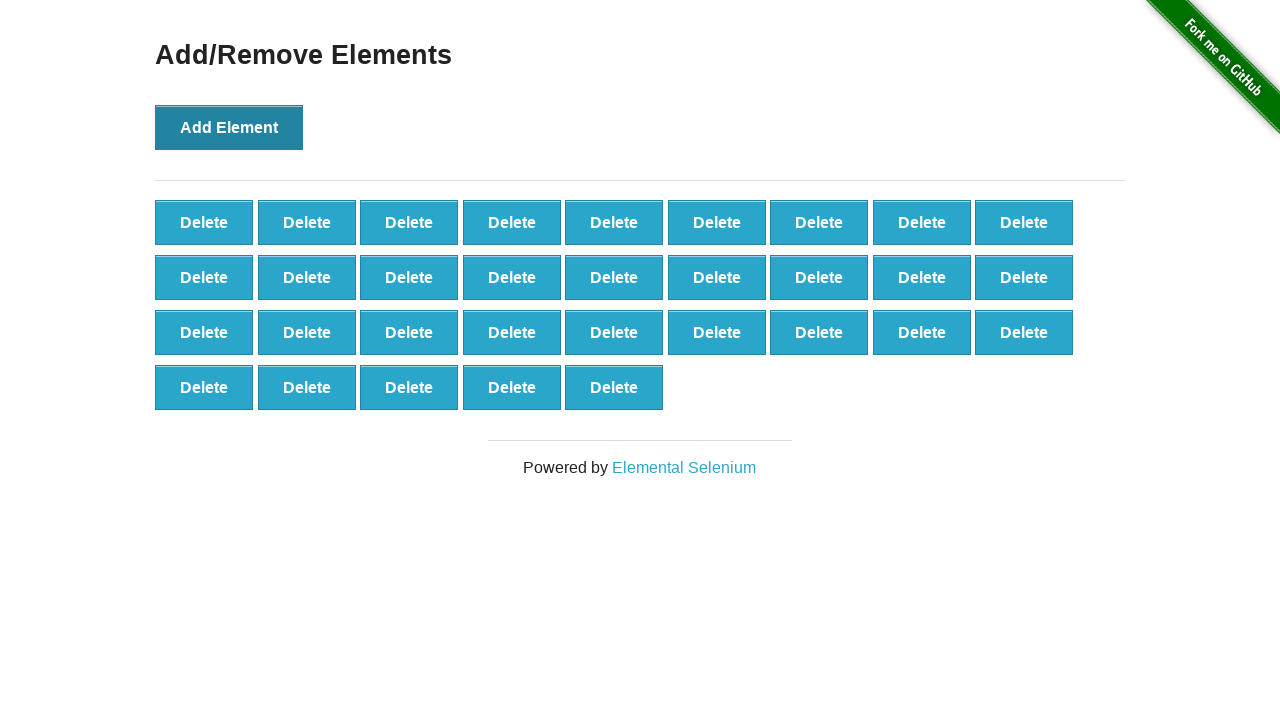

Clicked 'Add Element' button (iteration 33 of 100) at (229, 127) on xpath=//button[text()='Add Element']
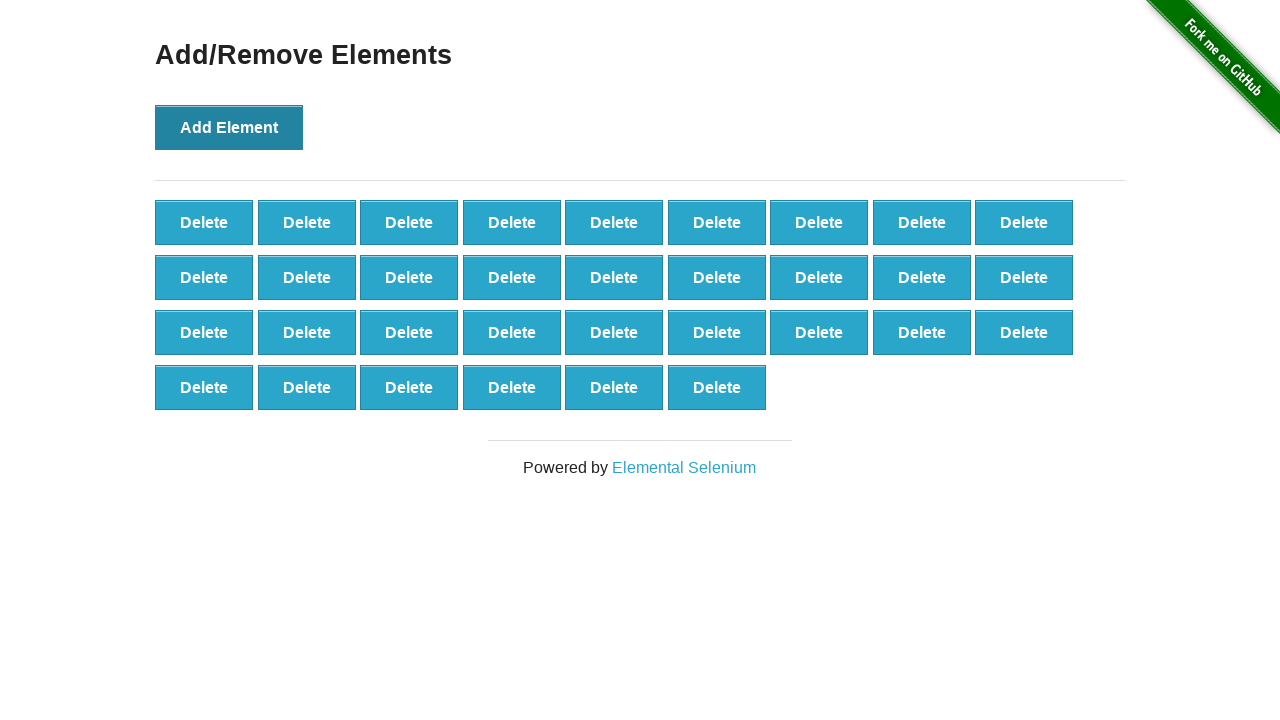

Clicked 'Add Element' button (iteration 34 of 100) at (229, 127) on xpath=//button[text()='Add Element']
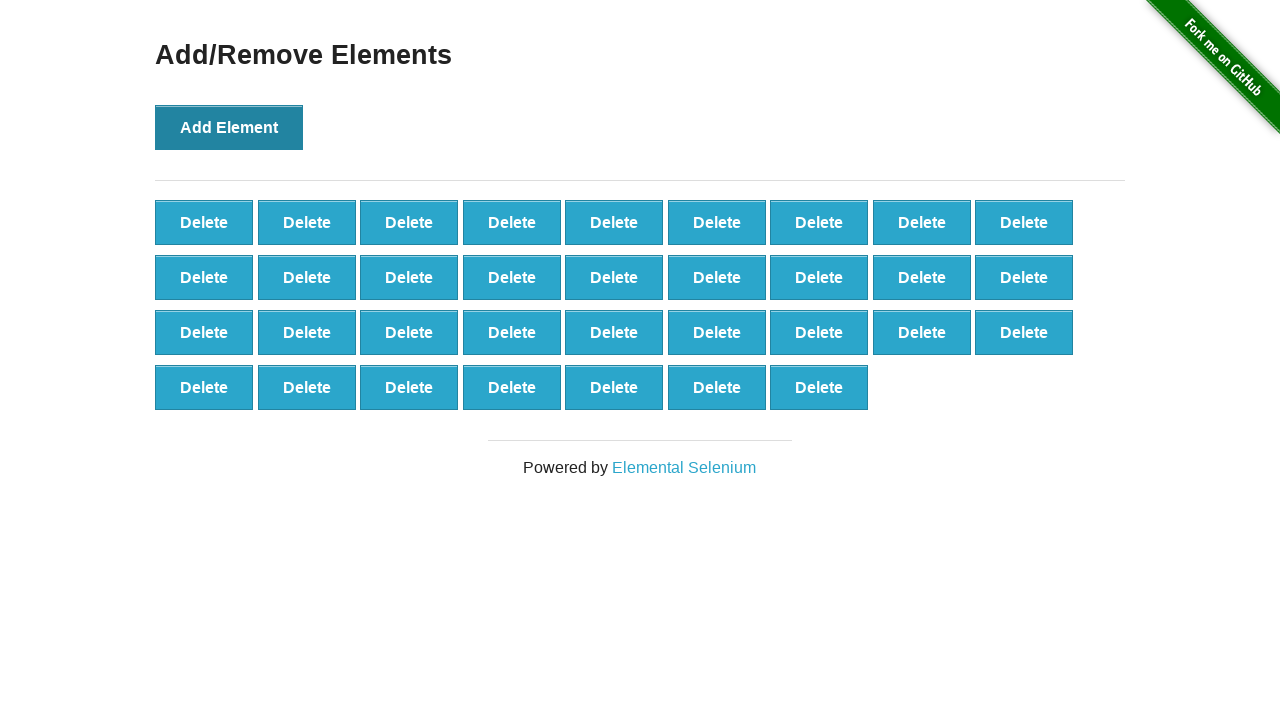

Clicked 'Add Element' button (iteration 35 of 100) at (229, 127) on xpath=//button[text()='Add Element']
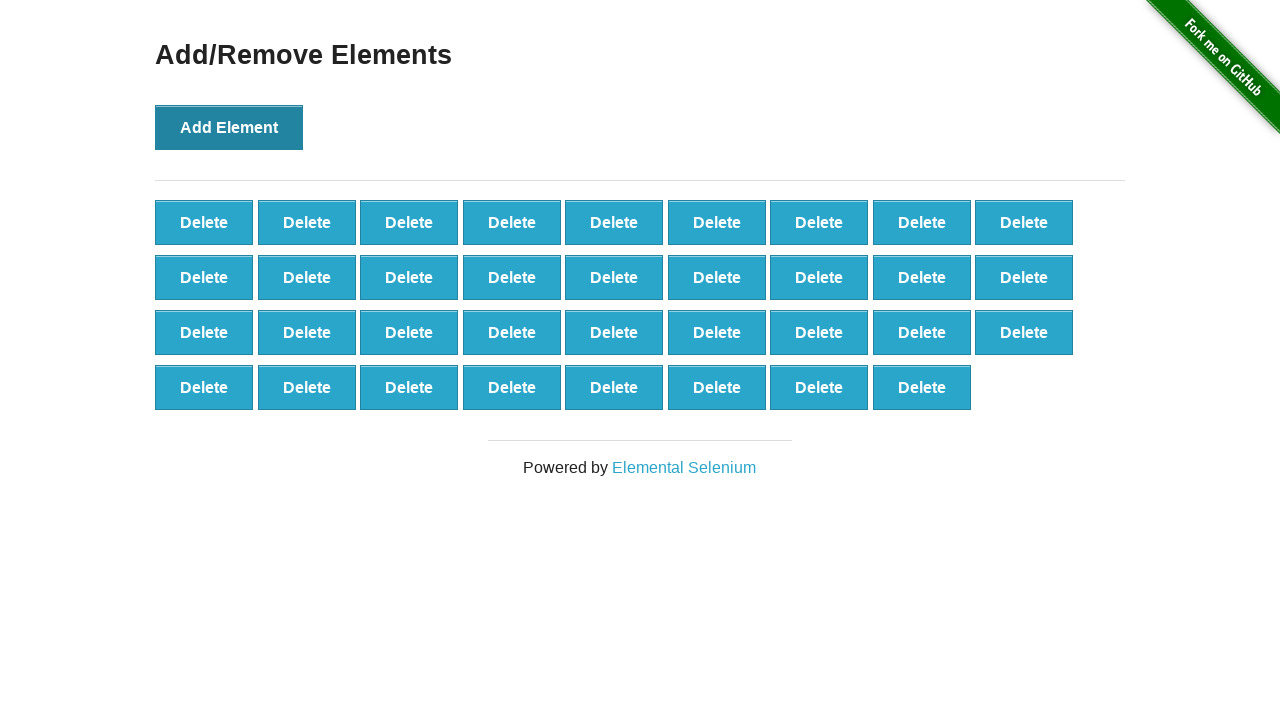

Clicked 'Add Element' button (iteration 36 of 100) at (229, 127) on xpath=//button[text()='Add Element']
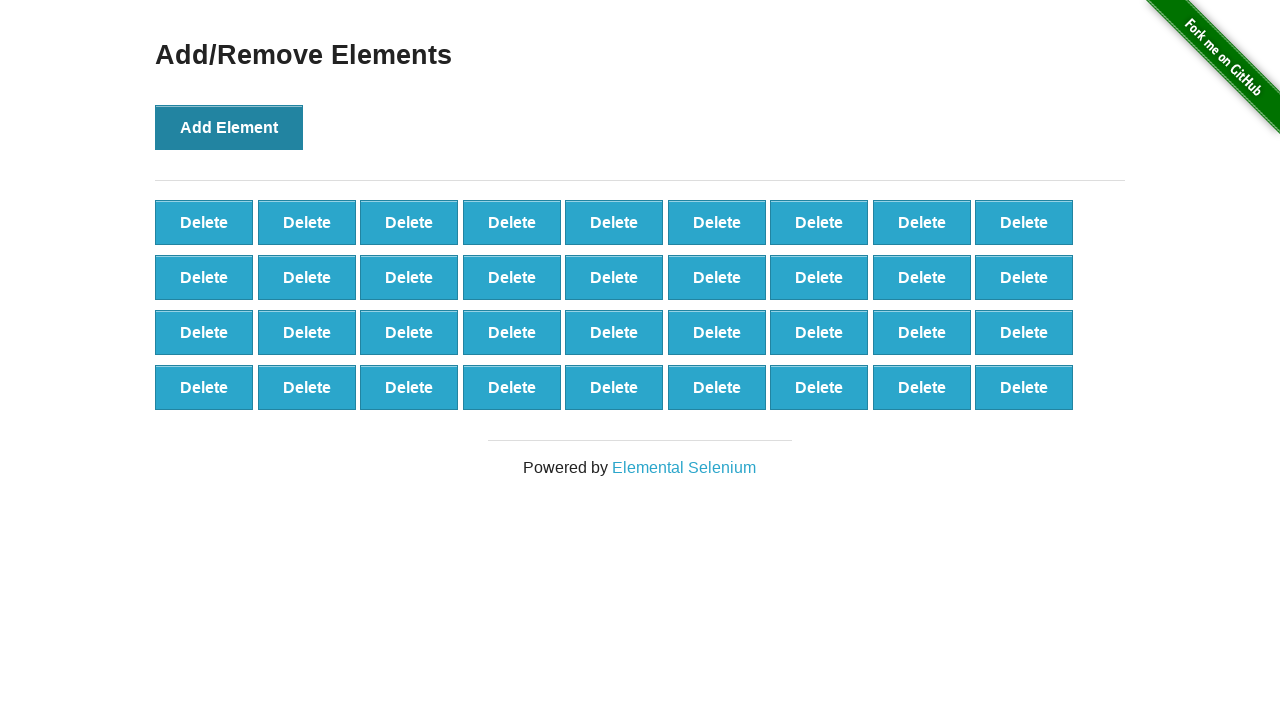

Clicked 'Add Element' button (iteration 37 of 100) at (229, 127) on xpath=//button[text()='Add Element']
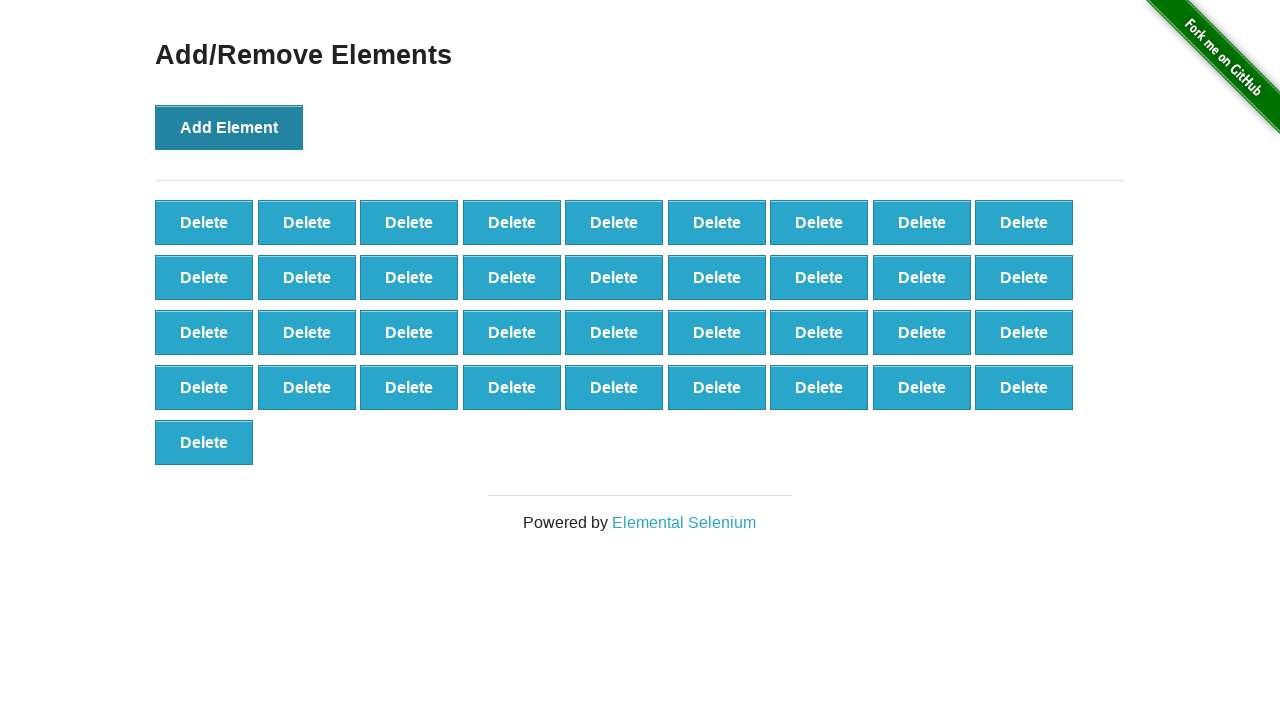

Clicked 'Add Element' button (iteration 38 of 100) at (229, 127) on xpath=//button[text()='Add Element']
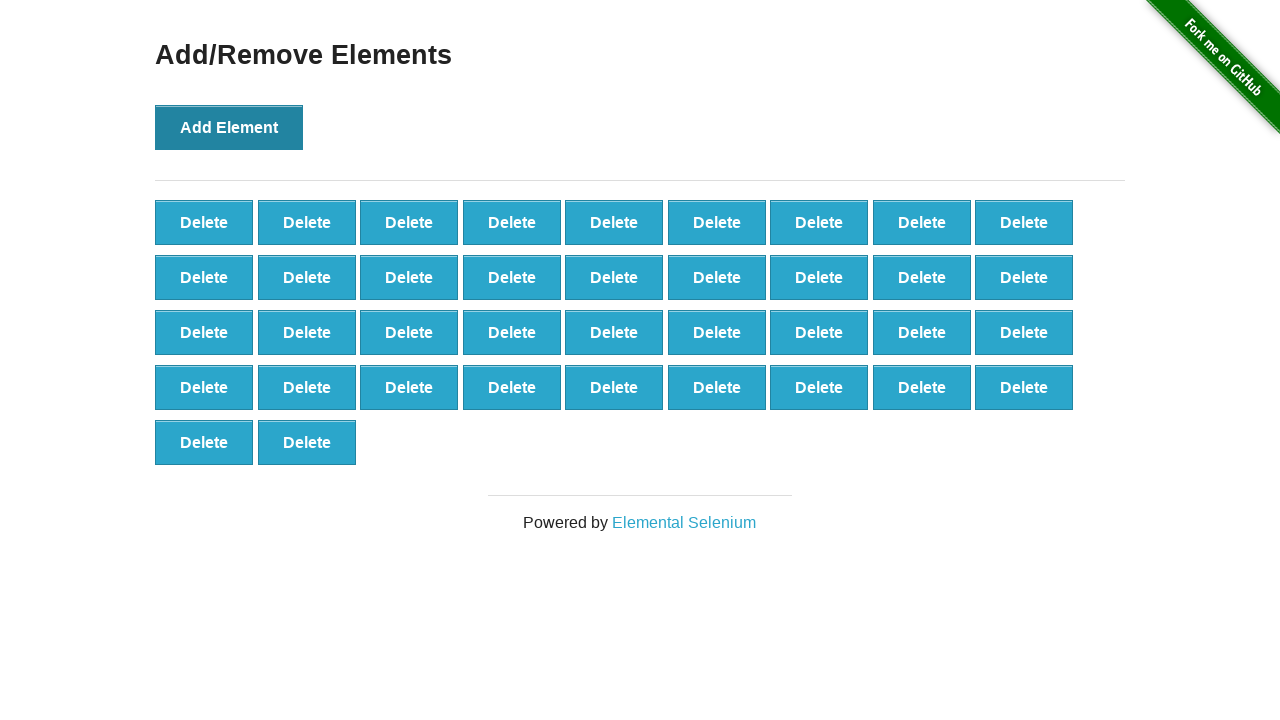

Clicked 'Add Element' button (iteration 39 of 100) at (229, 127) on xpath=//button[text()='Add Element']
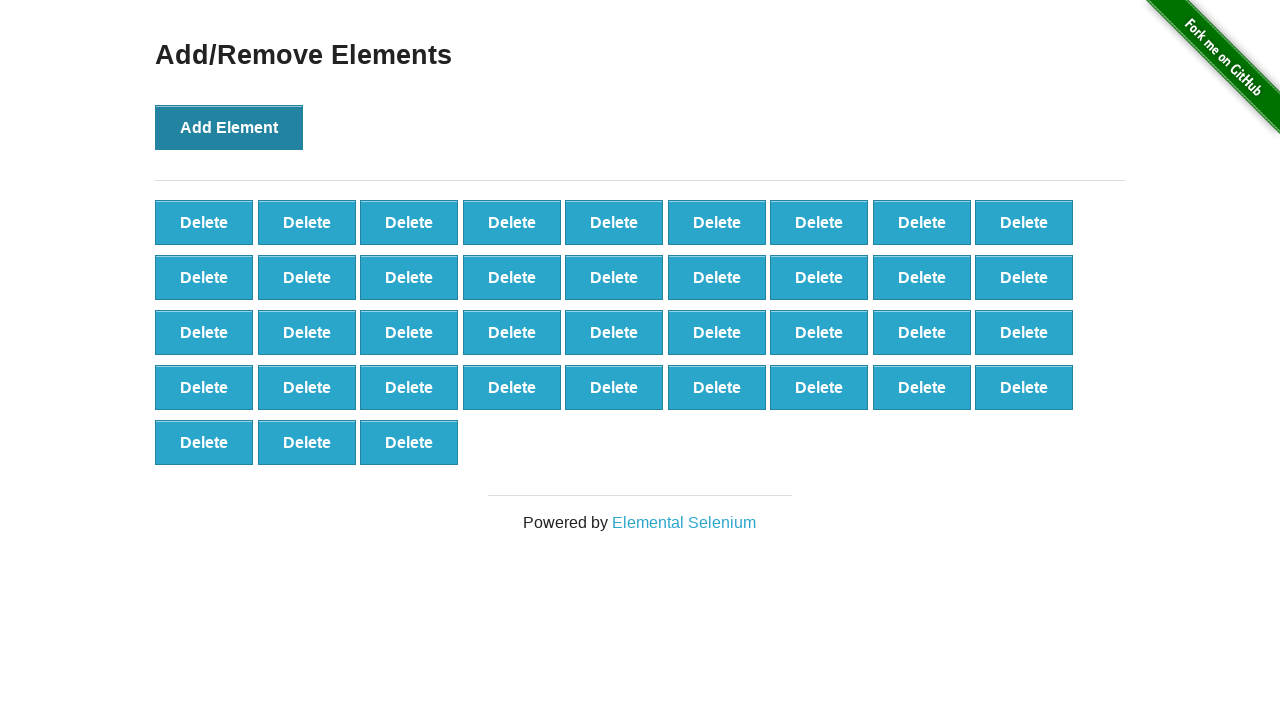

Clicked 'Add Element' button (iteration 40 of 100) at (229, 127) on xpath=//button[text()='Add Element']
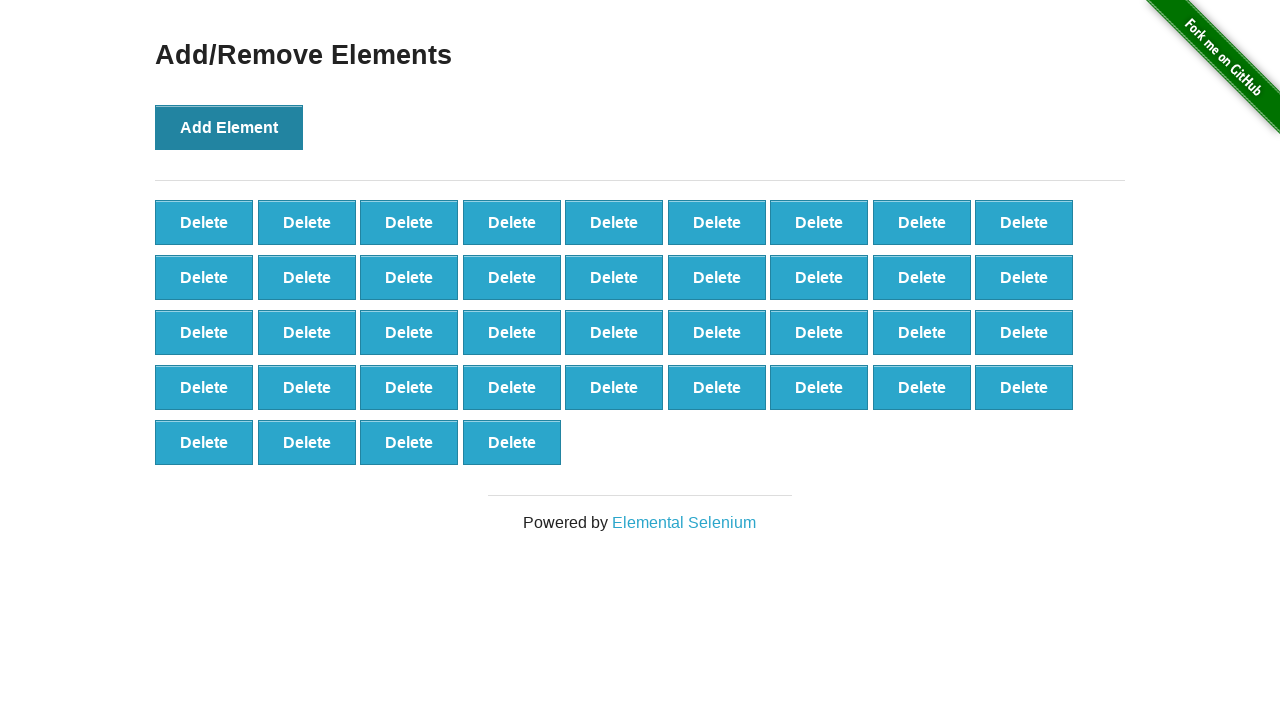

Clicked 'Add Element' button (iteration 41 of 100) at (229, 127) on xpath=//button[text()='Add Element']
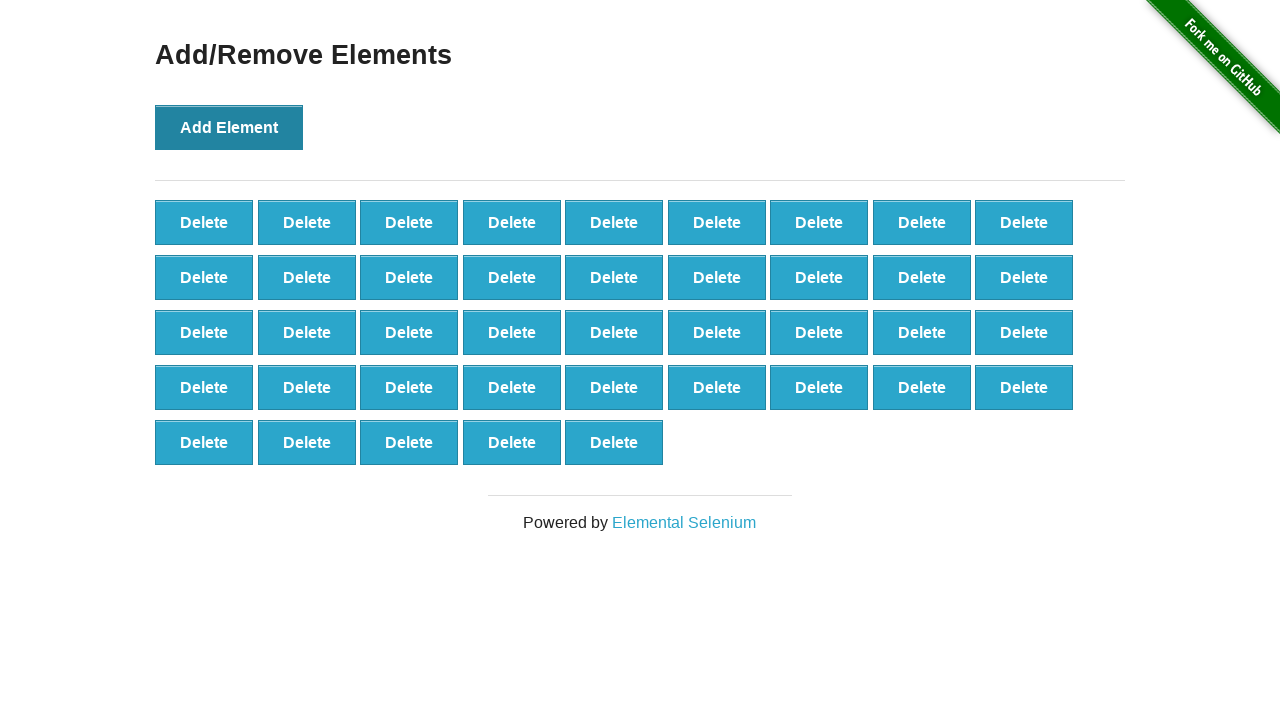

Clicked 'Add Element' button (iteration 42 of 100) at (229, 127) on xpath=//button[text()='Add Element']
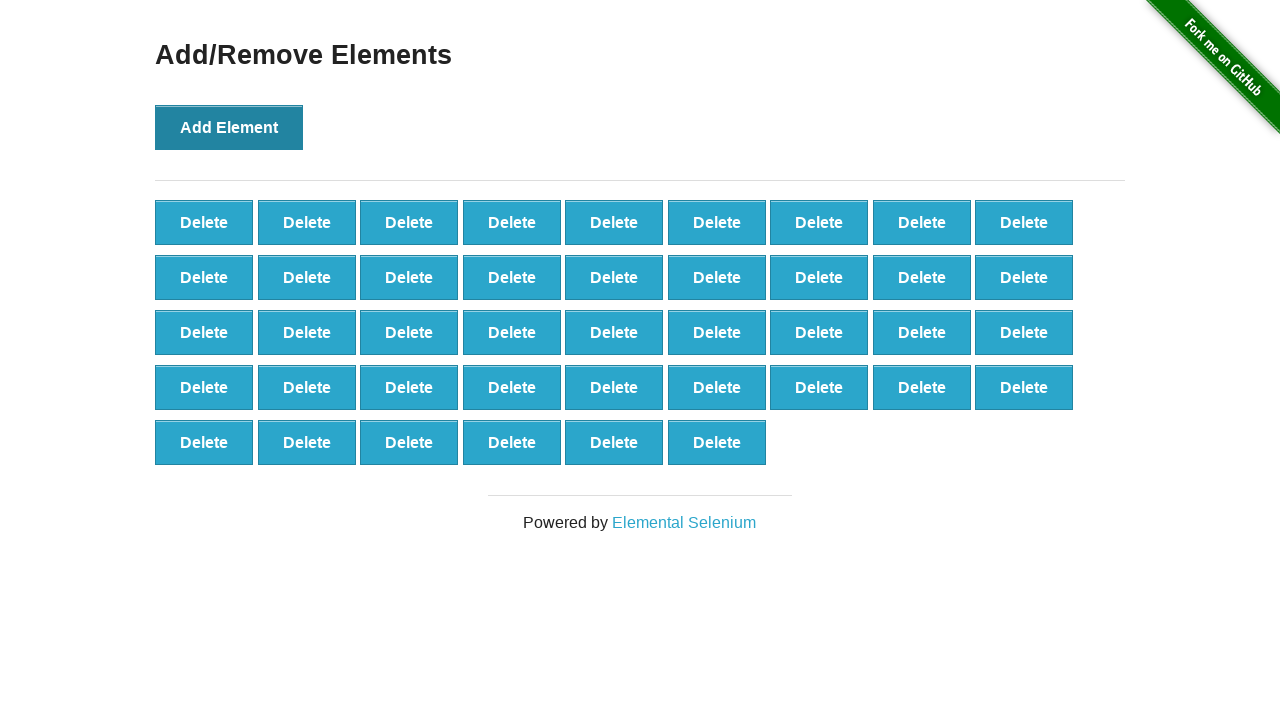

Clicked 'Add Element' button (iteration 43 of 100) at (229, 127) on xpath=//button[text()='Add Element']
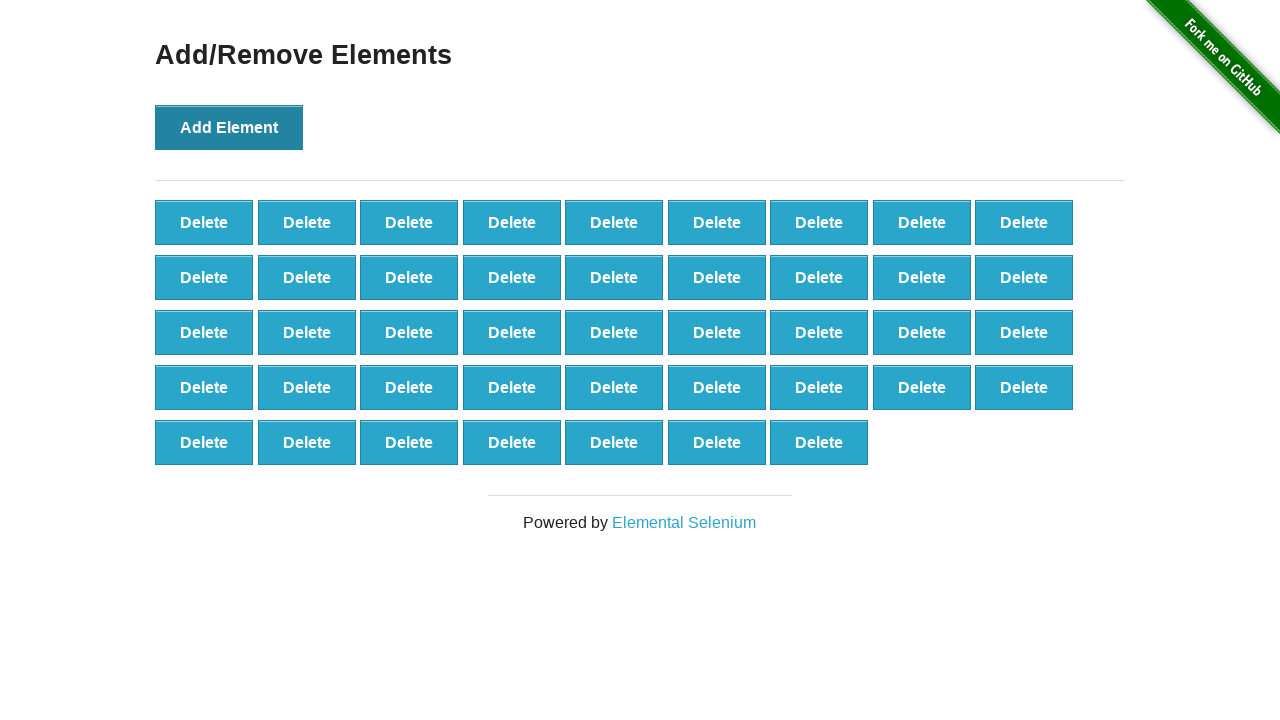

Clicked 'Add Element' button (iteration 44 of 100) at (229, 127) on xpath=//button[text()='Add Element']
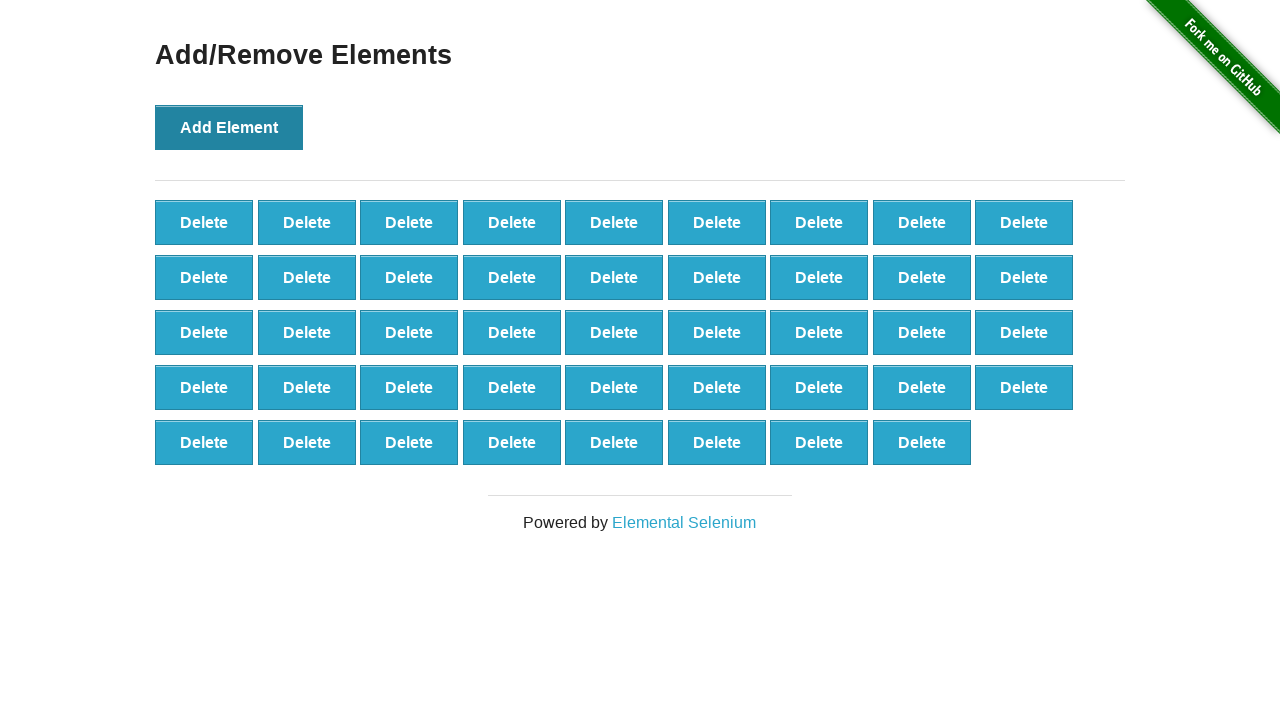

Clicked 'Add Element' button (iteration 45 of 100) at (229, 127) on xpath=//button[text()='Add Element']
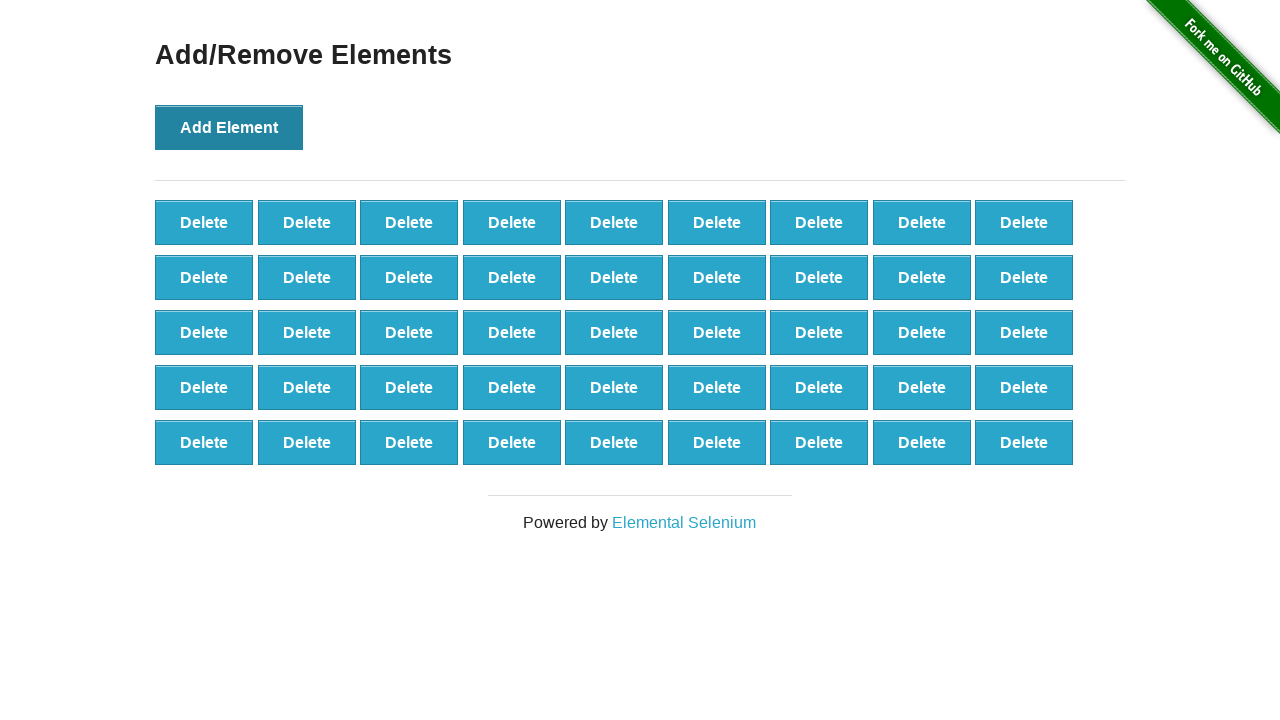

Clicked 'Add Element' button (iteration 46 of 100) at (229, 127) on xpath=//button[text()='Add Element']
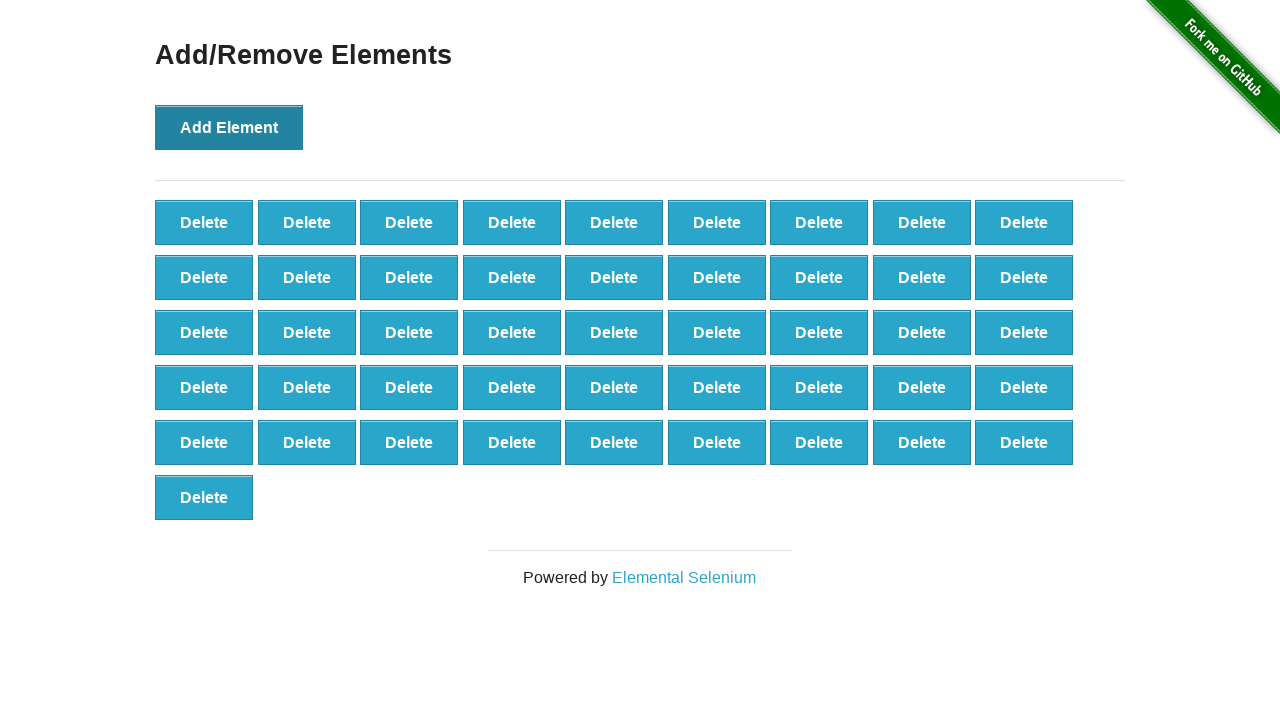

Clicked 'Add Element' button (iteration 47 of 100) at (229, 127) on xpath=//button[text()='Add Element']
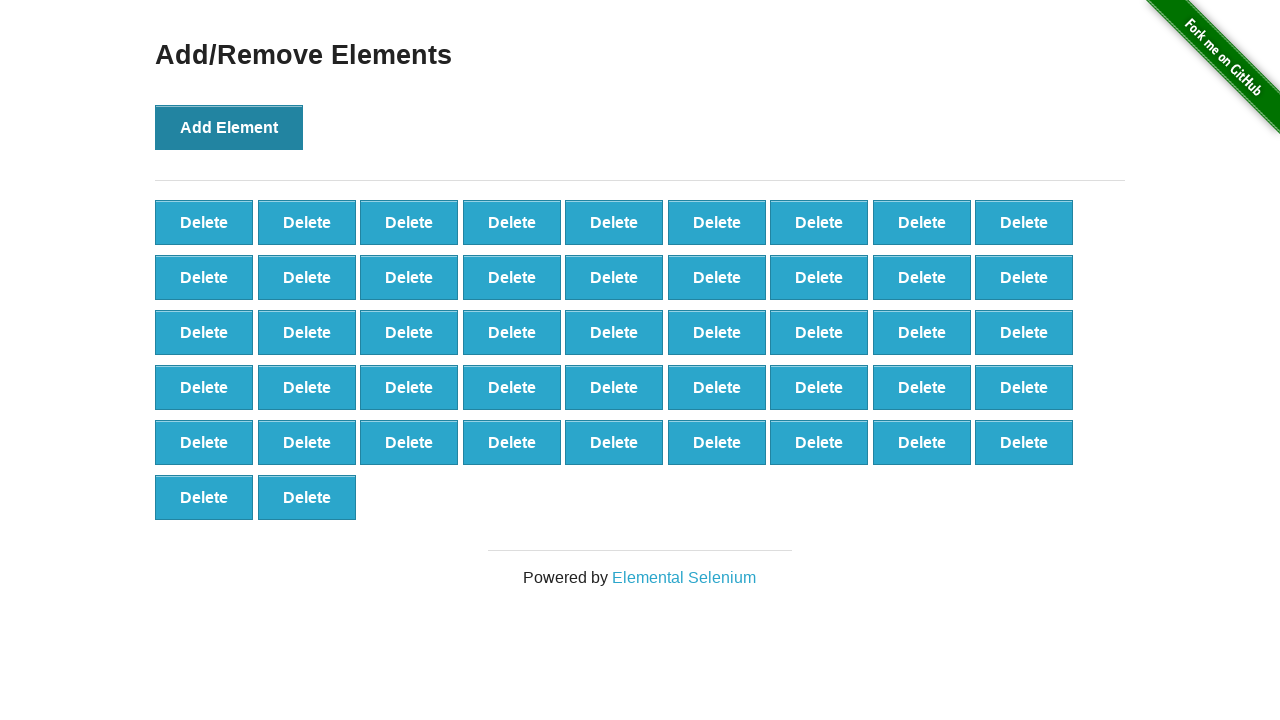

Clicked 'Add Element' button (iteration 48 of 100) at (229, 127) on xpath=//button[text()='Add Element']
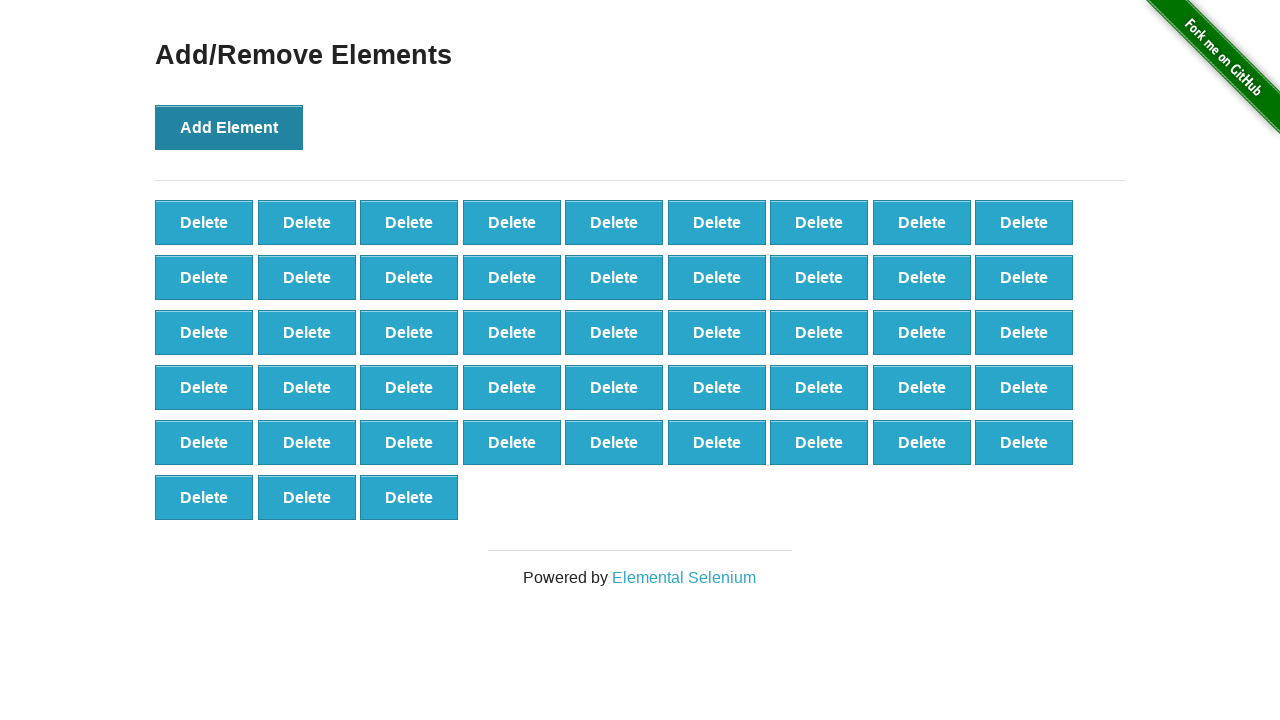

Clicked 'Add Element' button (iteration 49 of 100) at (229, 127) on xpath=//button[text()='Add Element']
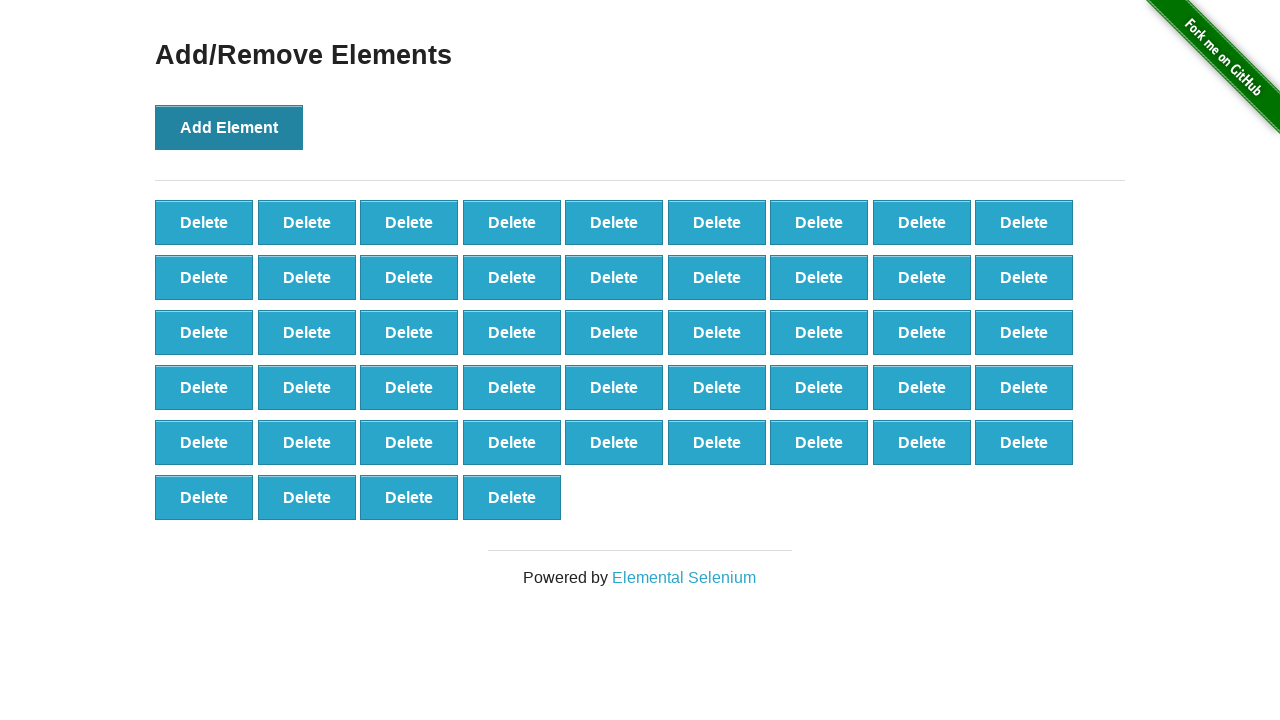

Clicked 'Add Element' button (iteration 50 of 100) at (229, 127) on xpath=//button[text()='Add Element']
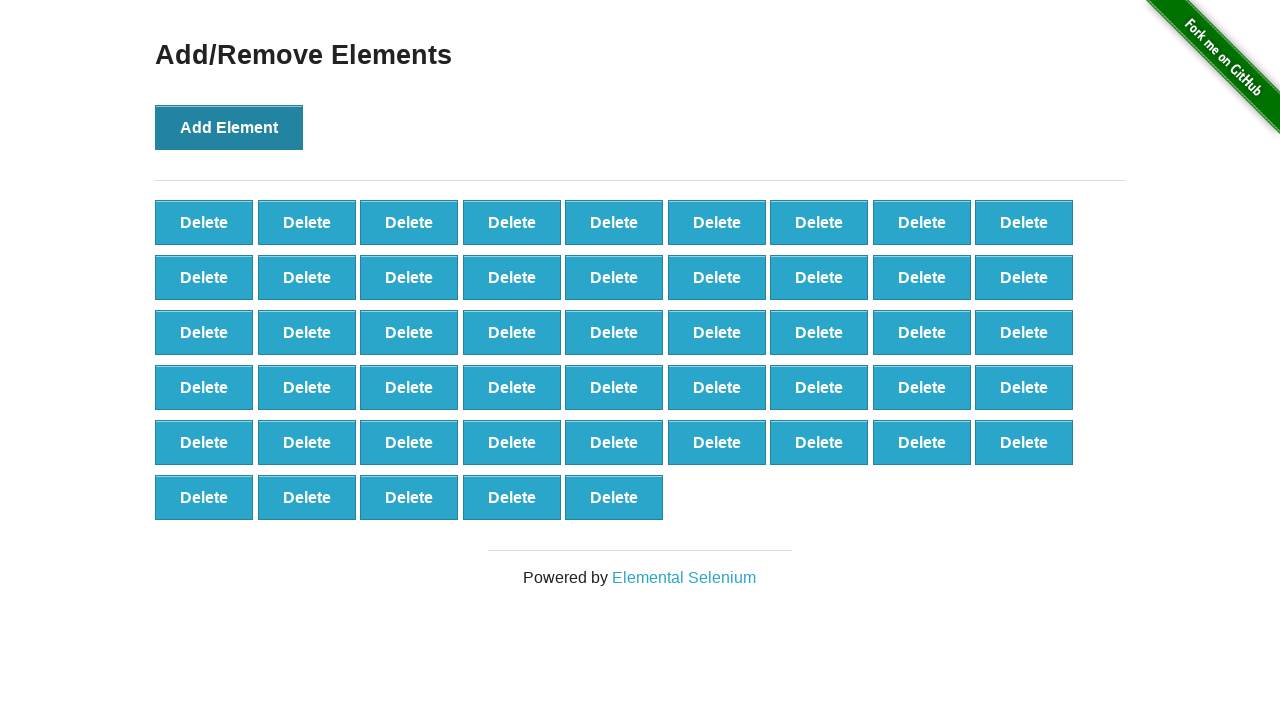

Clicked 'Add Element' button (iteration 51 of 100) at (229, 127) on xpath=//button[text()='Add Element']
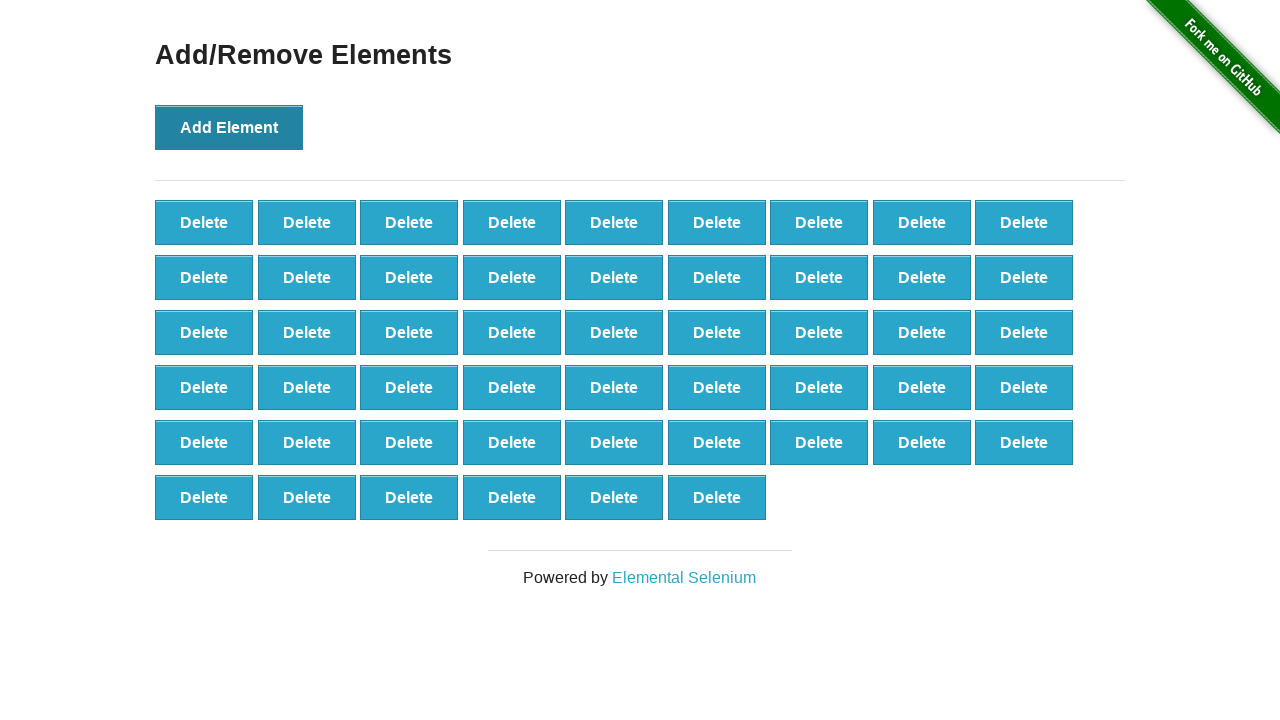

Clicked 'Add Element' button (iteration 52 of 100) at (229, 127) on xpath=//button[text()='Add Element']
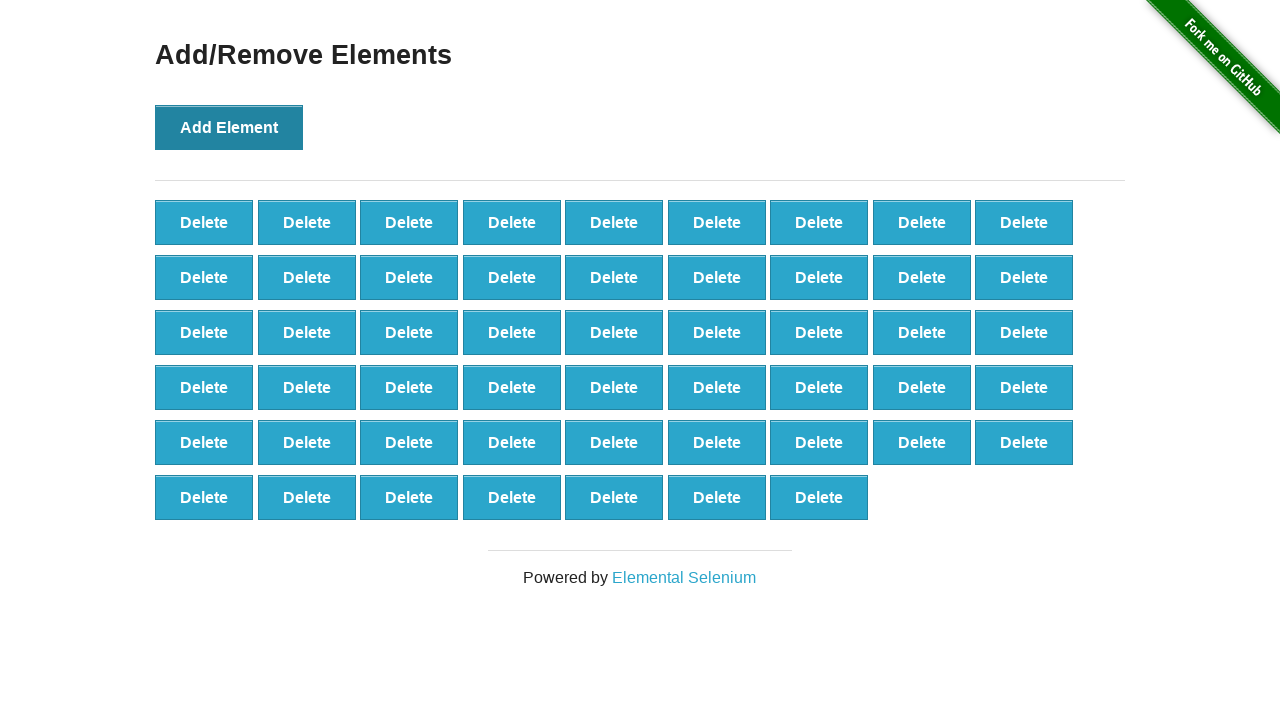

Clicked 'Add Element' button (iteration 53 of 100) at (229, 127) on xpath=//button[text()='Add Element']
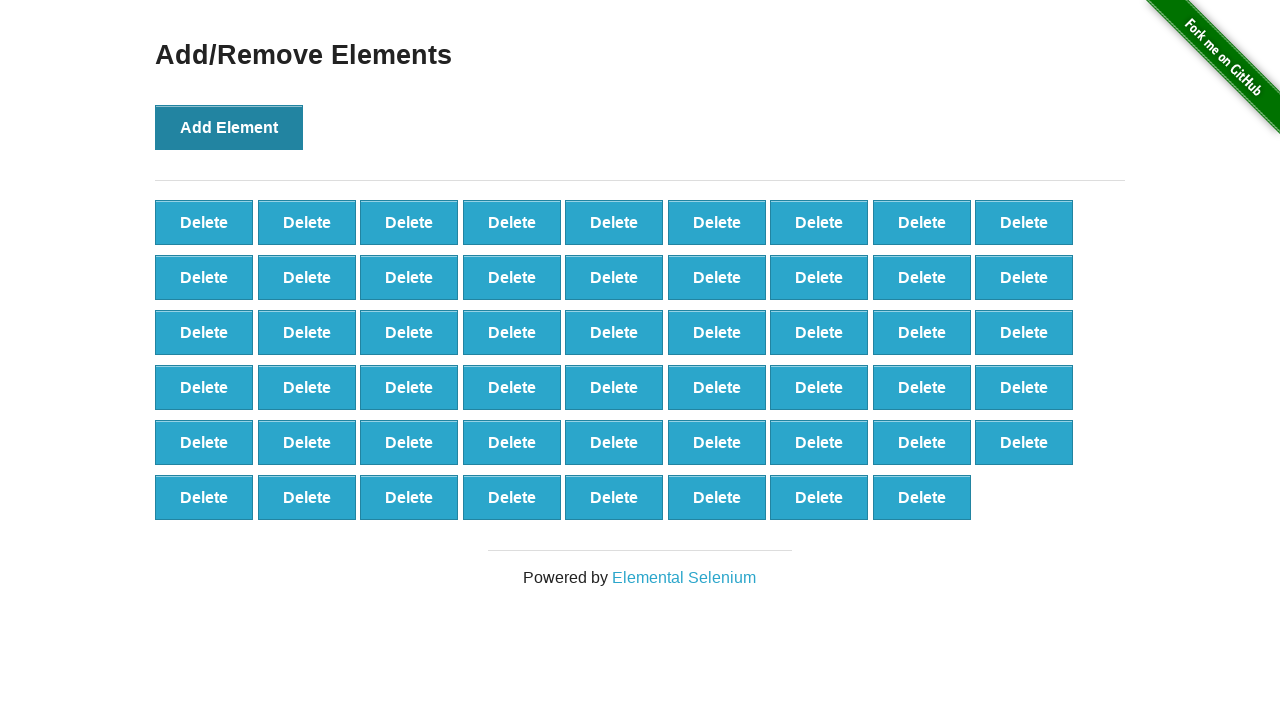

Clicked 'Add Element' button (iteration 54 of 100) at (229, 127) on xpath=//button[text()='Add Element']
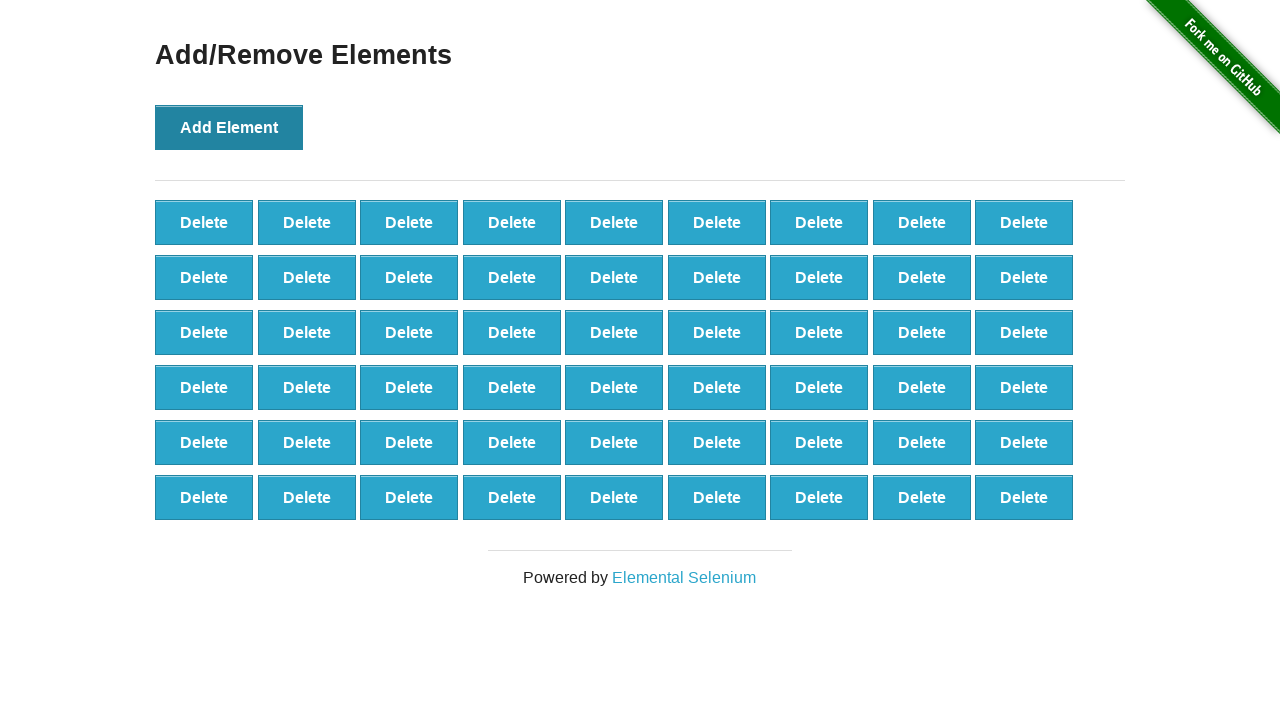

Clicked 'Add Element' button (iteration 55 of 100) at (229, 127) on xpath=//button[text()='Add Element']
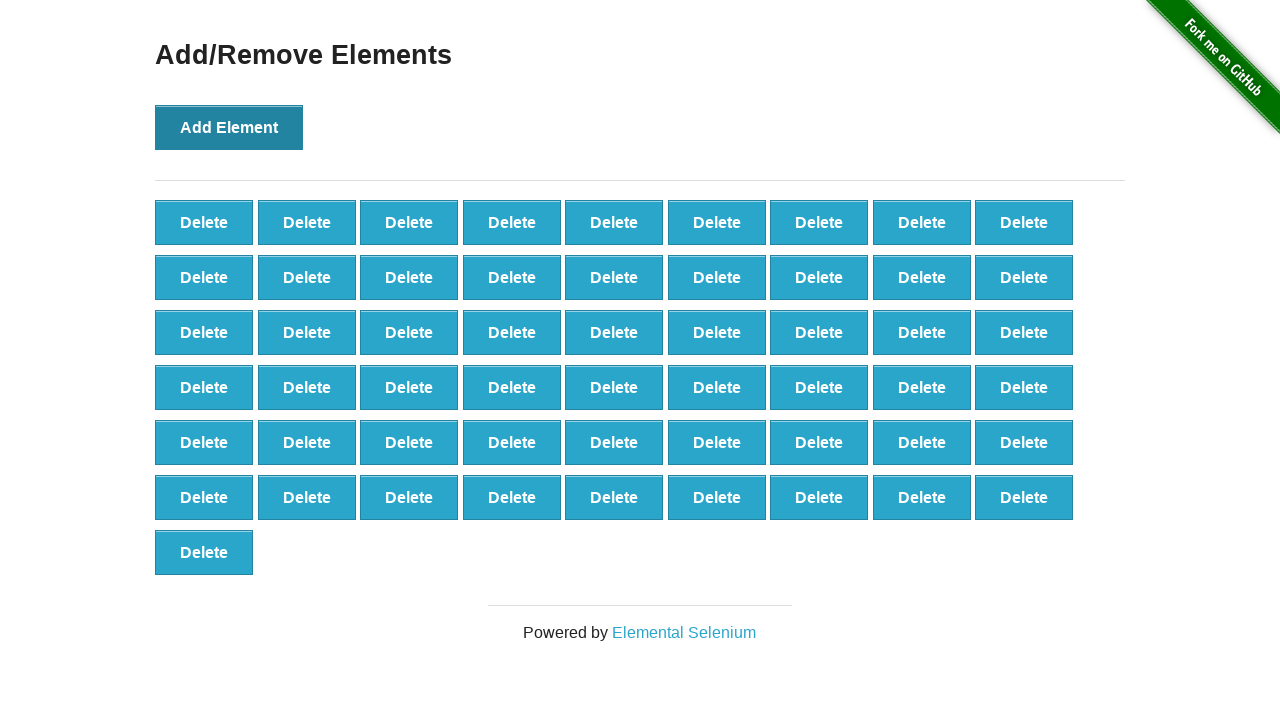

Clicked 'Add Element' button (iteration 56 of 100) at (229, 127) on xpath=//button[text()='Add Element']
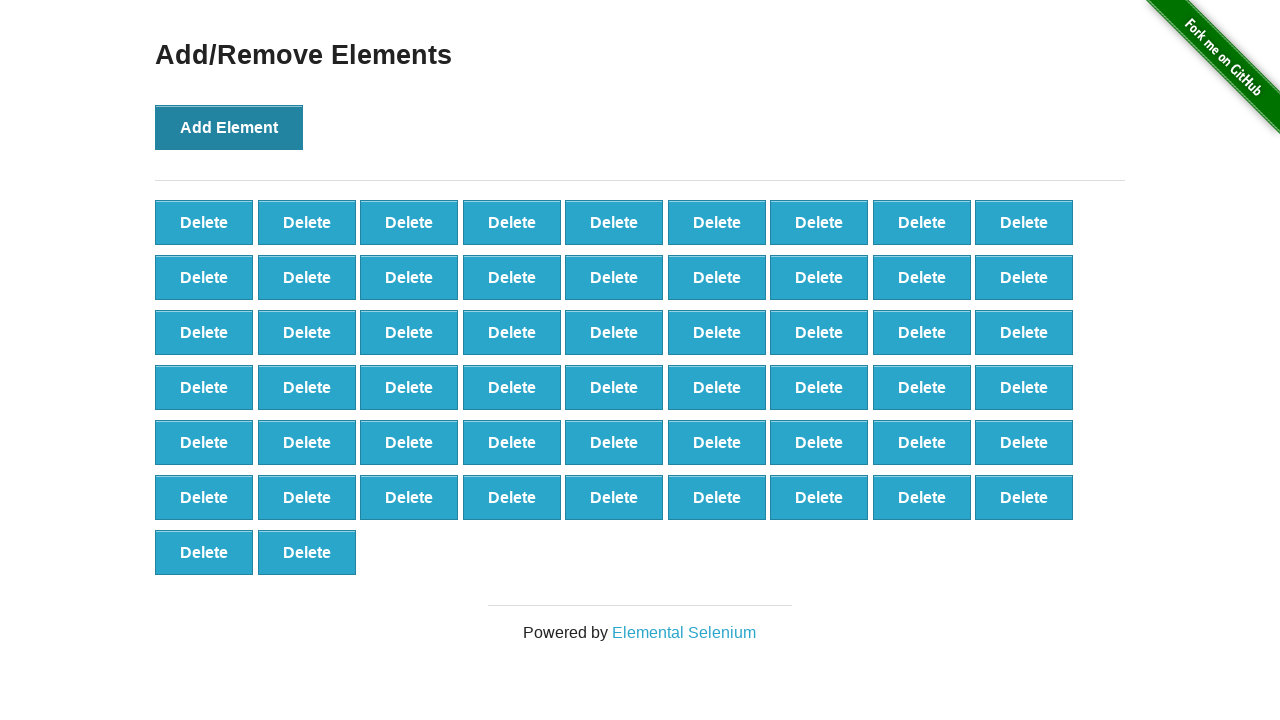

Clicked 'Add Element' button (iteration 57 of 100) at (229, 127) on xpath=//button[text()='Add Element']
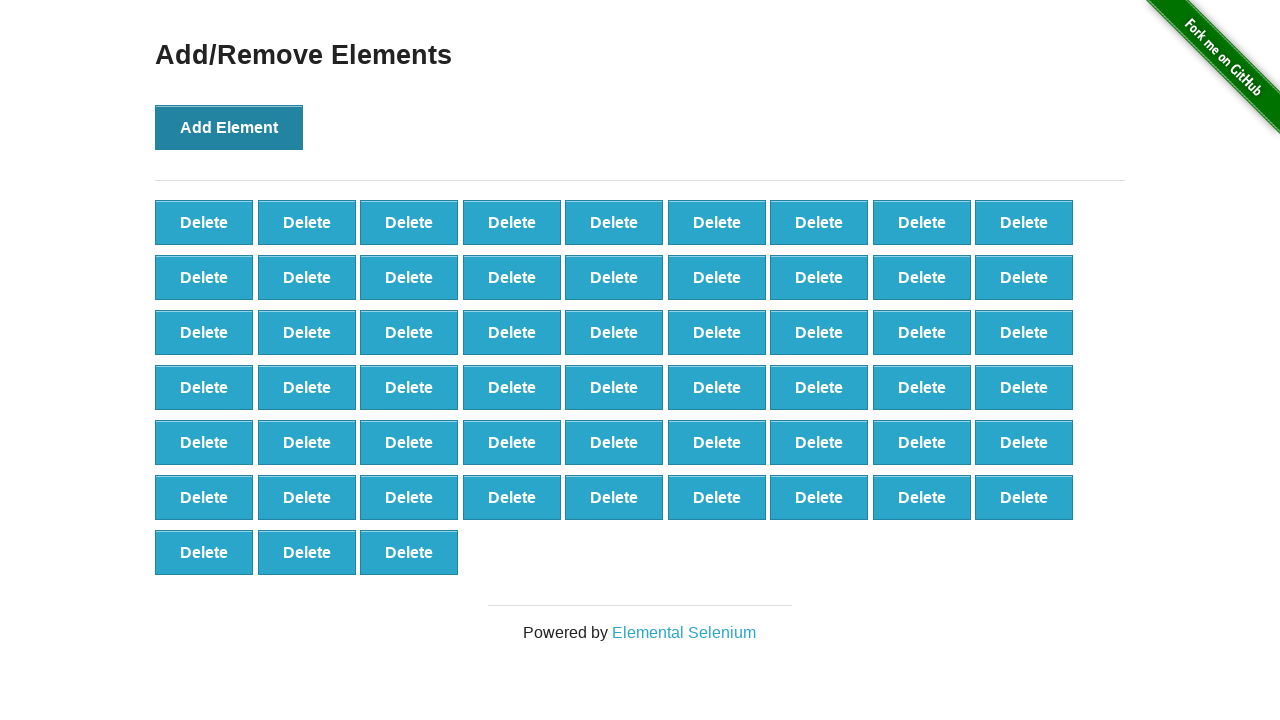

Clicked 'Add Element' button (iteration 58 of 100) at (229, 127) on xpath=//button[text()='Add Element']
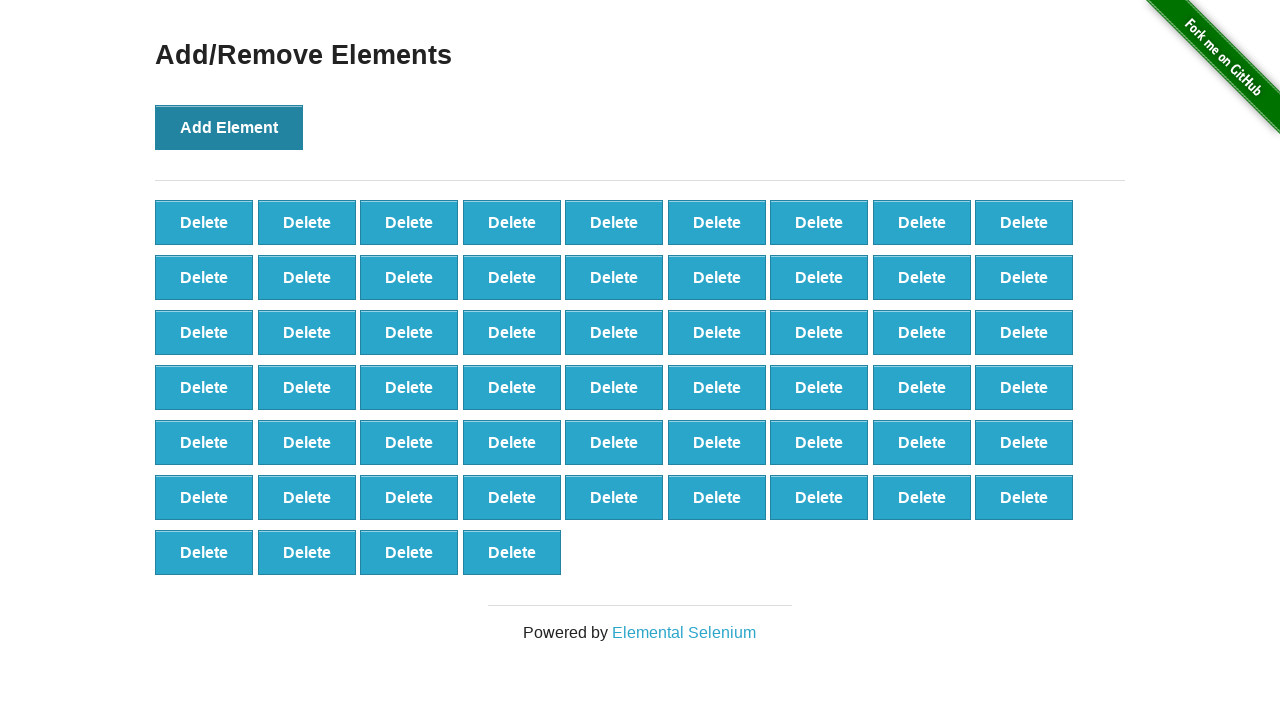

Clicked 'Add Element' button (iteration 59 of 100) at (229, 127) on xpath=//button[text()='Add Element']
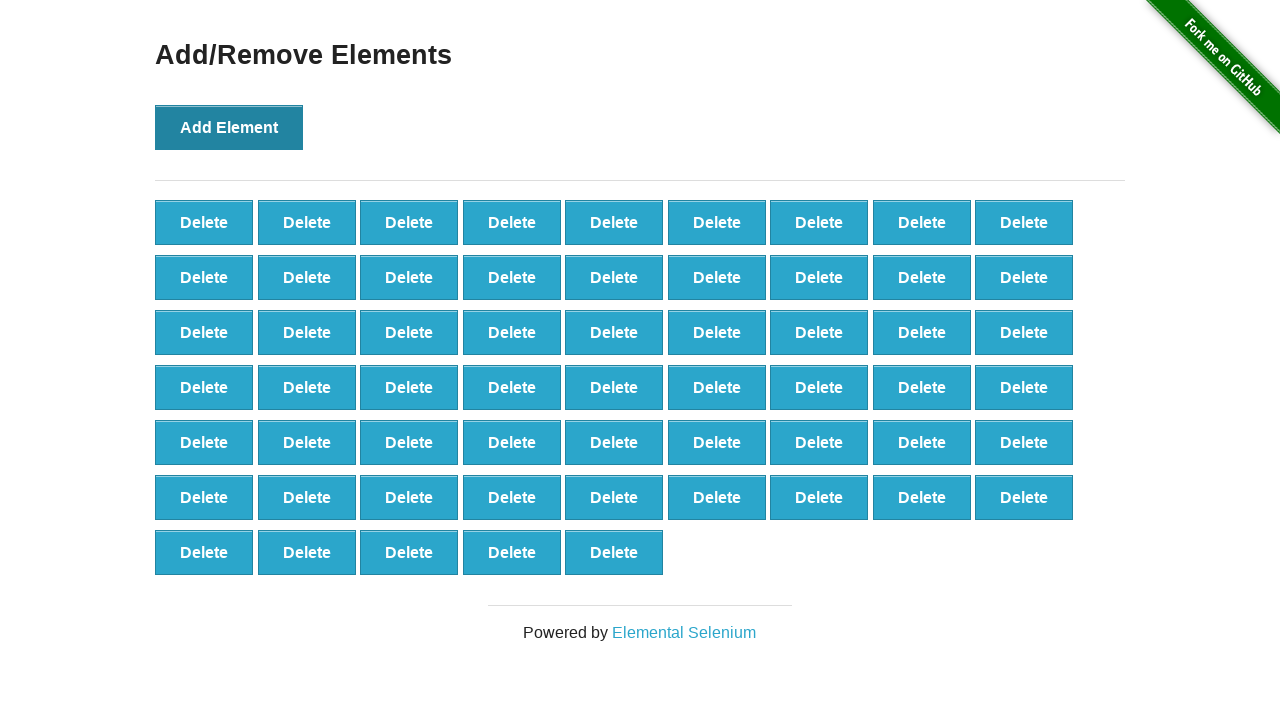

Clicked 'Add Element' button (iteration 60 of 100) at (229, 127) on xpath=//button[text()='Add Element']
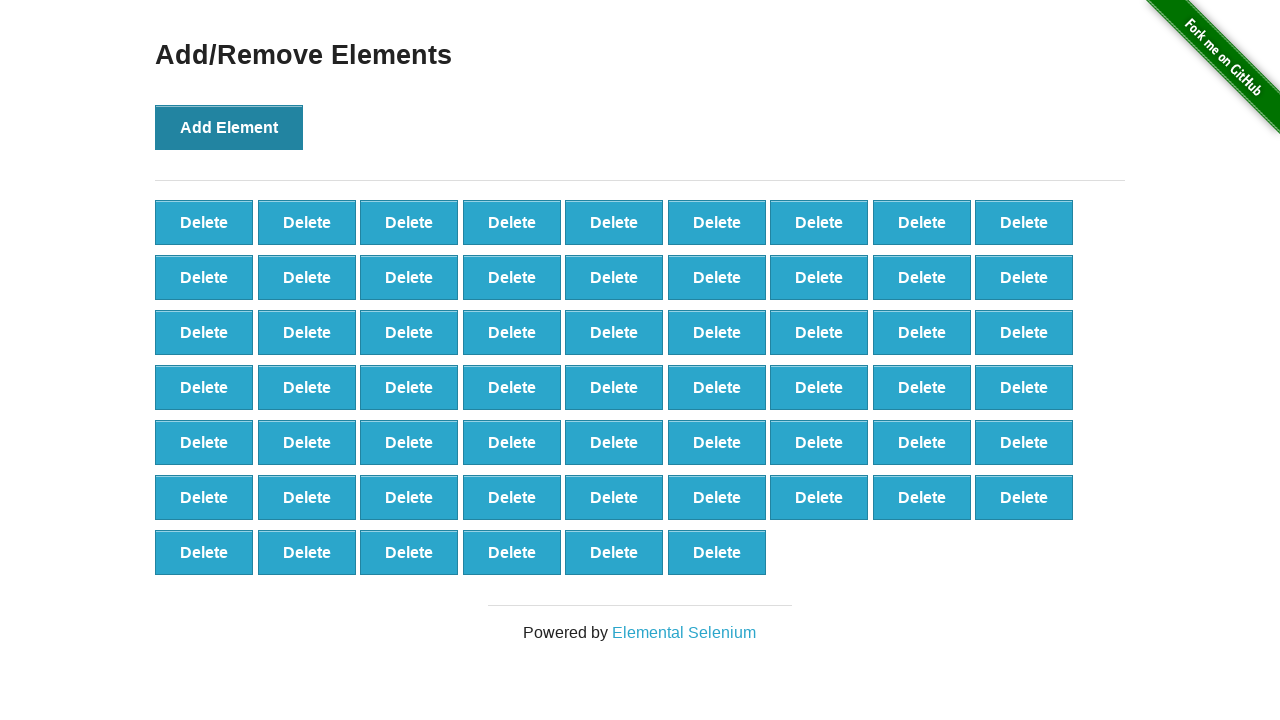

Clicked 'Add Element' button (iteration 61 of 100) at (229, 127) on xpath=//button[text()='Add Element']
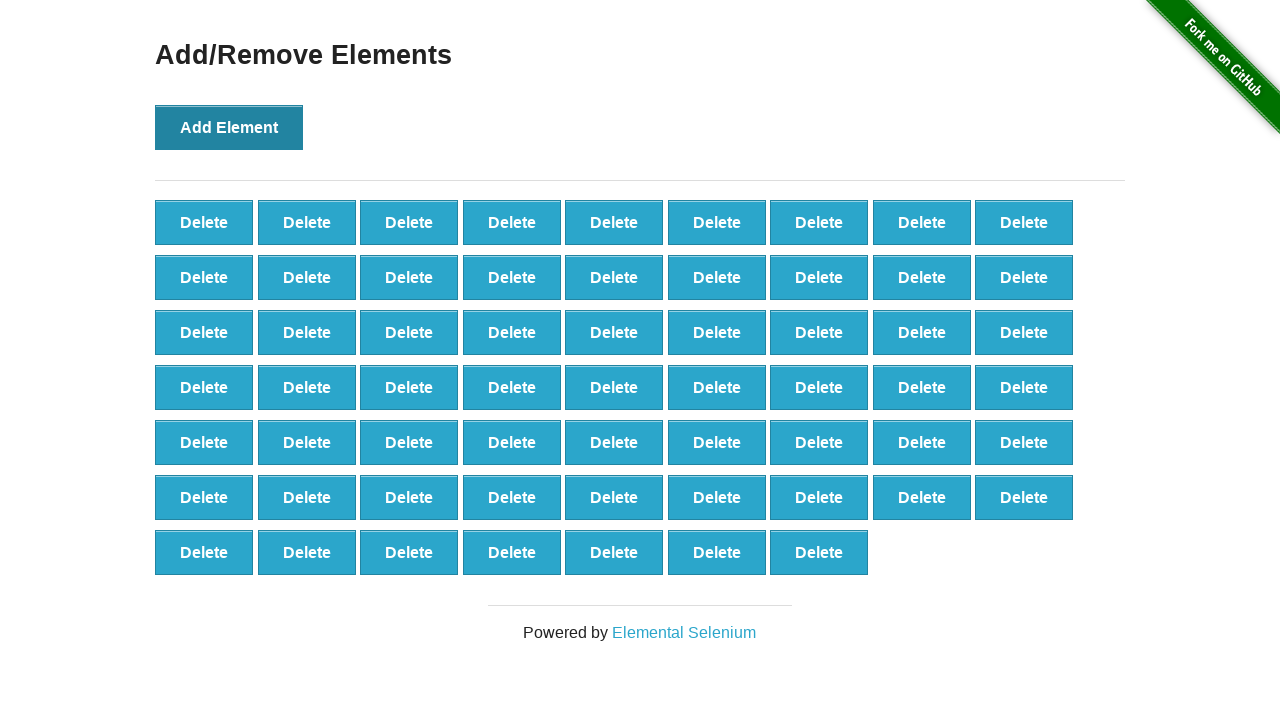

Clicked 'Add Element' button (iteration 62 of 100) at (229, 127) on xpath=//button[text()='Add Element']
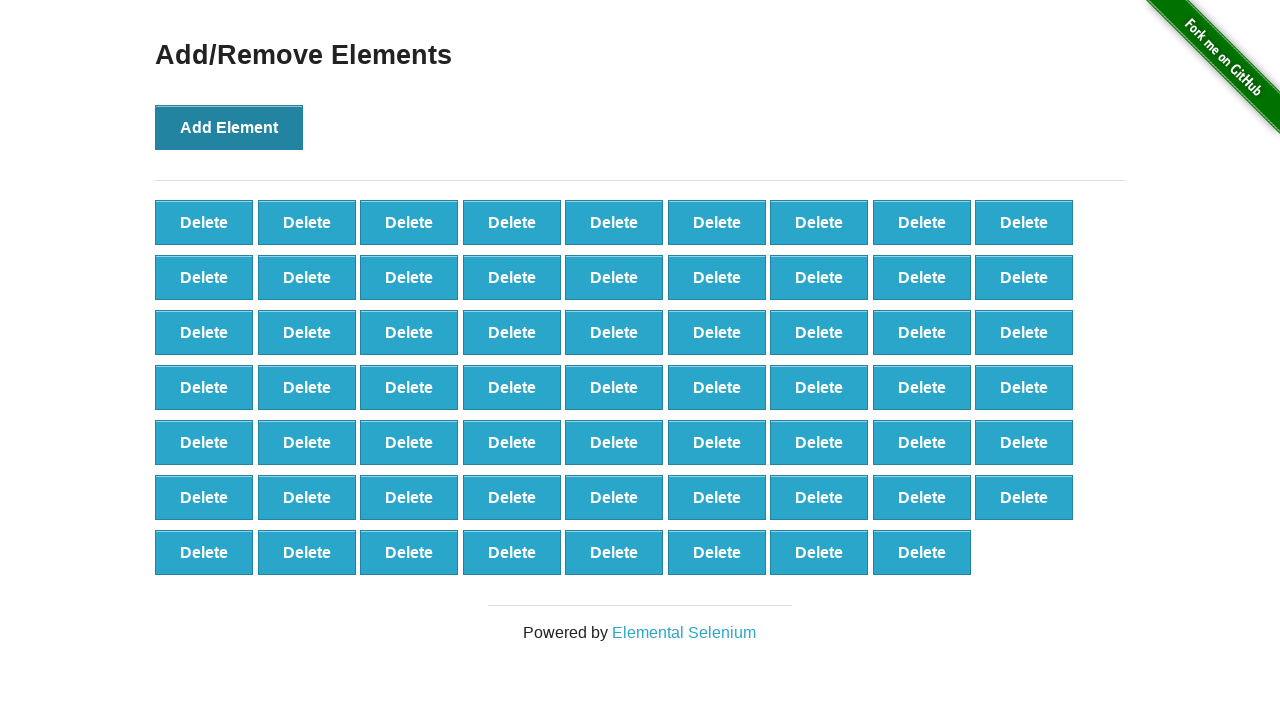

Clicked 'Add Element' button (iteration 63 of 100) at (229, 127) on xpath=//button[text()='Add Element']
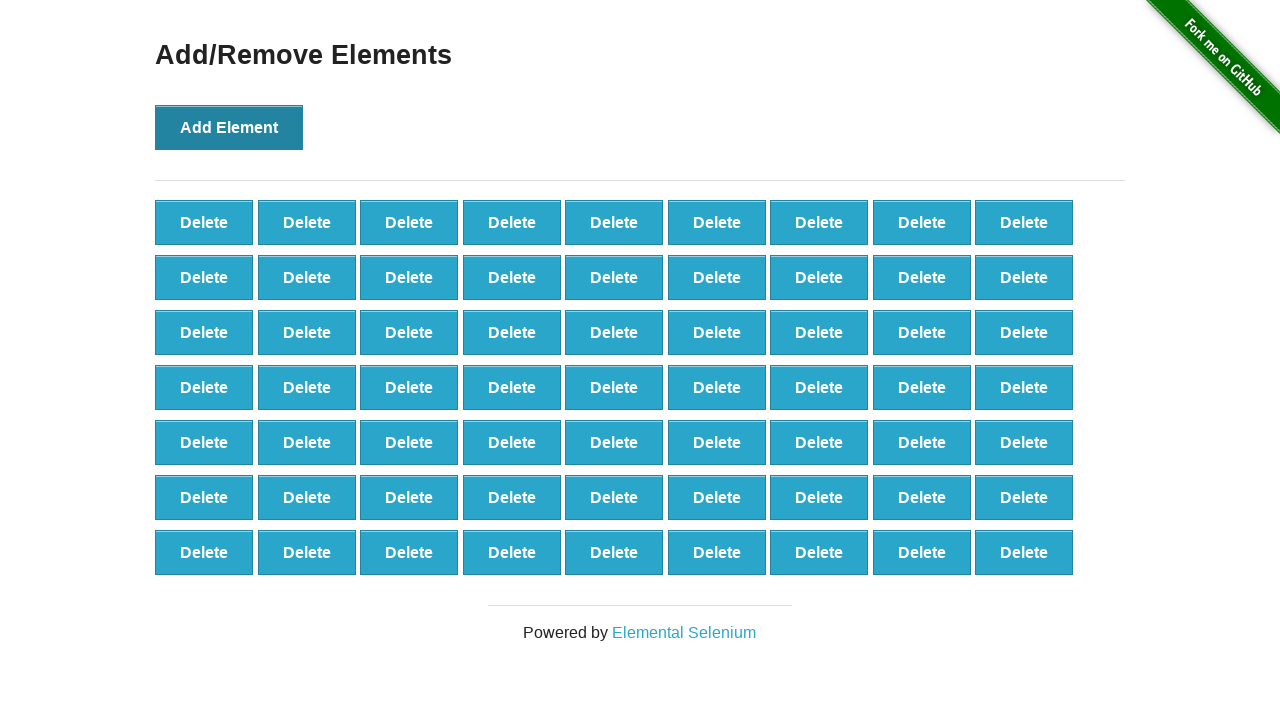

Clicked 'Add Element' button (iteration 64 of 100) at (229, 127) on xpath=//button[text()='Add Element']
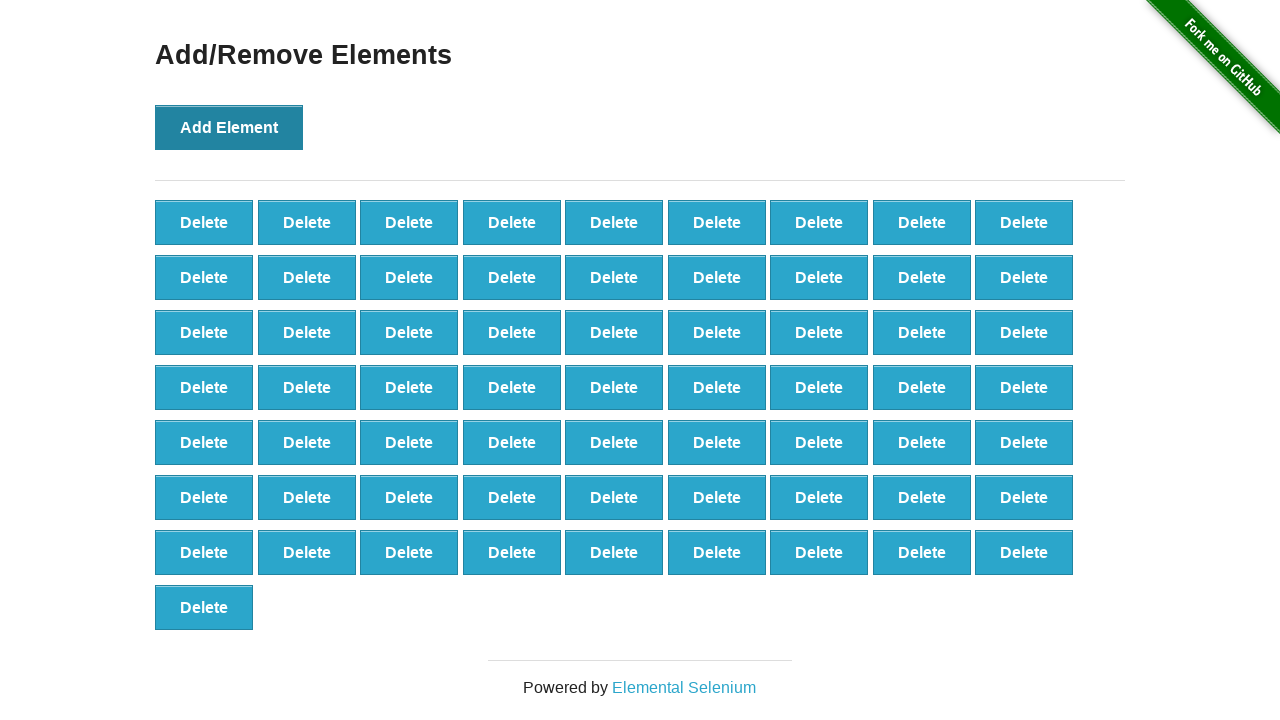

Clicked 'Add Element' button (iteration 65 of 100) at (229, 127) on xpath=//button[text()='Add Element']
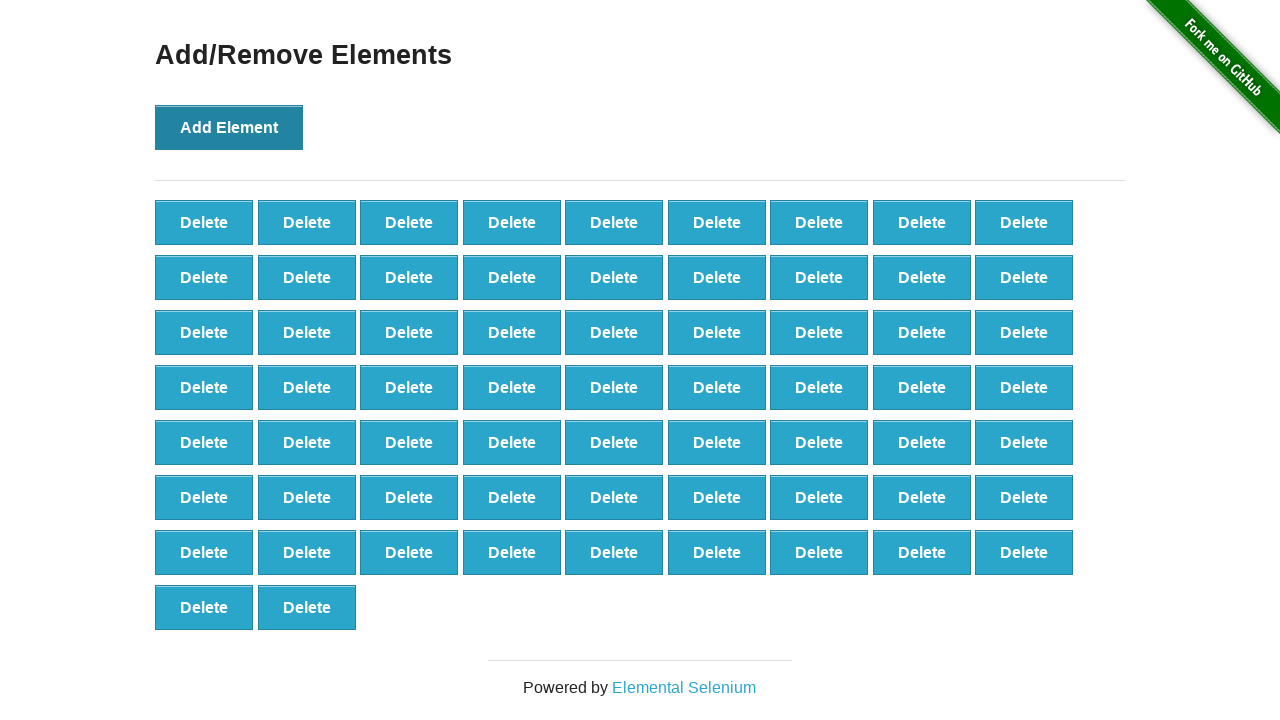

Clicked 'Add Element' button (iteration 66 of 100) at (229, 127) on xpath=//button[text()='Add Element']
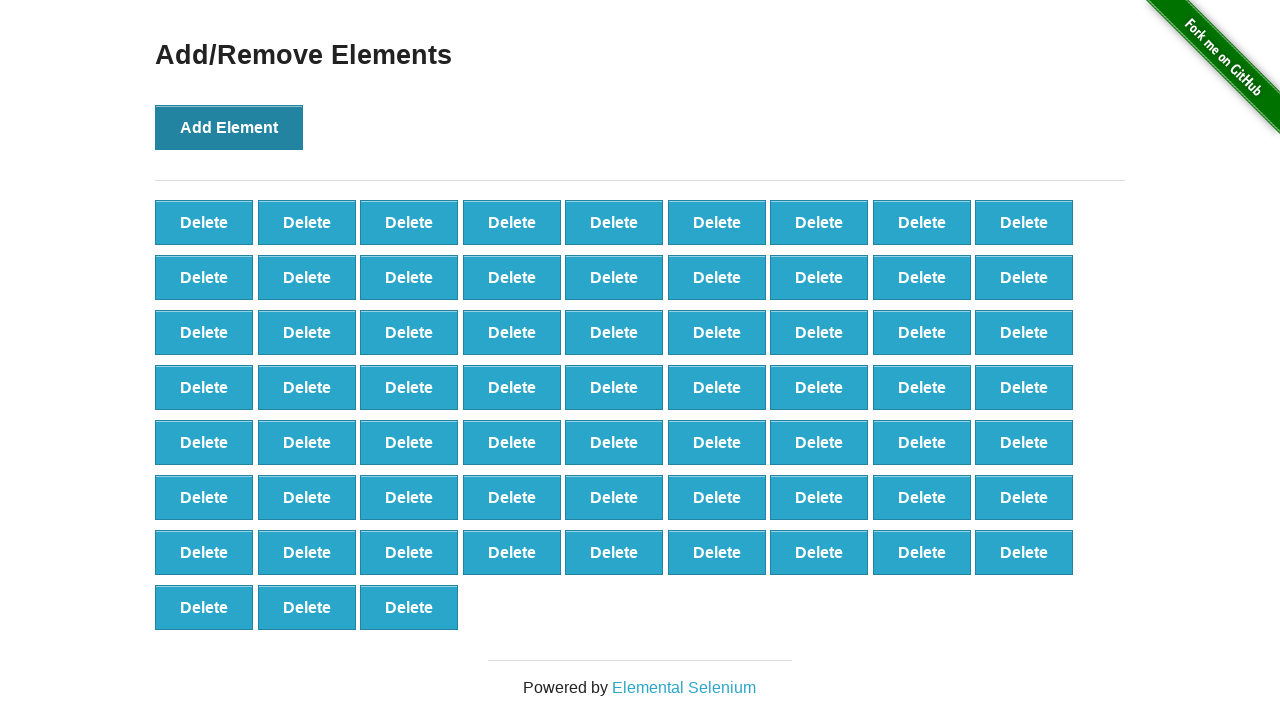

Clicked 'Add Element' button (iteration 67 of 100) at (229, 127) on xpath=//button[text()='Add Element']
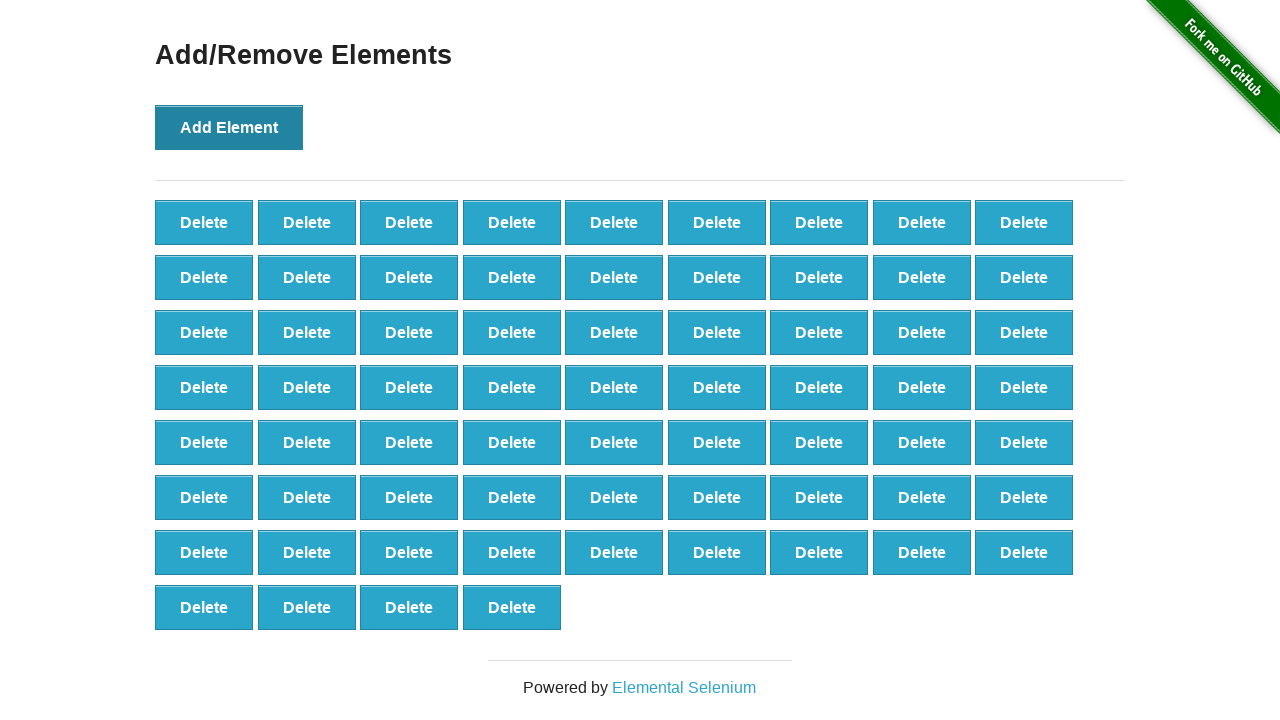

Clicked 'Add Element' button (iteration 68 of 100) at (229, 127) on xpath=//button[text()='Add Element']
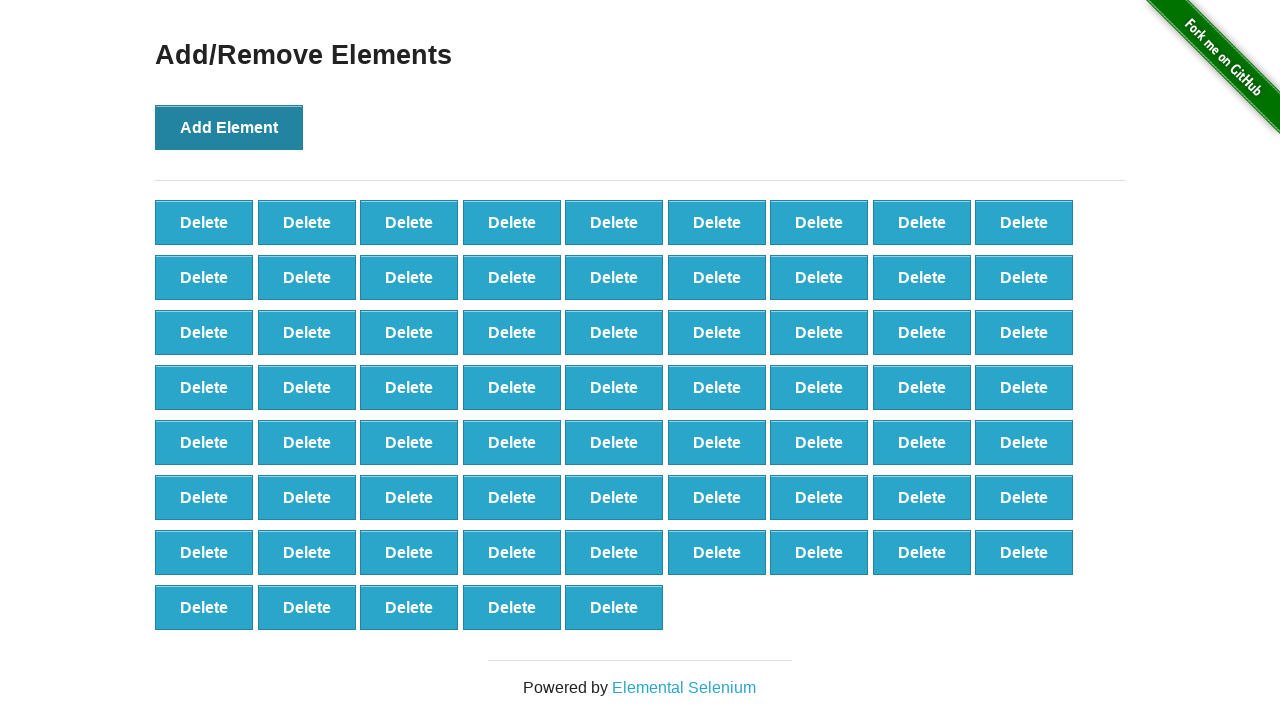

Clicked 'Add Element' button (iteration 69 of 100) at (229, 127) on xpath=//button[text()='Add Element']
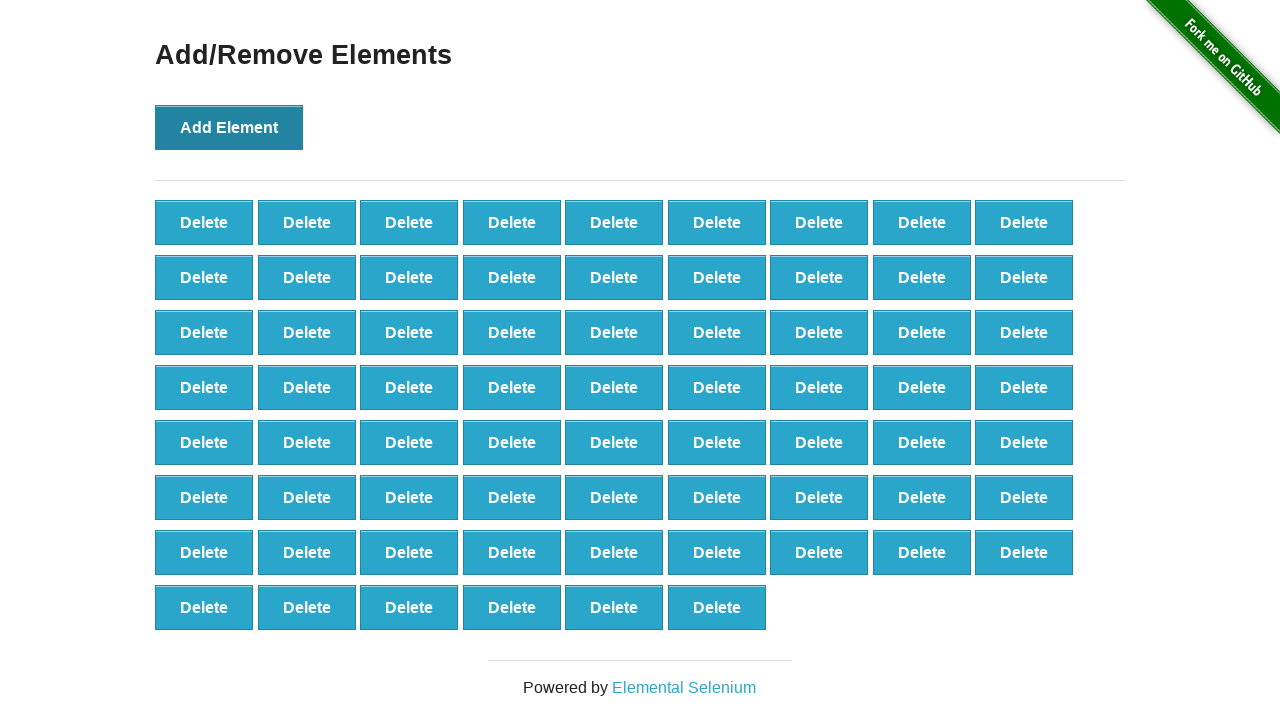

Clicked 'Add Element' button (iteration 70 of 100) at (229, 127) on xpath=//button[text()='Add Element']
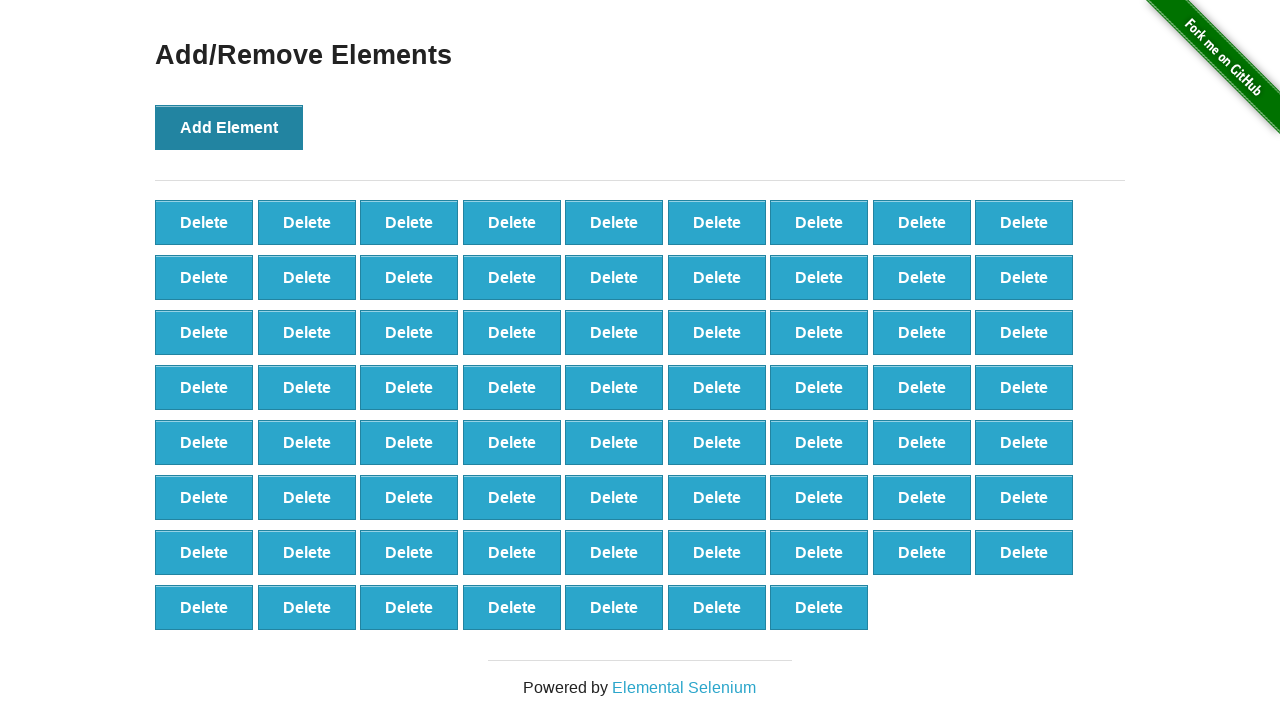

Clicked 'Add Element' button (iteration 71 of 100) at (229, 127) on xpath=//button[text()='Add Element']
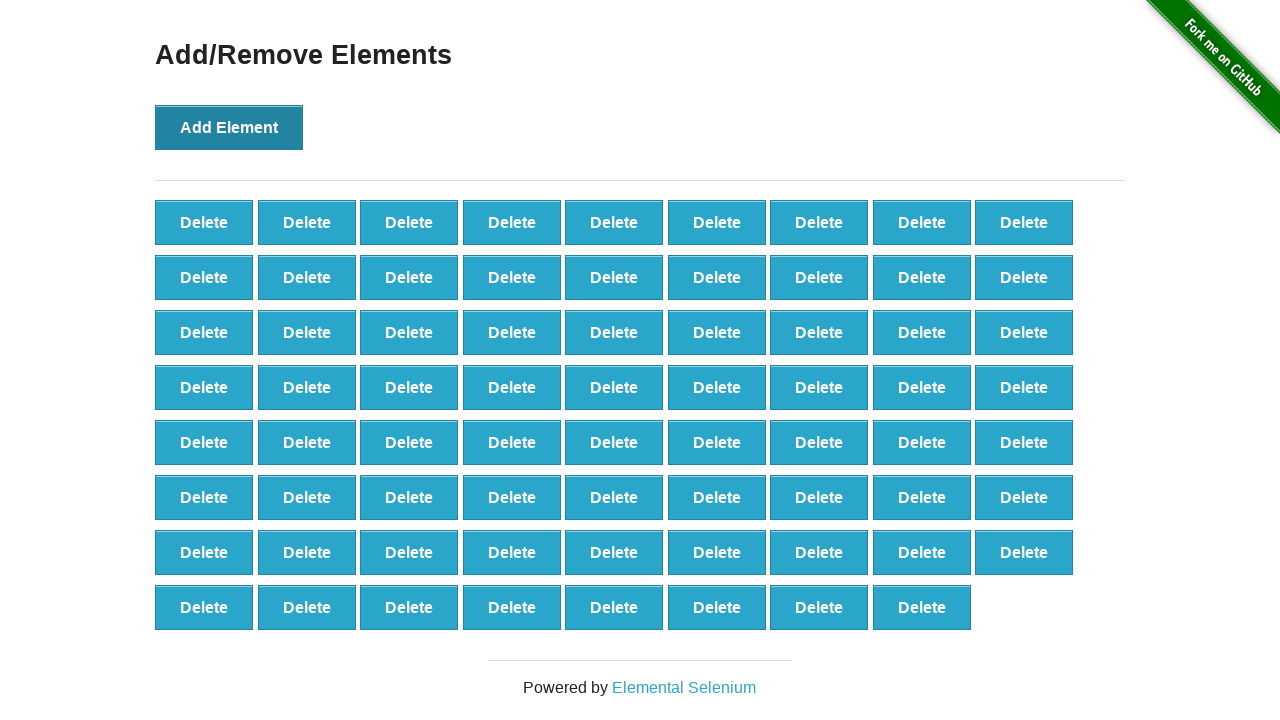

Clicked 'Add Element' button (iteration 72 of 100) at (229, 127) on xpath=//button[text()='Add Element']
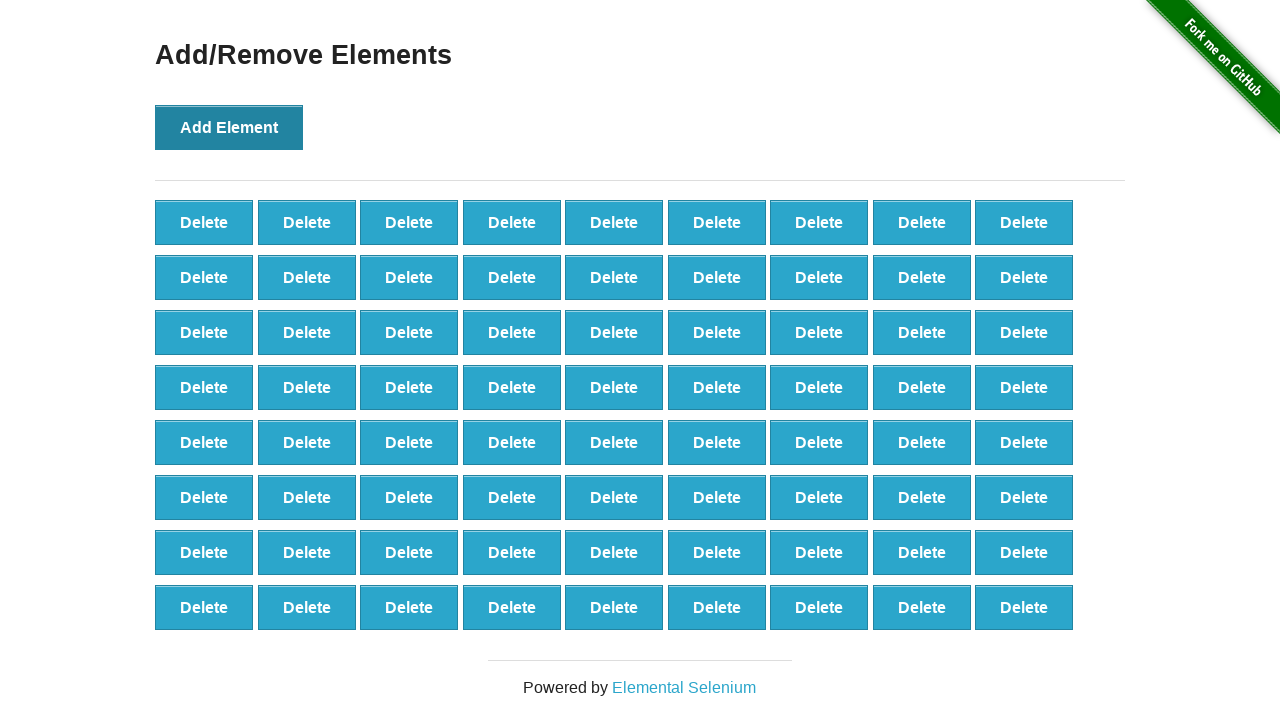

Clicked 'Add Element' button (iteration 73 of 100) at (229, 127) on xpath=//button[text()='Add Element']
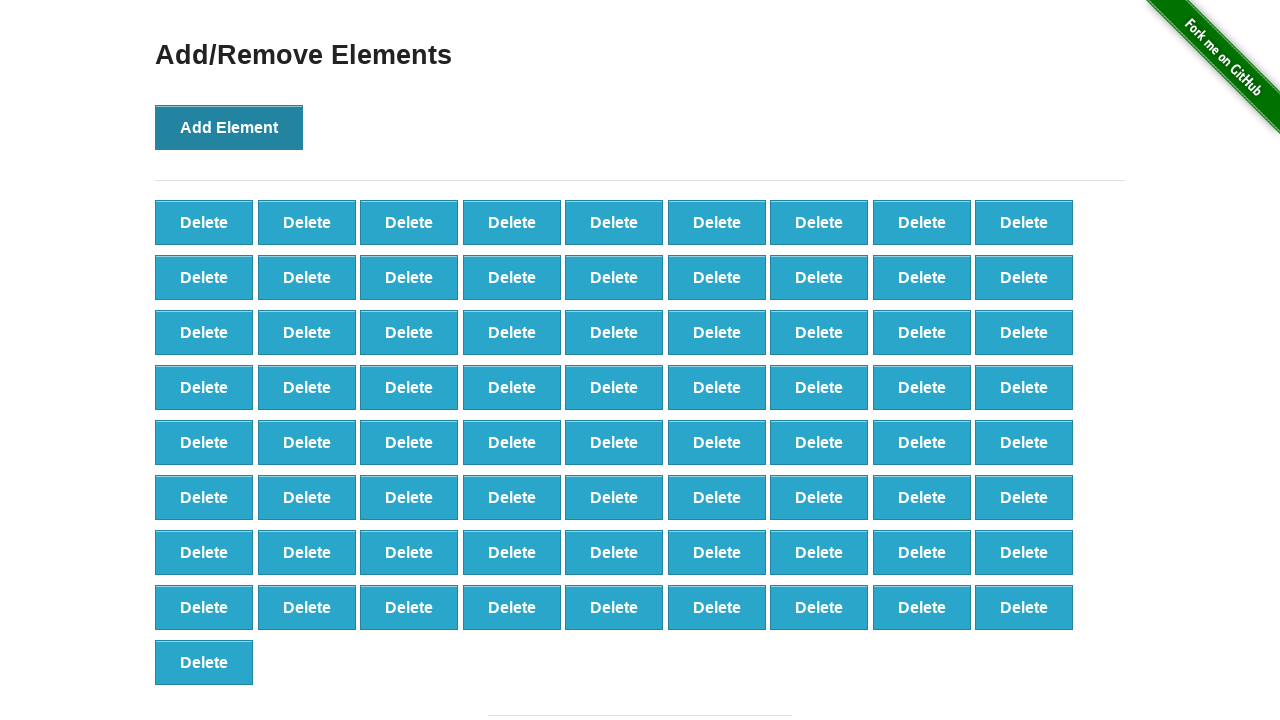

Clicked 'Add Element' button (iteration 74 of 100) at (229, 127) on xpath=//button[text()='Add Element']
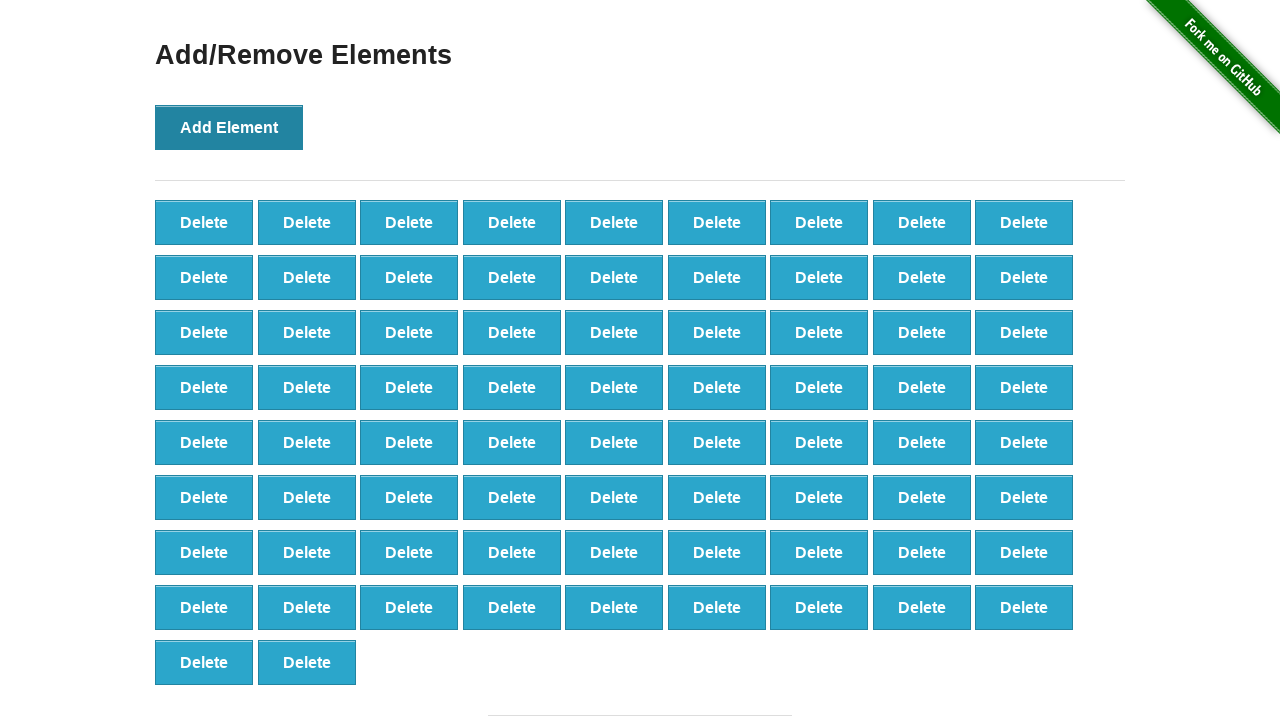

Clicked 'Add Element' button (iteration 75 of 100) at (229, 127) on xpath=//button[text()='Add Element']
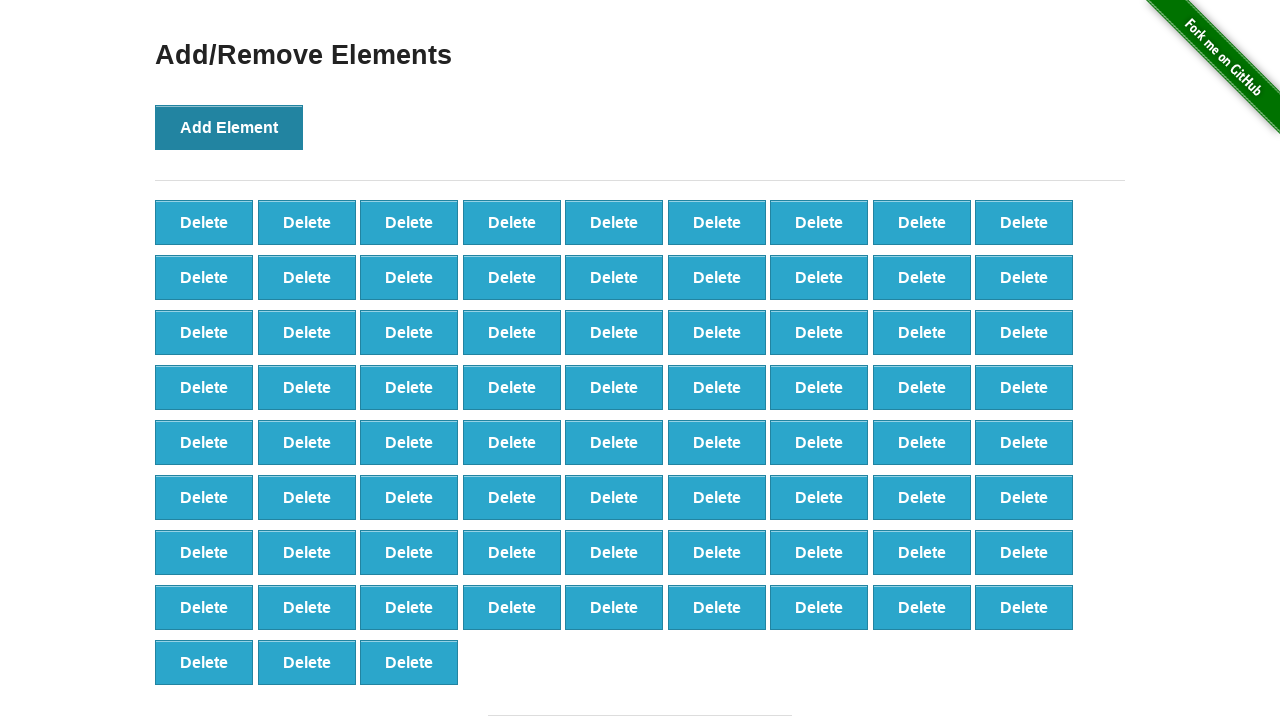

Clicked 'Add Element' button (iteration 76 of 100) at (229, 127) on xpath=//button[text()='Add Element']
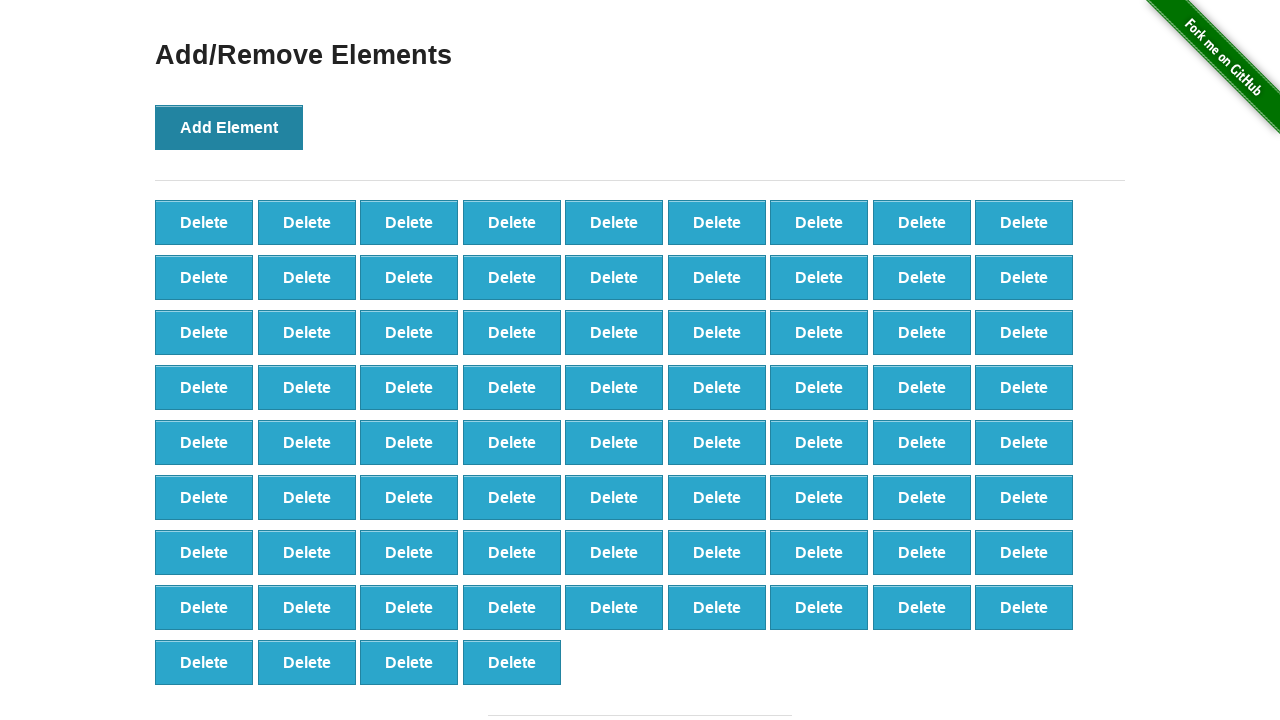

Clicked 'Add Element' button (iteration 77 of 100) at (229, 127) on xpath=//button[text()='Add Element']
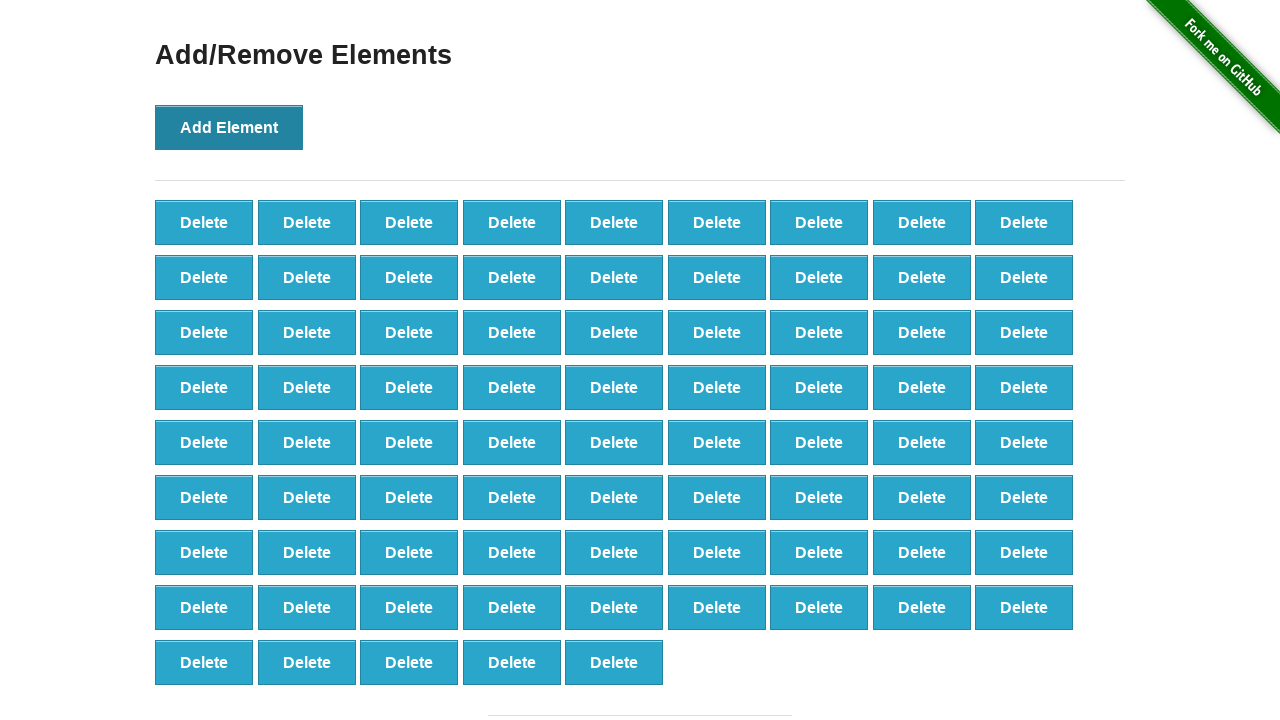

Clicked 'Add Element' button (iteration 78 of 100) at (229, 127) on xpath=//button[text()='Add Element']
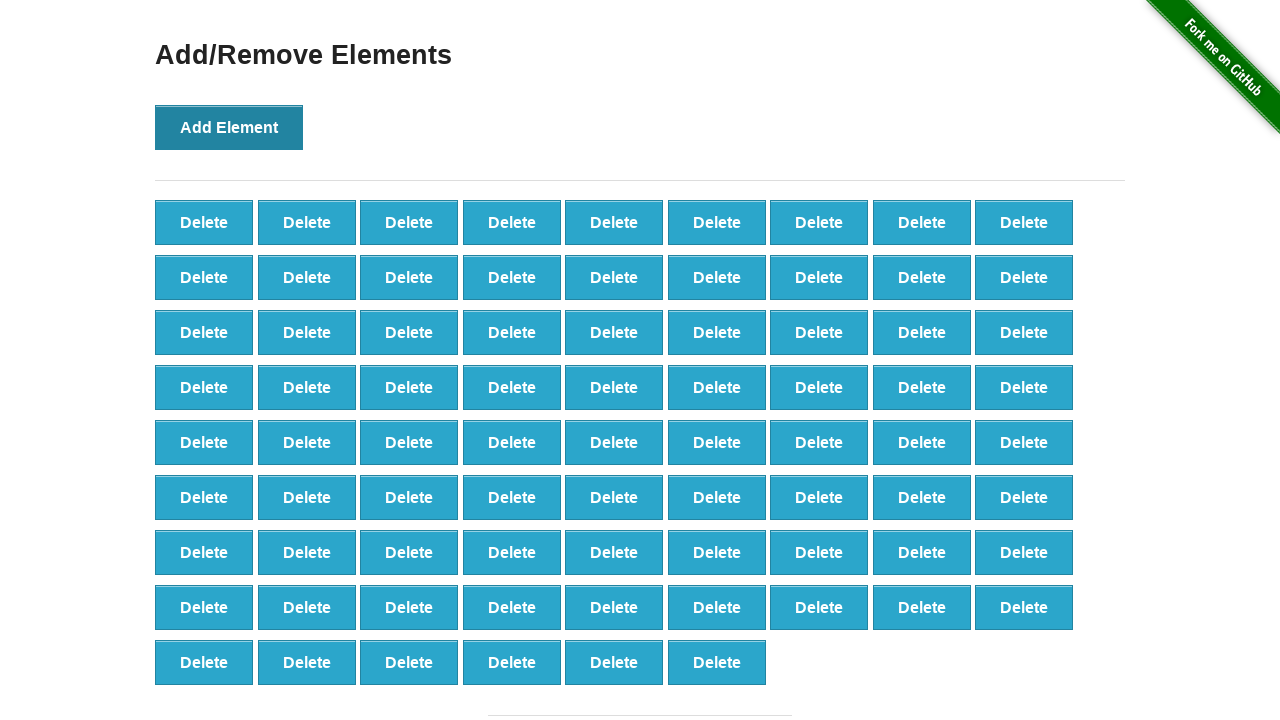

Clicked 'Add Element' button (iteration 79 of 100) at (229, 127) on xpath=//button[text()='Add Element']
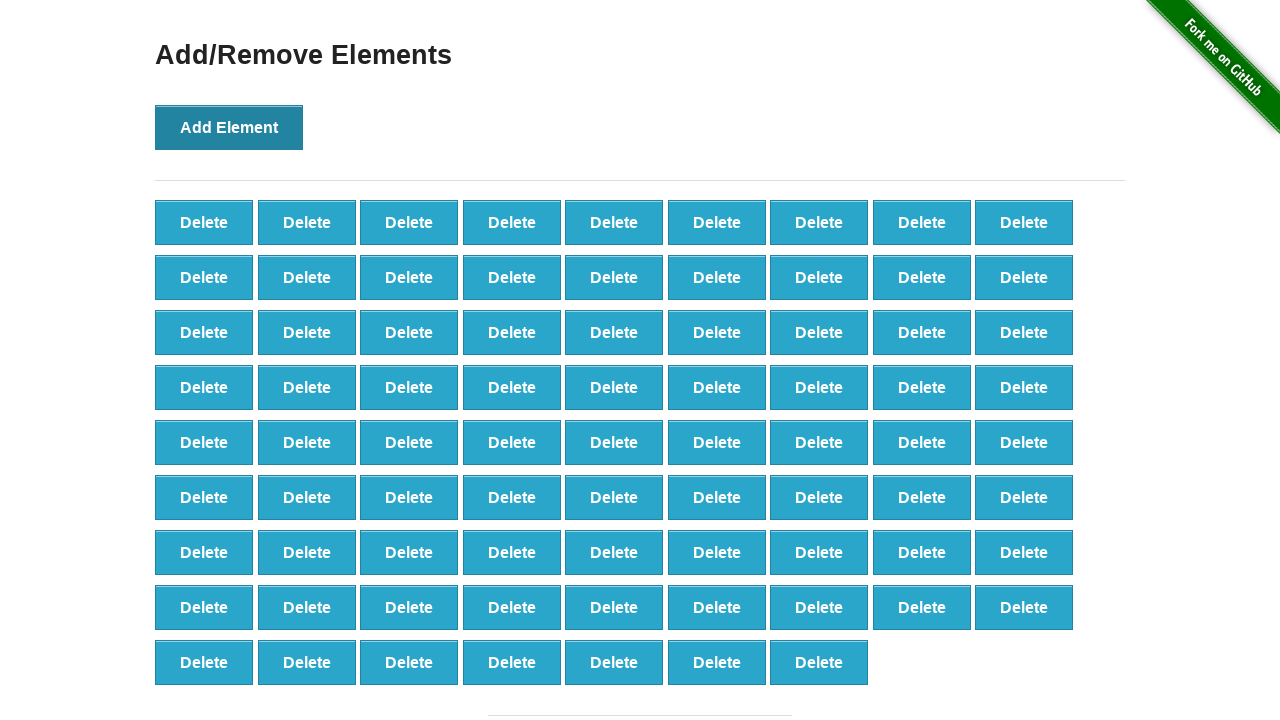

Clicked 'Add Element' button (iteration 80 of 100) at (229, 127) on xpath=//button[text()='Add Element']
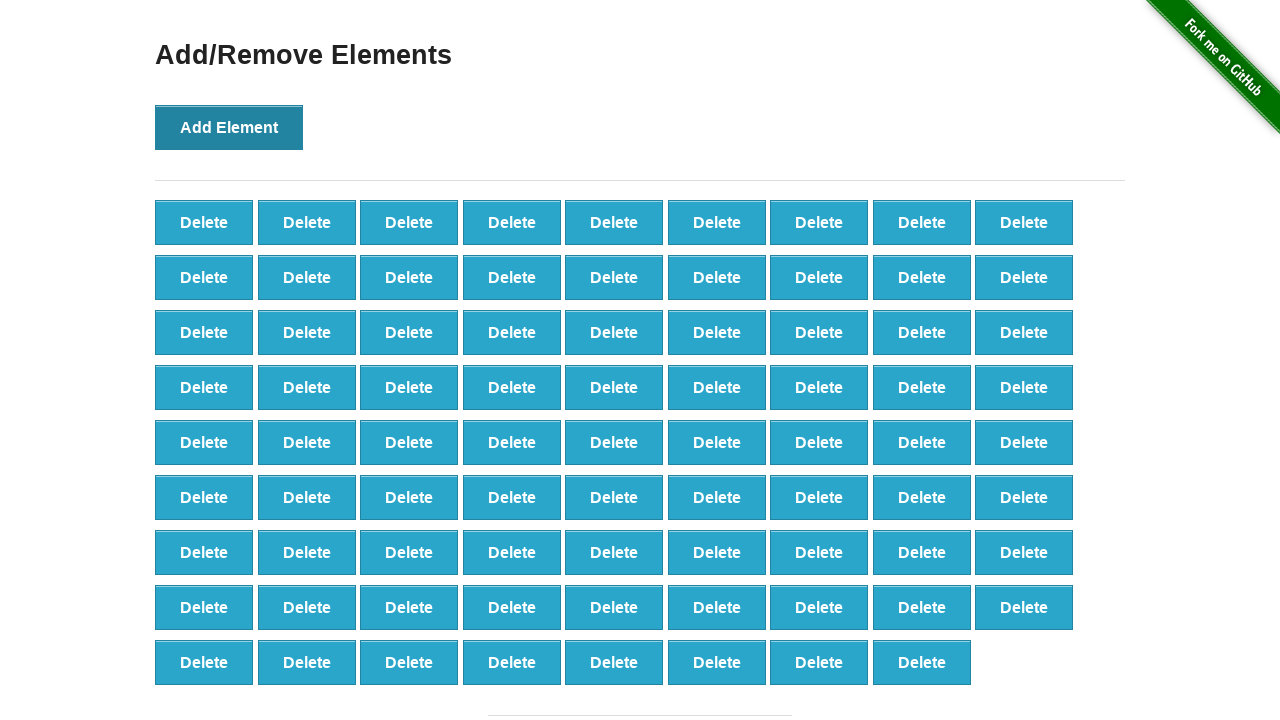

Clicked 'Add Element' button (iteration 81 of 100) at (229, 127) on xpath=//button[text()='Add Element']
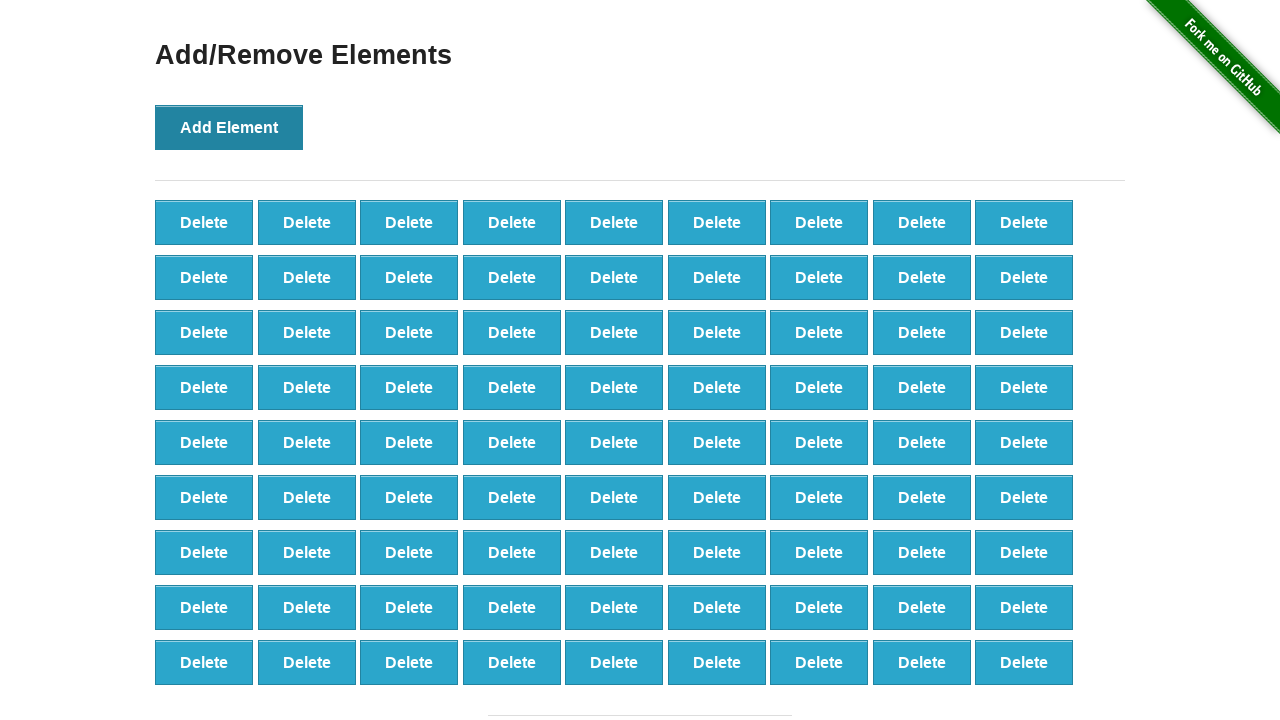

Clicked 'Add Element' button (iteration 82 of 100) at (229, 127) on xpath=//button[text()='Add Element']
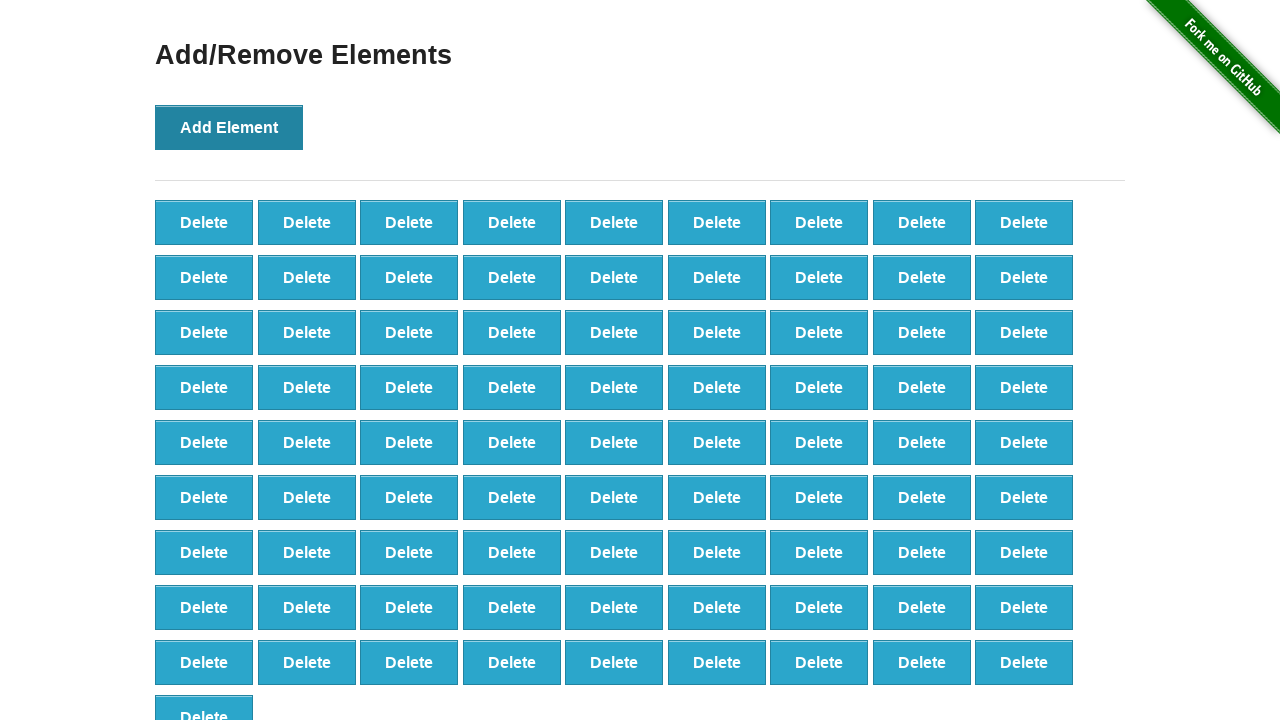

Clicked 'Add Element' button (iteration 83 of 100) at (229, 127) on xpath=//button[text()='Add Element']
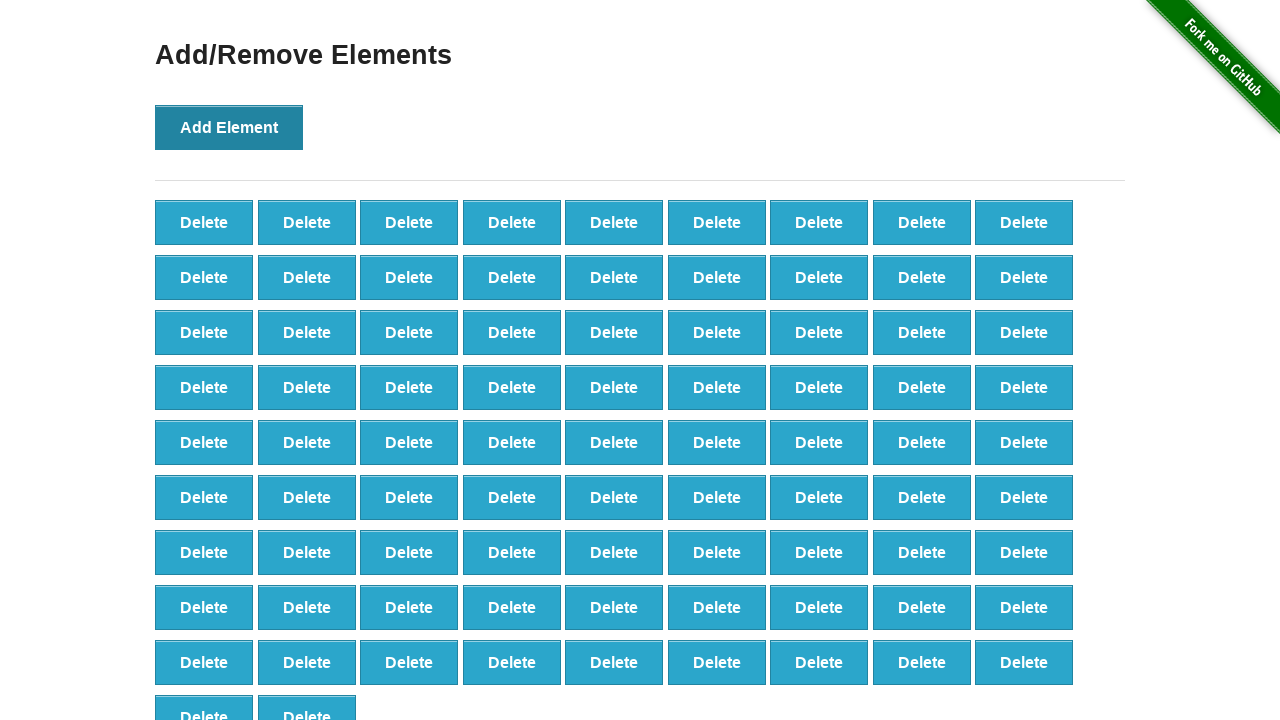

Clicked 'Add Element' button (iteration 84 of 100) at (229, 127) on xpath=//button[text()='Add Element']
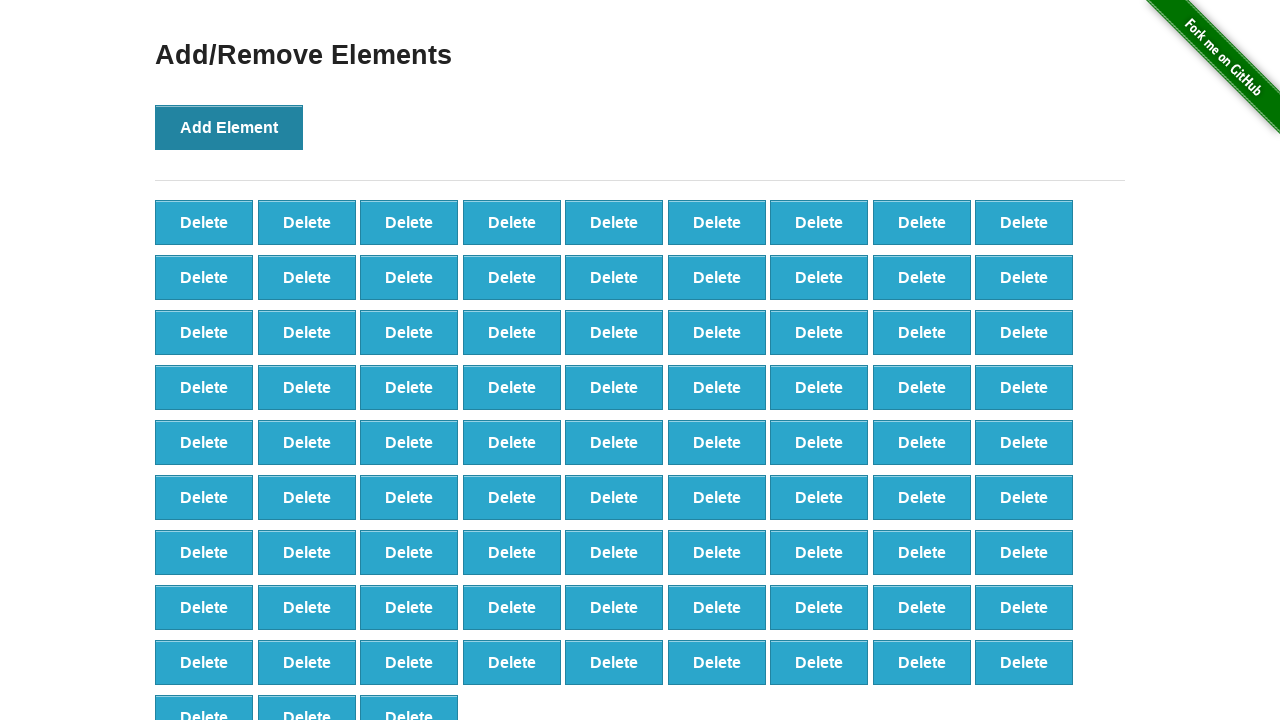

Clicked 'Add Element' button (iteration 85 of 100) at (229, 127) on xpath=//button[text()='Add Element']
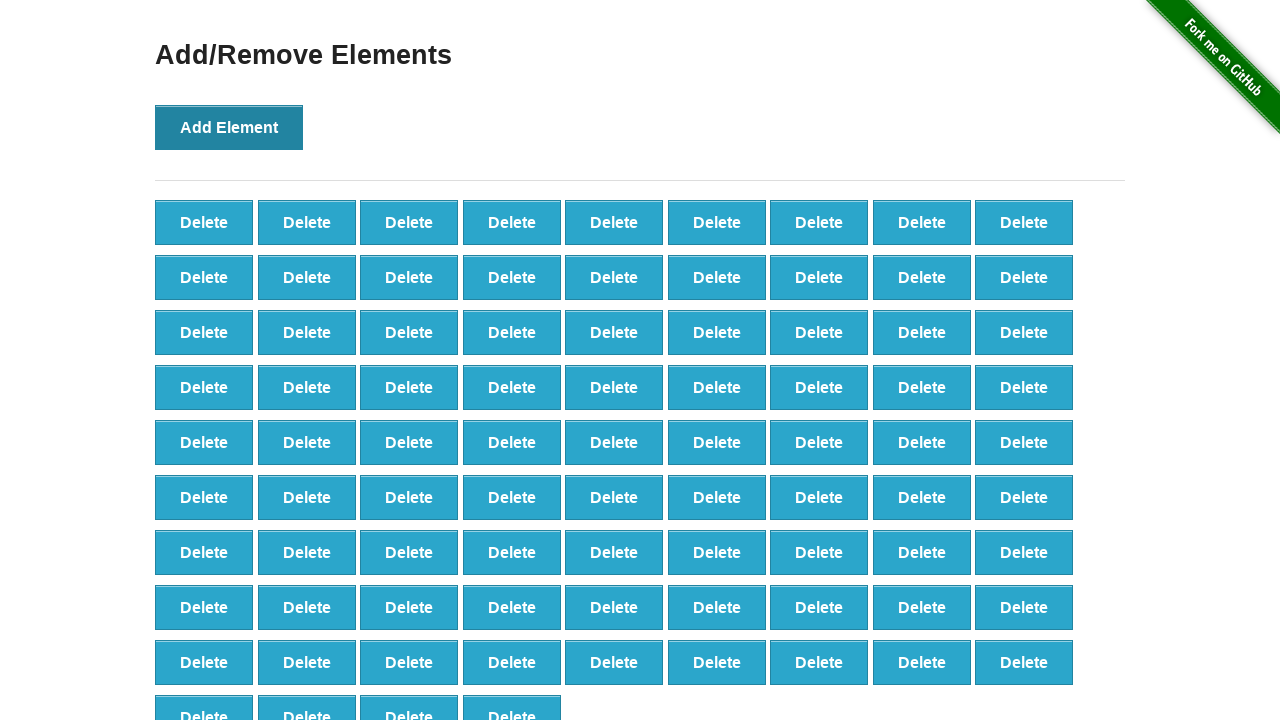

Clicked 'Add Element' button (iteration 86 of 100) at (229, 127) on xpath=//button[text()='Add Element']
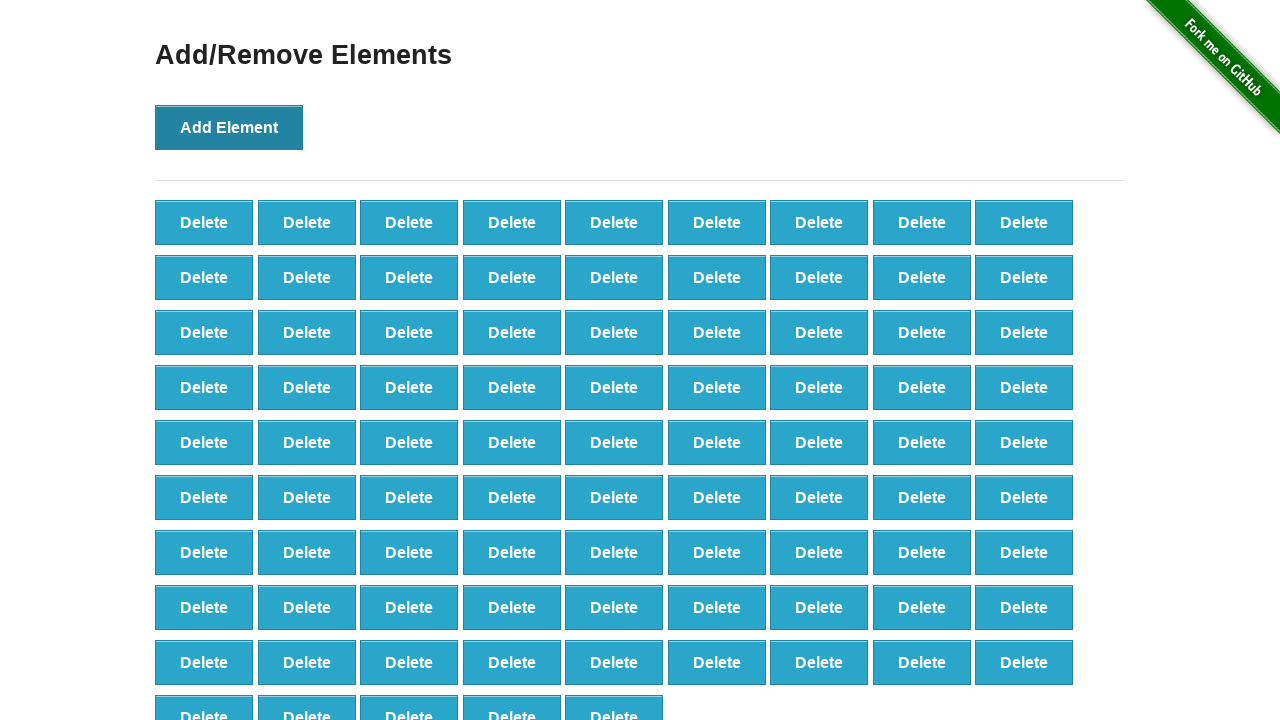

Clicked 'Add Element' button (iteration 87 of 100) at (229, 127) on xpath=//button[text()='Add Element']
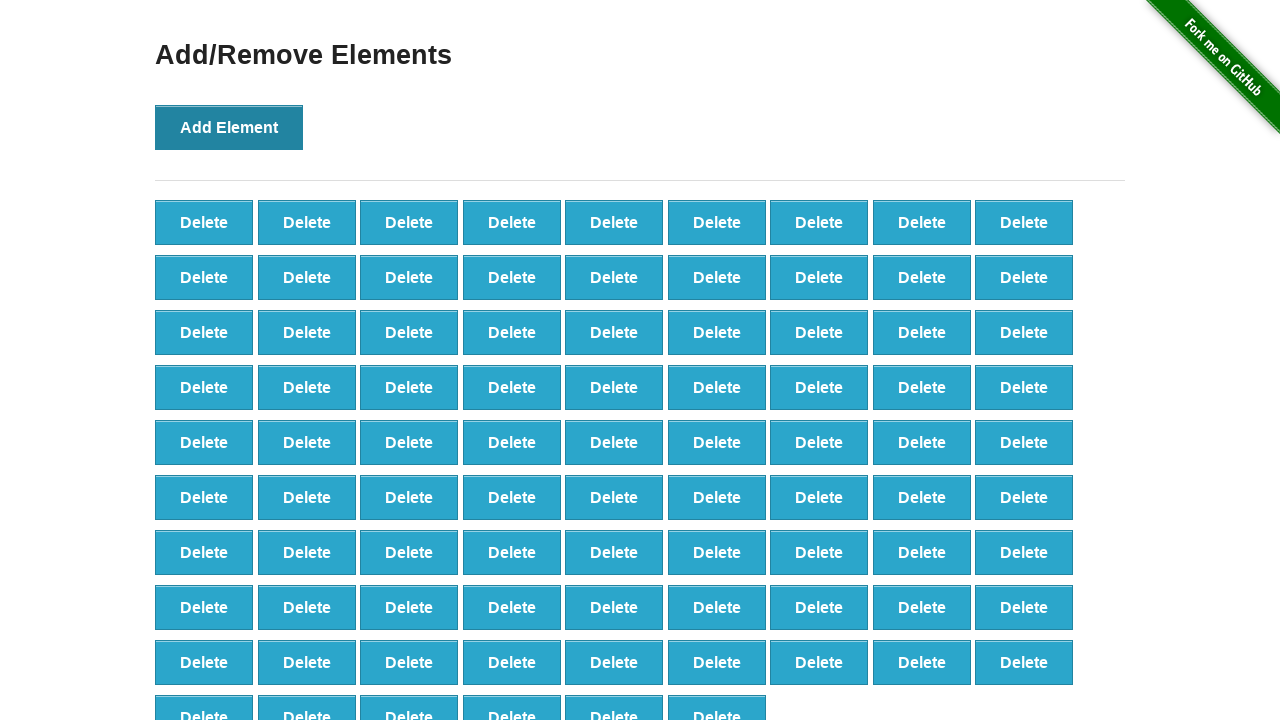

Clicked 'Add Element' button (iteration 88 of 100) at (229, 127) on xpath=//button[text()='Add Element']
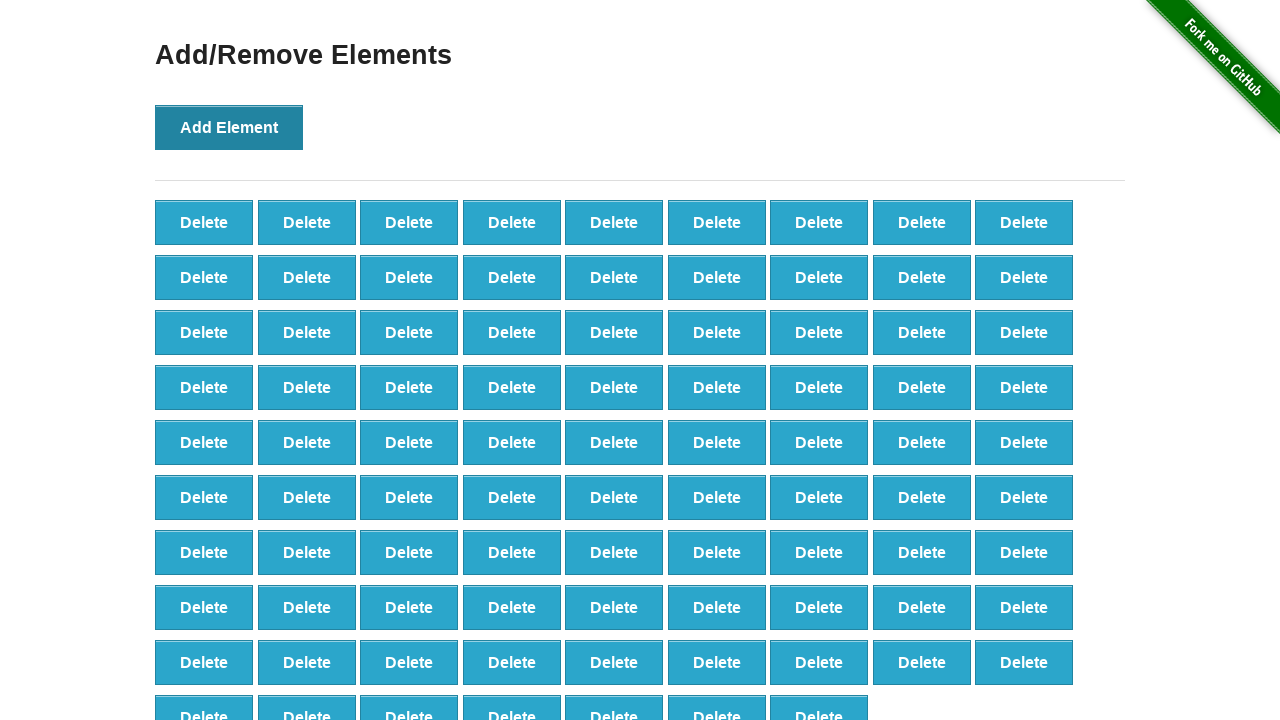

Clicked 'Add Element' button (iteration 89 of 100) at (229, 127) on xpath=//button[text()='Add Element']
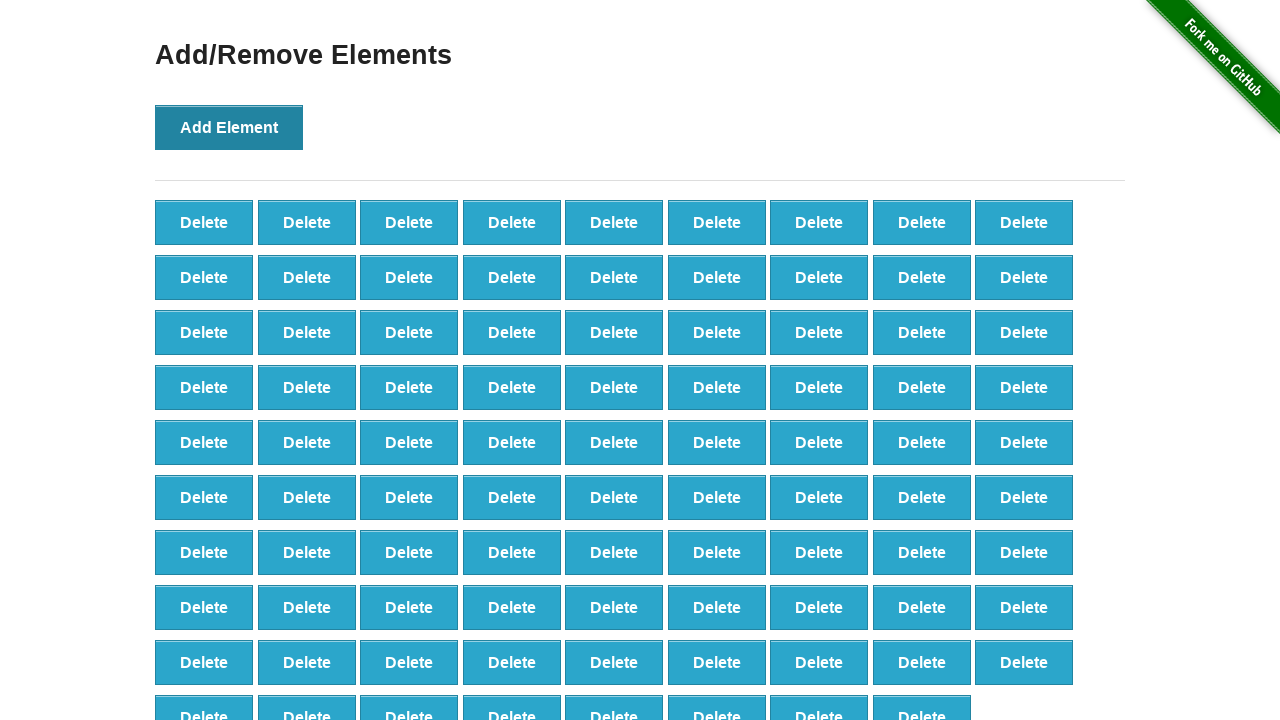

Clicked 'Add Element' button (iteration 90 of 100) at (229, 127) on xpath=//button[text()='Add Element']
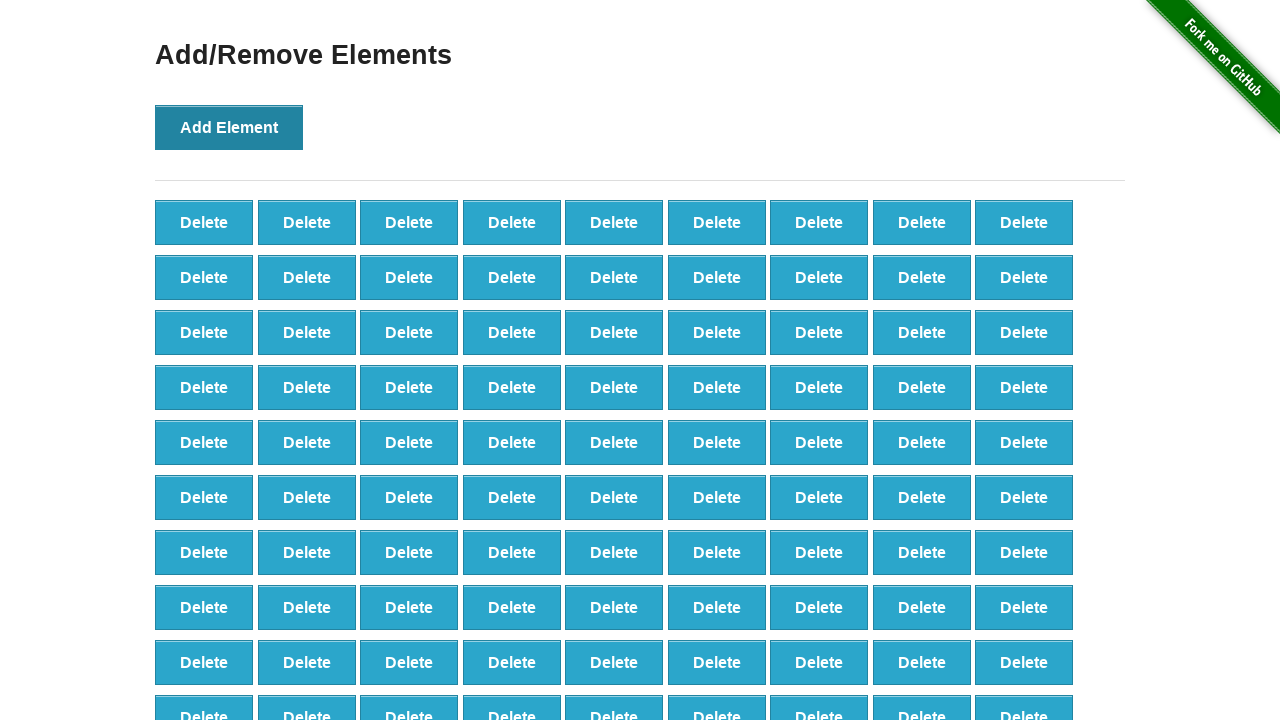

Clicked 'Add Element' button (iteration 91 of 100) at (229, 127) on xpath=//button[text()='Add Element']
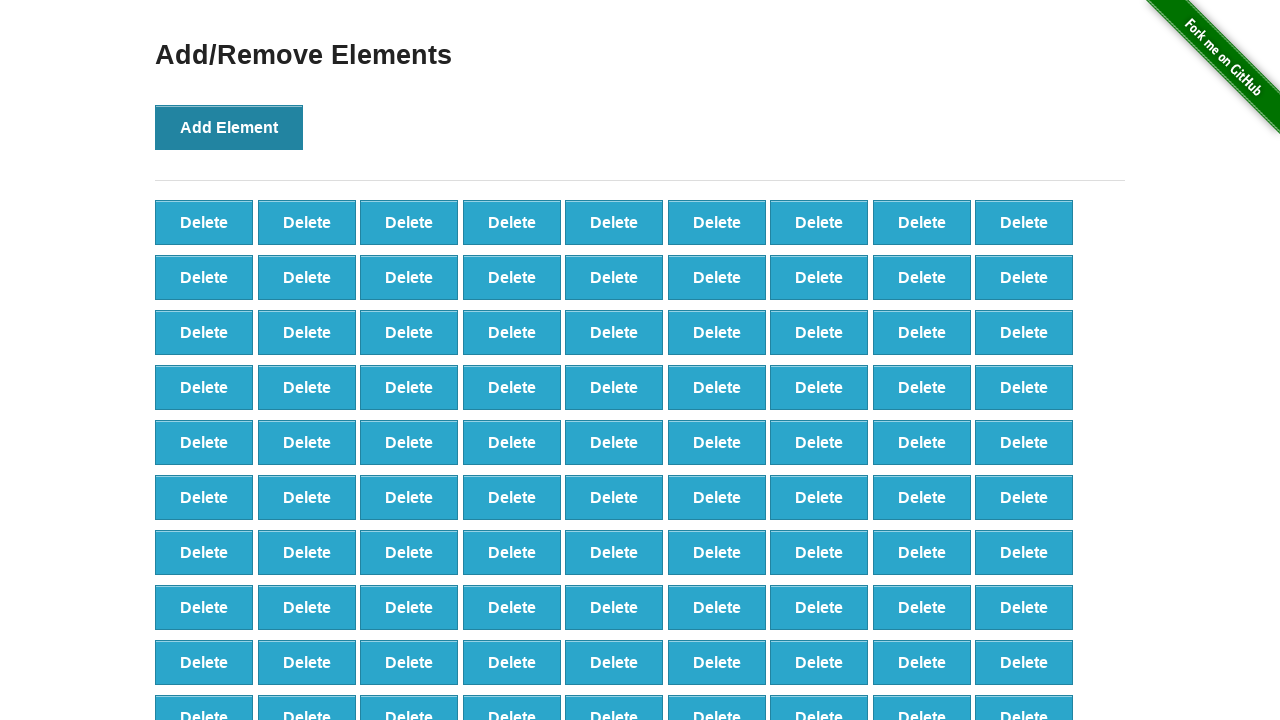

Clicked 'Add Element' button (iteration 92 of 100) at (229, 127) on xpath=//button[text()='Add Element']
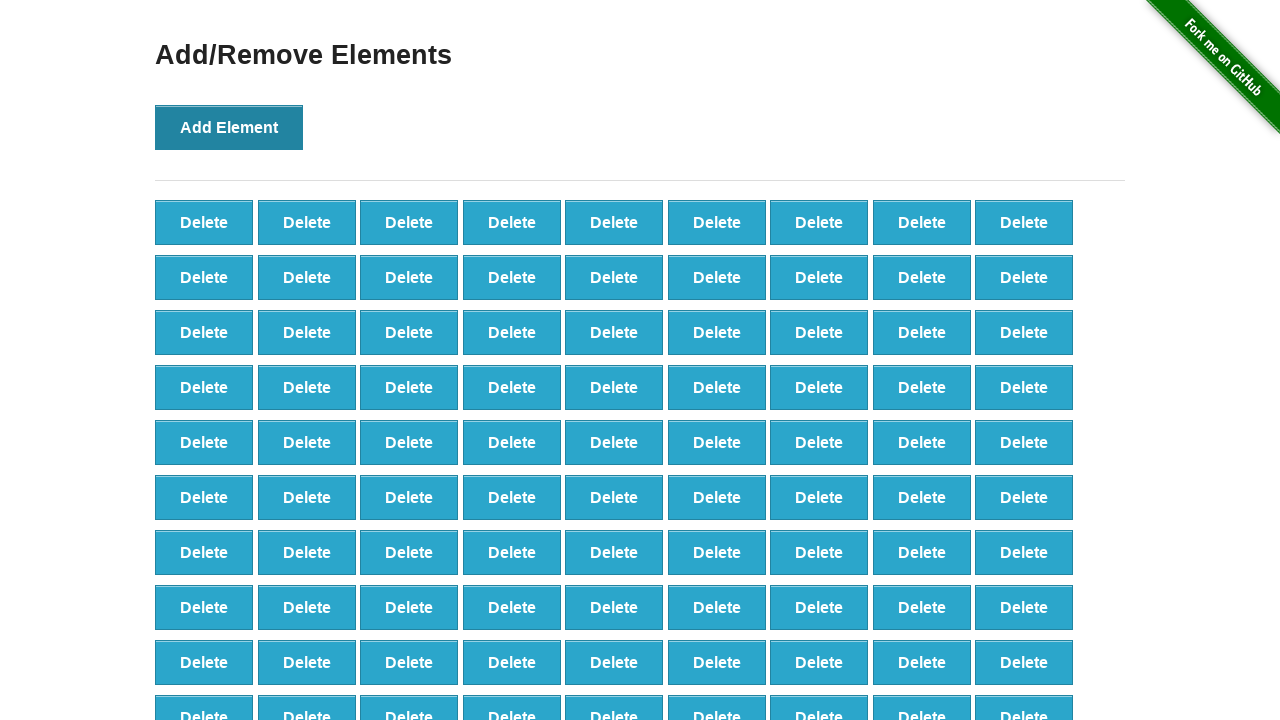

Clicked 'Add Element' button (iteration 93 of 100) at (229, 127) on xpath=//button[text()='Add Element']
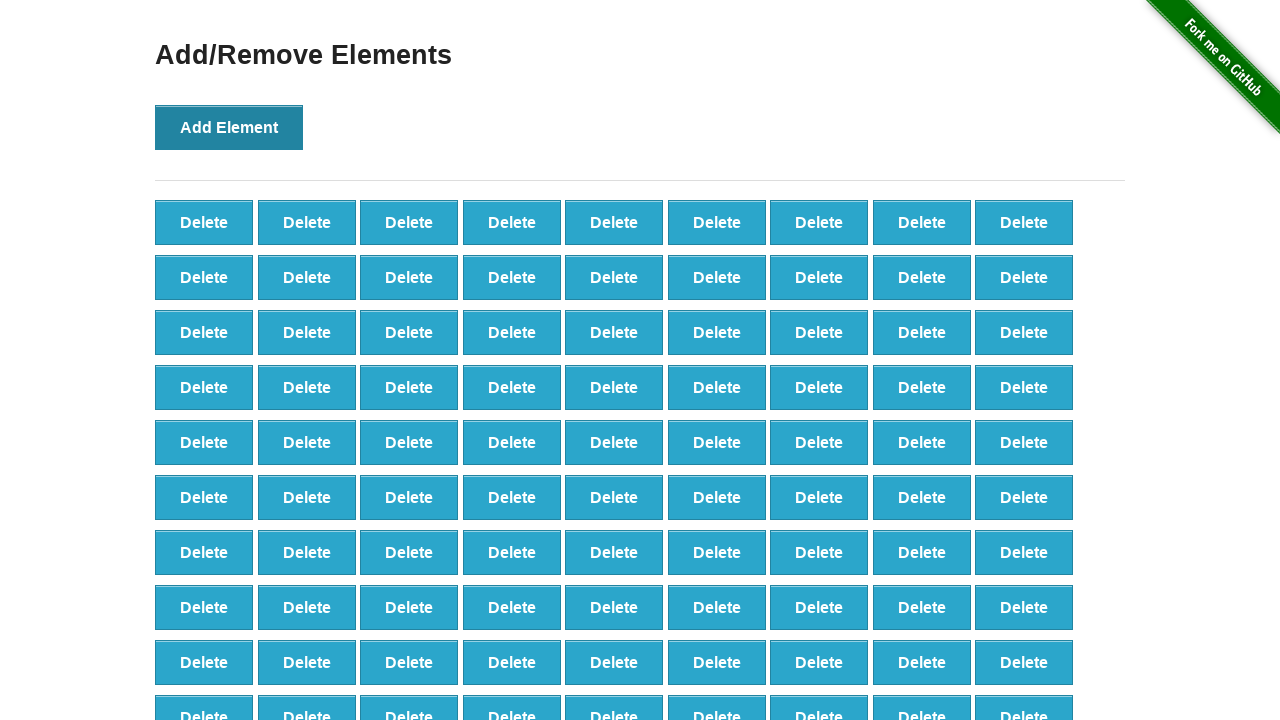

Clicked 'Add Element' button (iteration 94 of 100) at (229, 127) on xpath=//button[text()='Add Element']
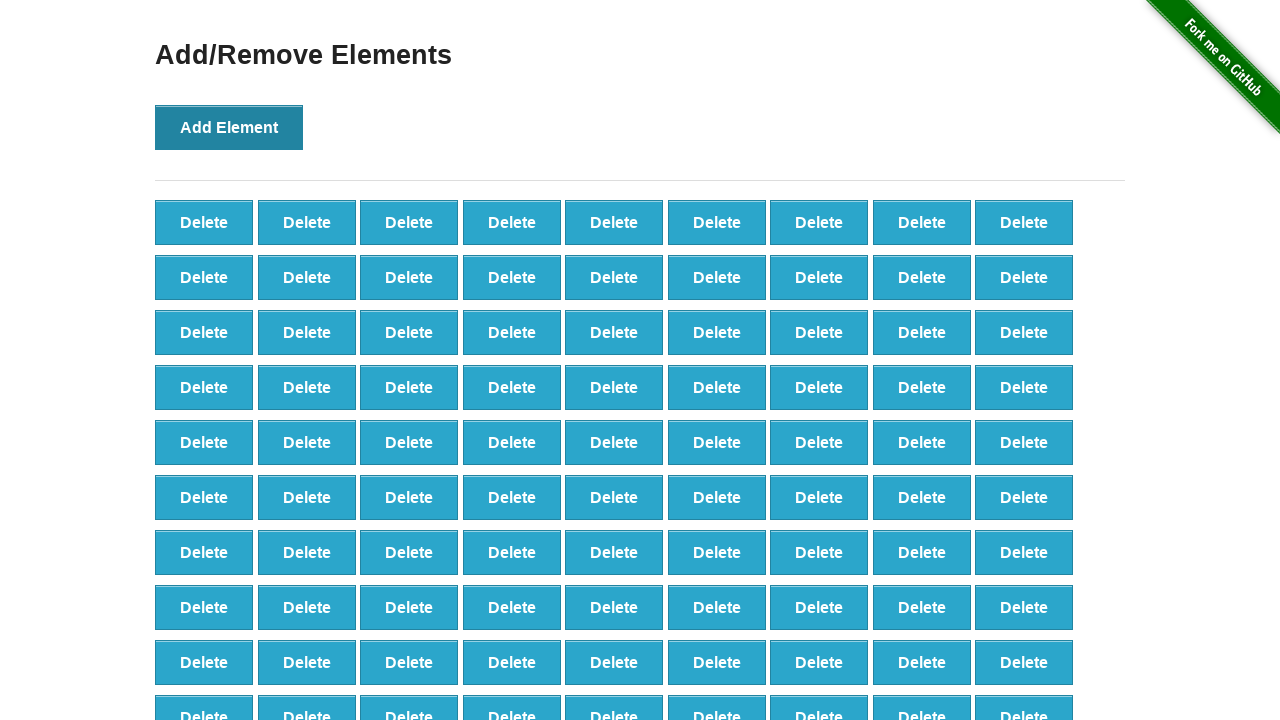

Clicked 'Add Element' button (iteration 95 of 100) at (229, 127) on xpath=//button[text()='Add Element']
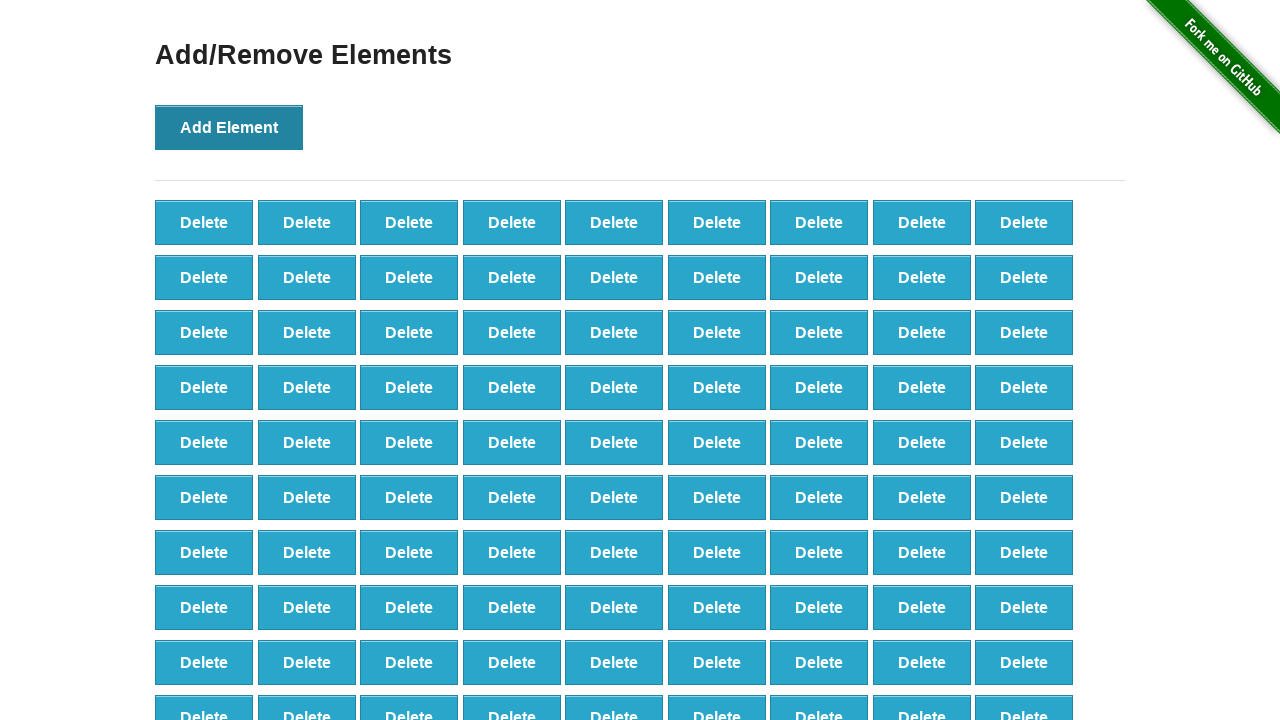

Clicked 'Add Element' button (iteration 96 of 100) at (229, 127) on xpath=//button[text()='Add Element']
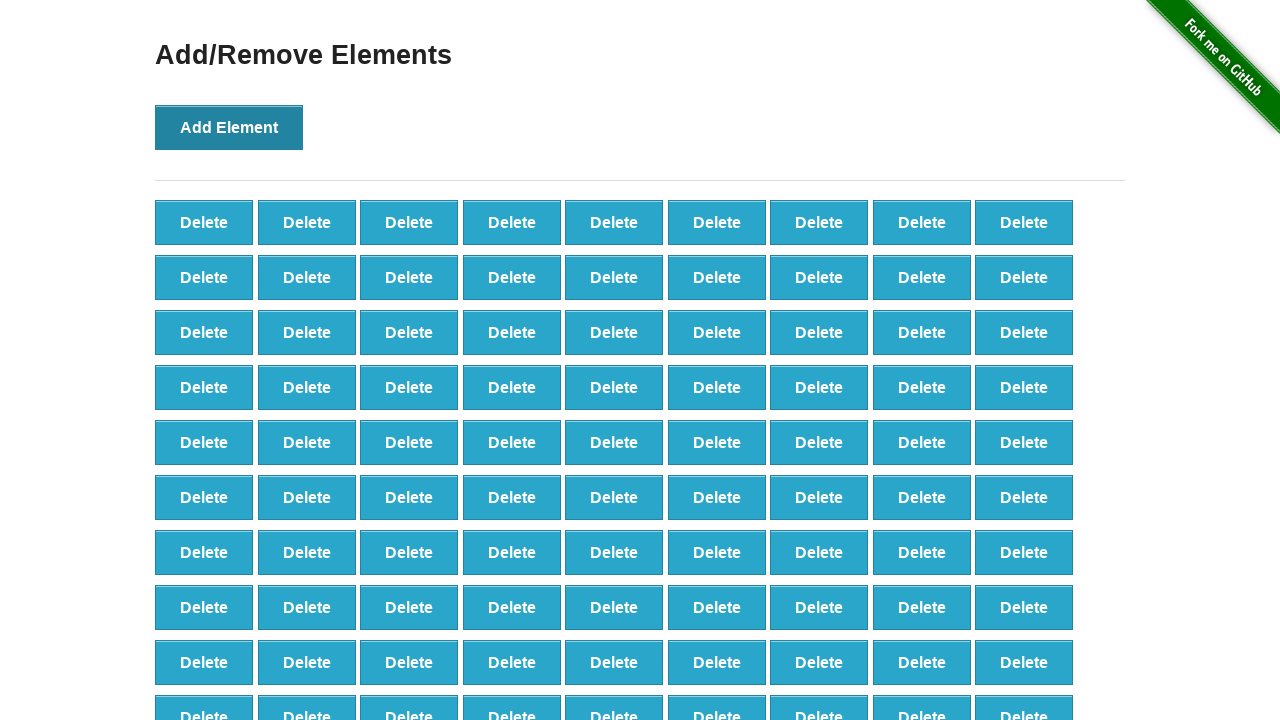

Clicked 'Add Element' button (iteration 97 of 100) at (229, 127) on xpath=//button[text()='Add Element']
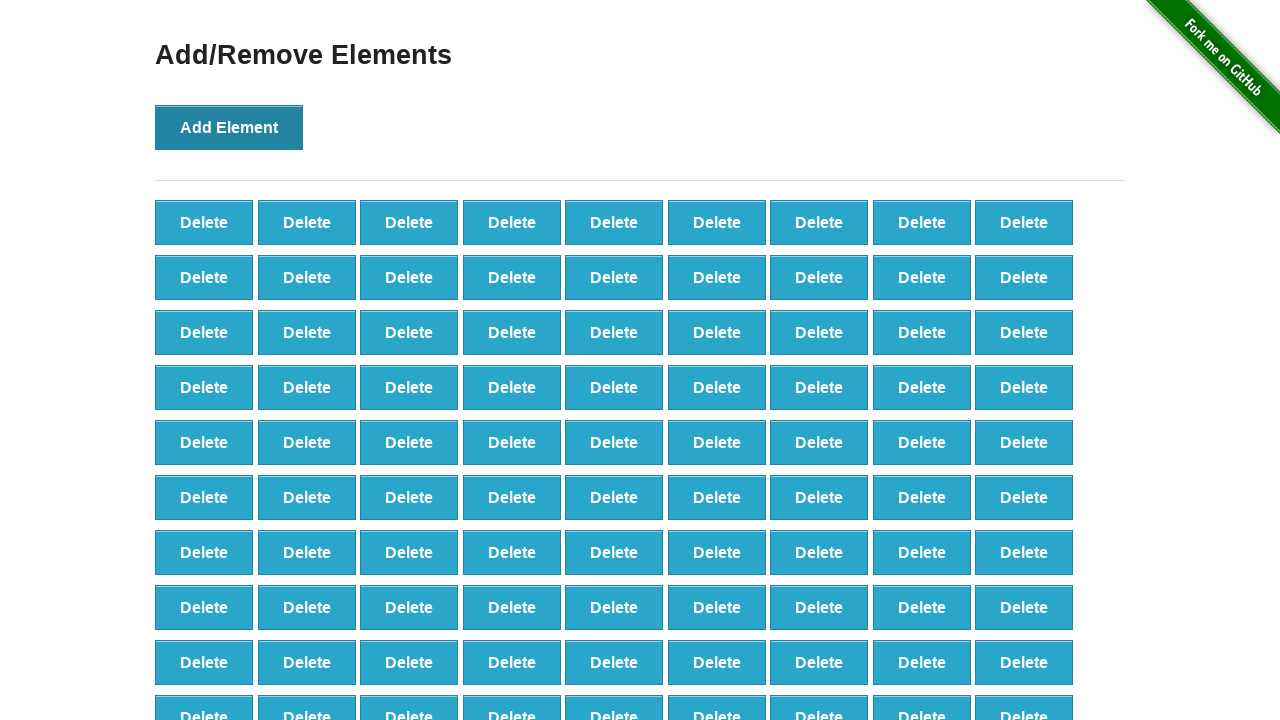

Clicked 'Add Element' button (iteration 98 of 100) at (229, 127) on xpath=//button[text()='Add Element']
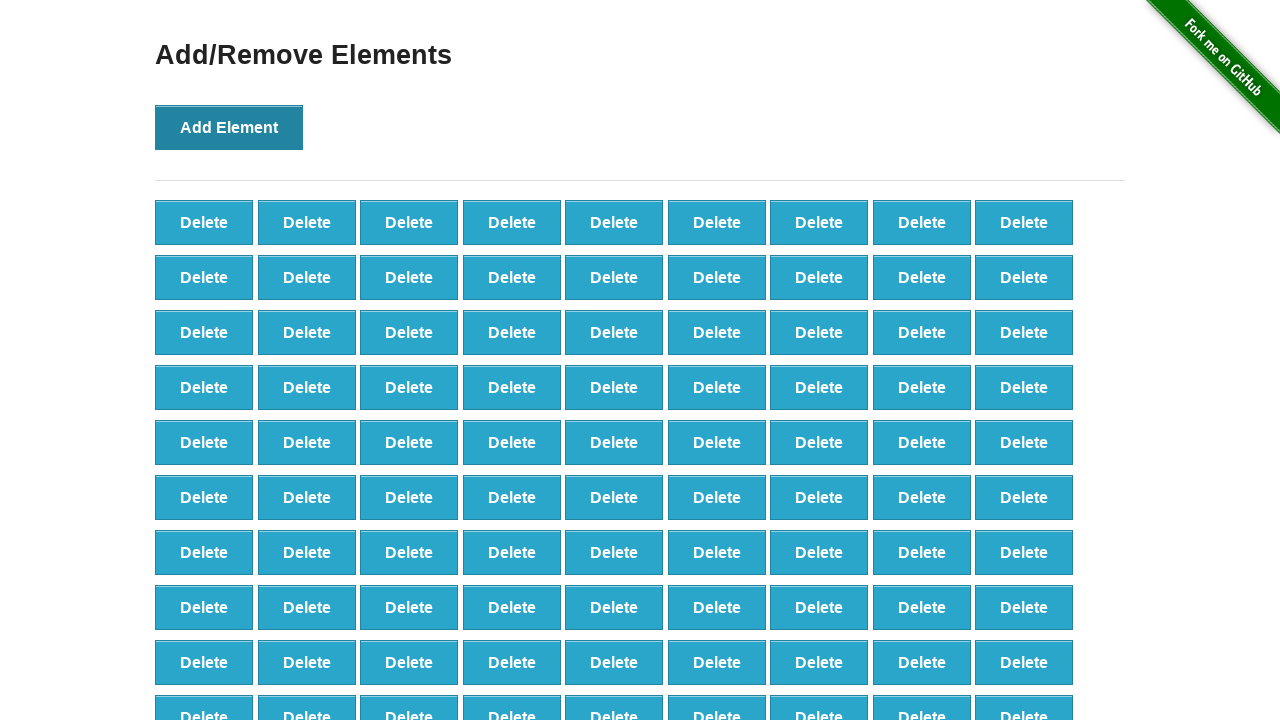

Clicked 'Add Element' button (iteration 99 of 100) at (229, 127) on xpath=//button[text()='Add Element']
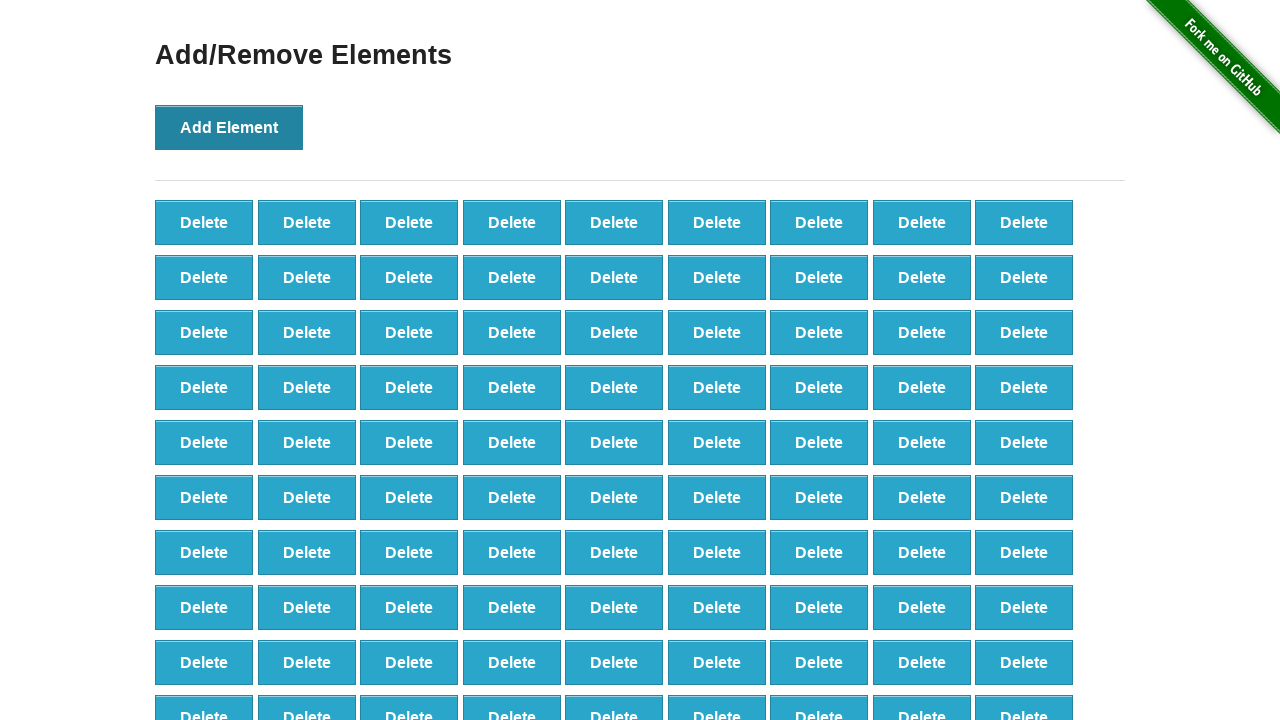

Clicked 'Add Element' button (iteration 100 of 100) at (229, 127) on xpath=//button[text()='Add Element']
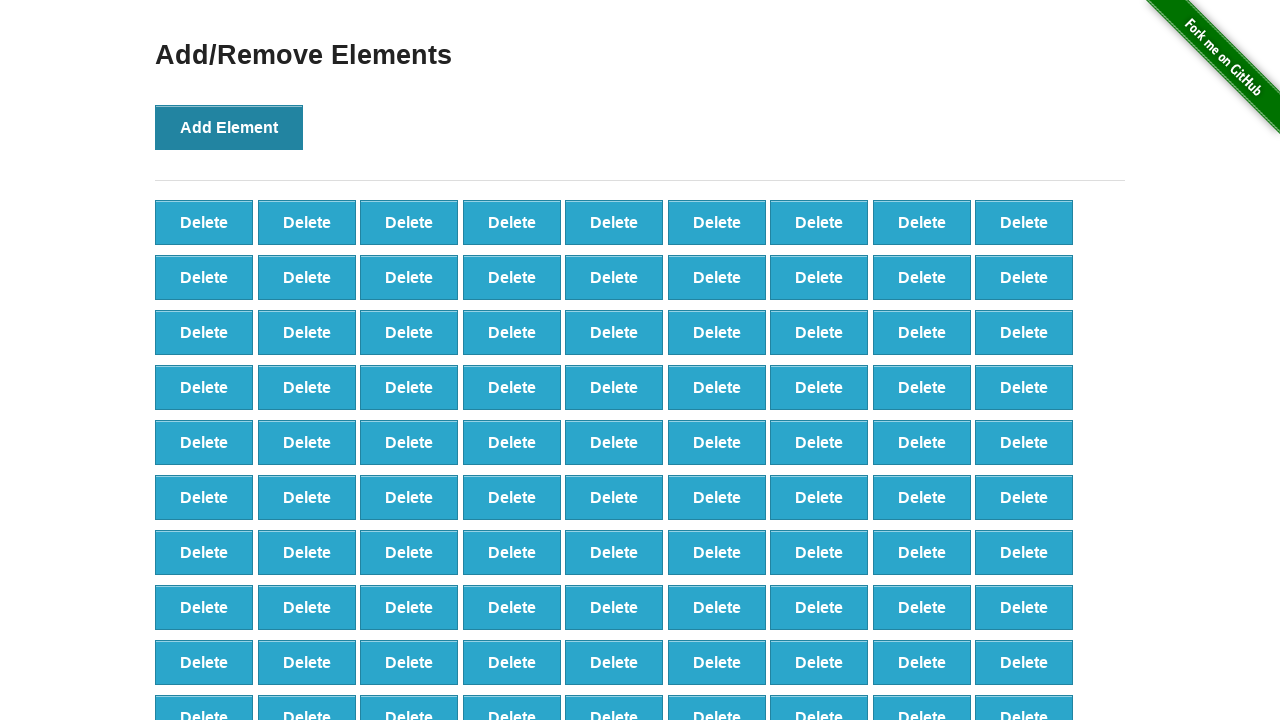

Delete buttons appeared after adding 100 elements
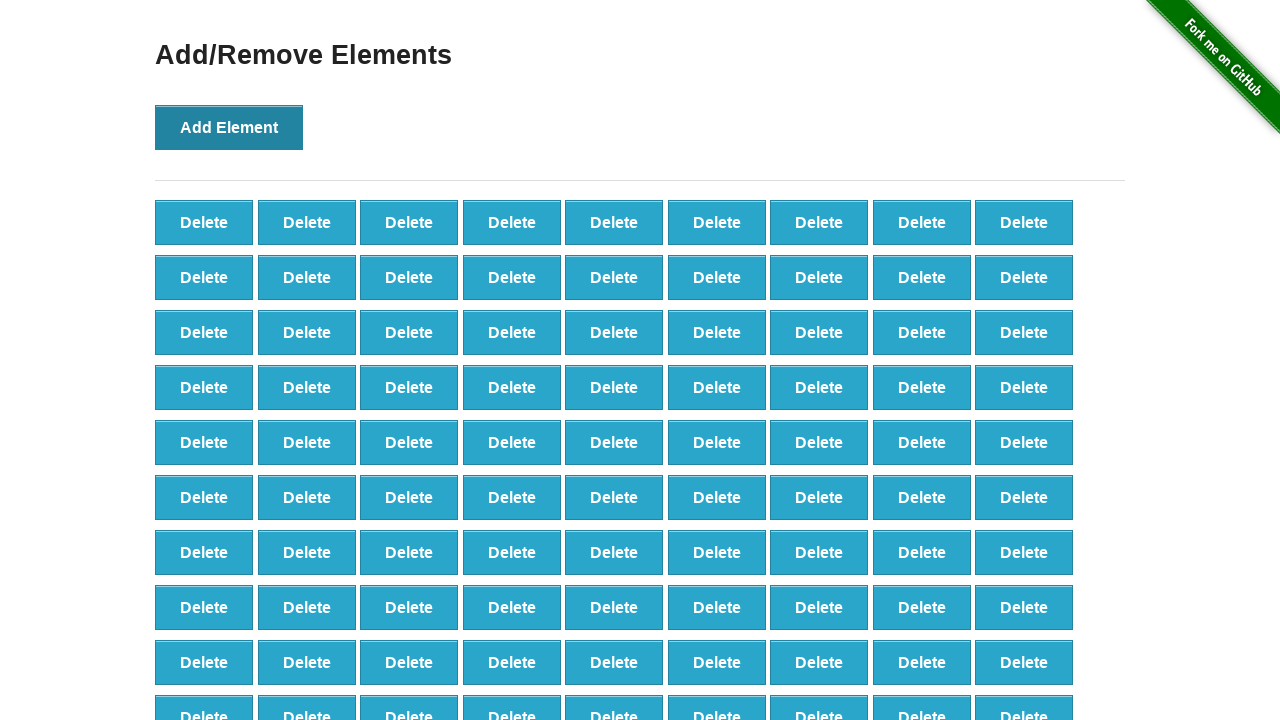

Clicked 'Delete' button (iteration 1 of 20) at (204, 222) on xpath=//button[text()='Delete'] >> nth=0
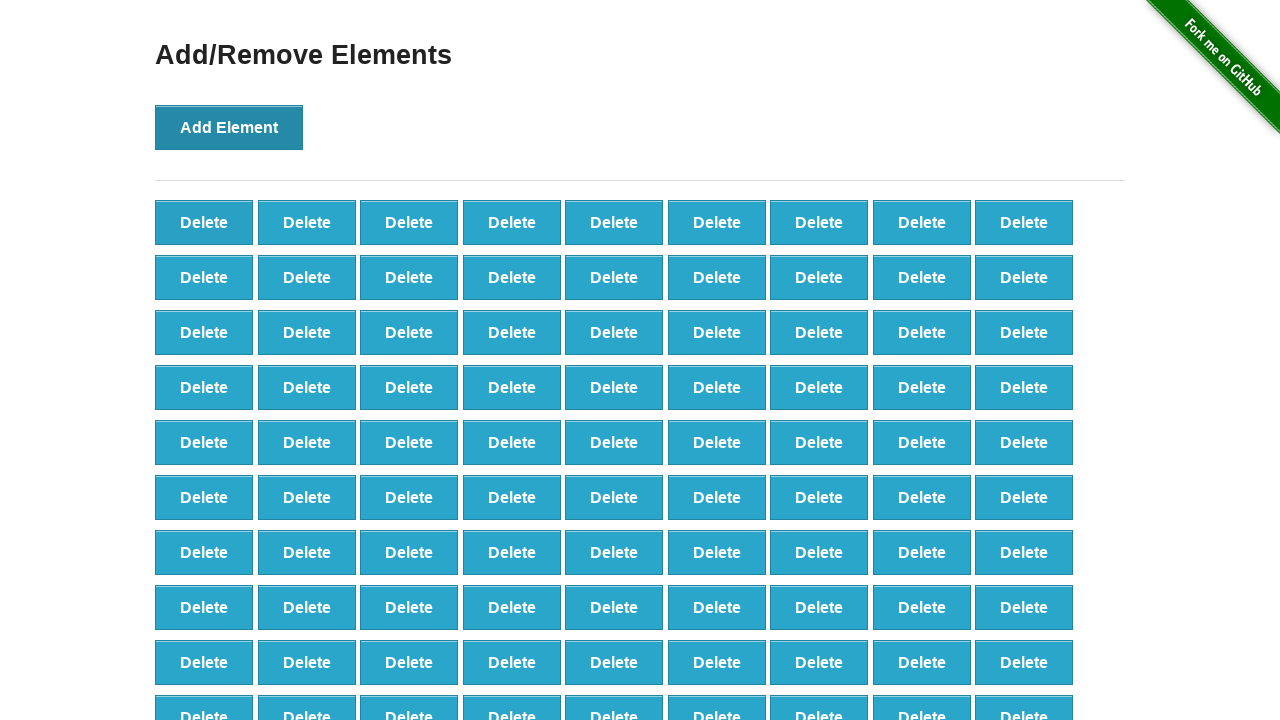

Clicked 'Delete' button (iteration 2 of 20) at (204, 222) on xpath=//button[text()='Delete'] >> nth=0
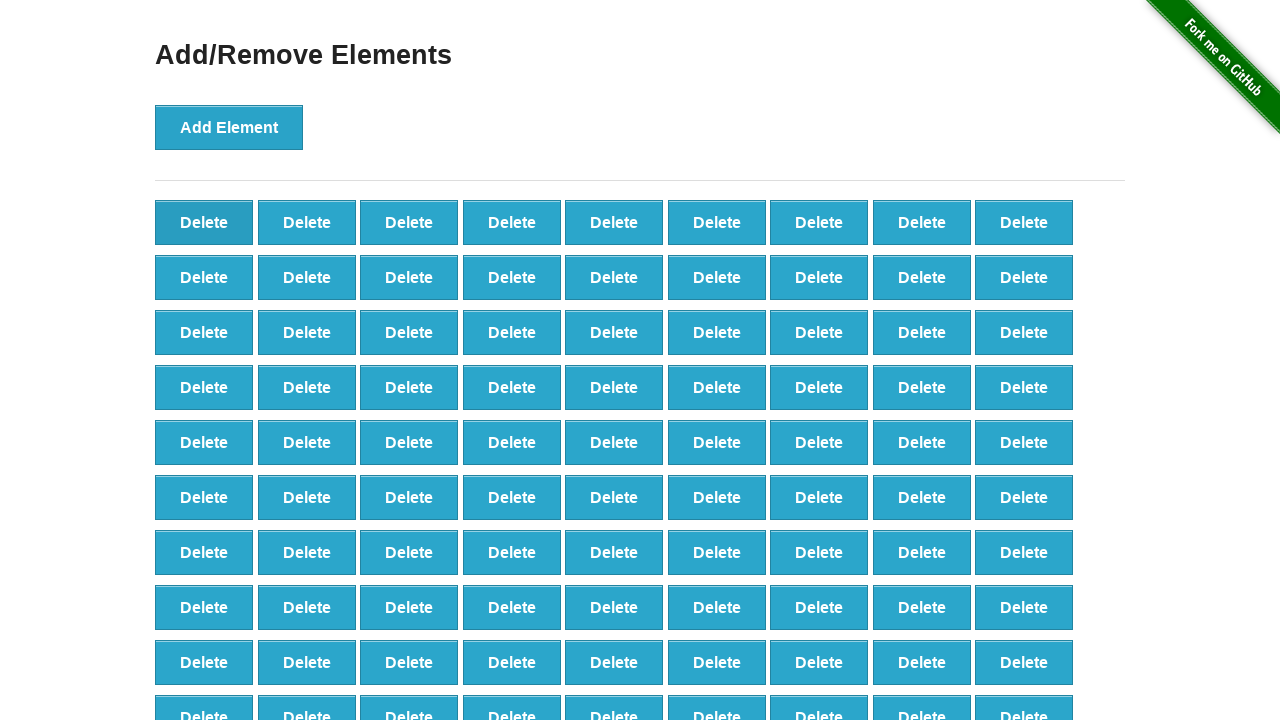

Clicked 'Delete' button (iteration 3 of 20) at (204, 222) on xpath=//button[text()='Delete'] >> nth=0
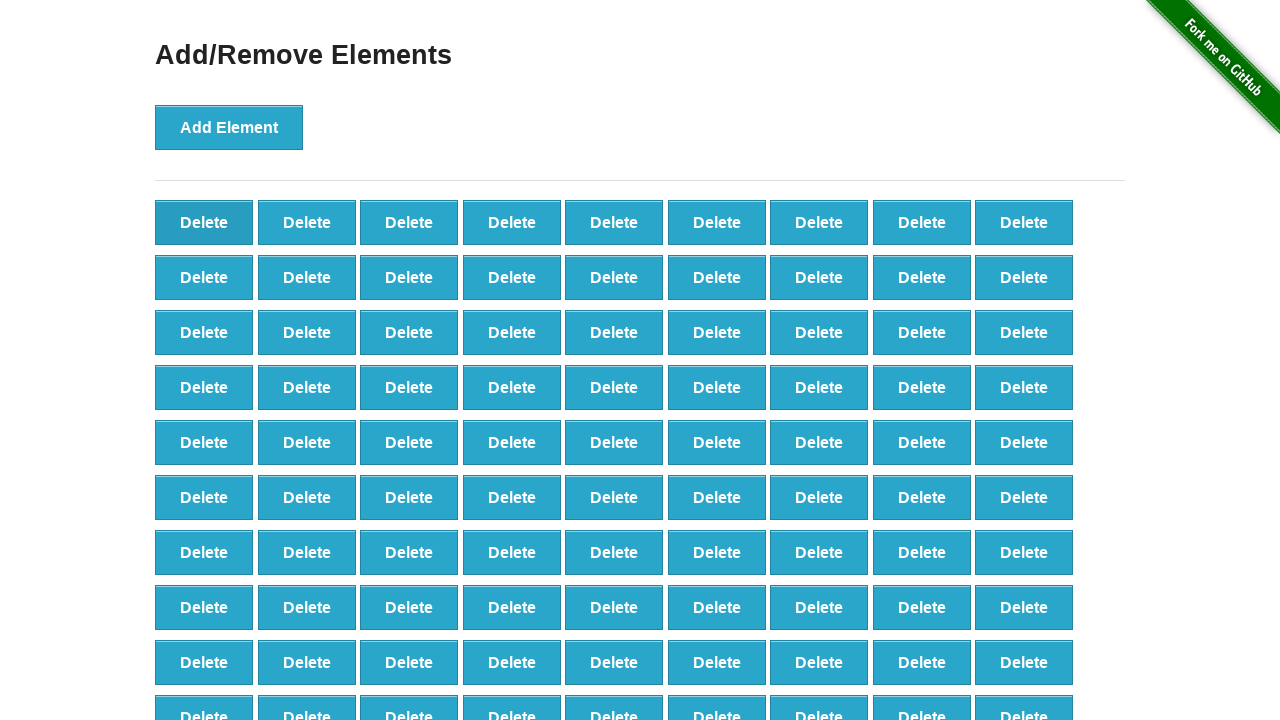

Clicked 'Delete' button (iteration 4 of 20) at (204, 222) on xpath=//button[text()='Delete'] >> nth=0
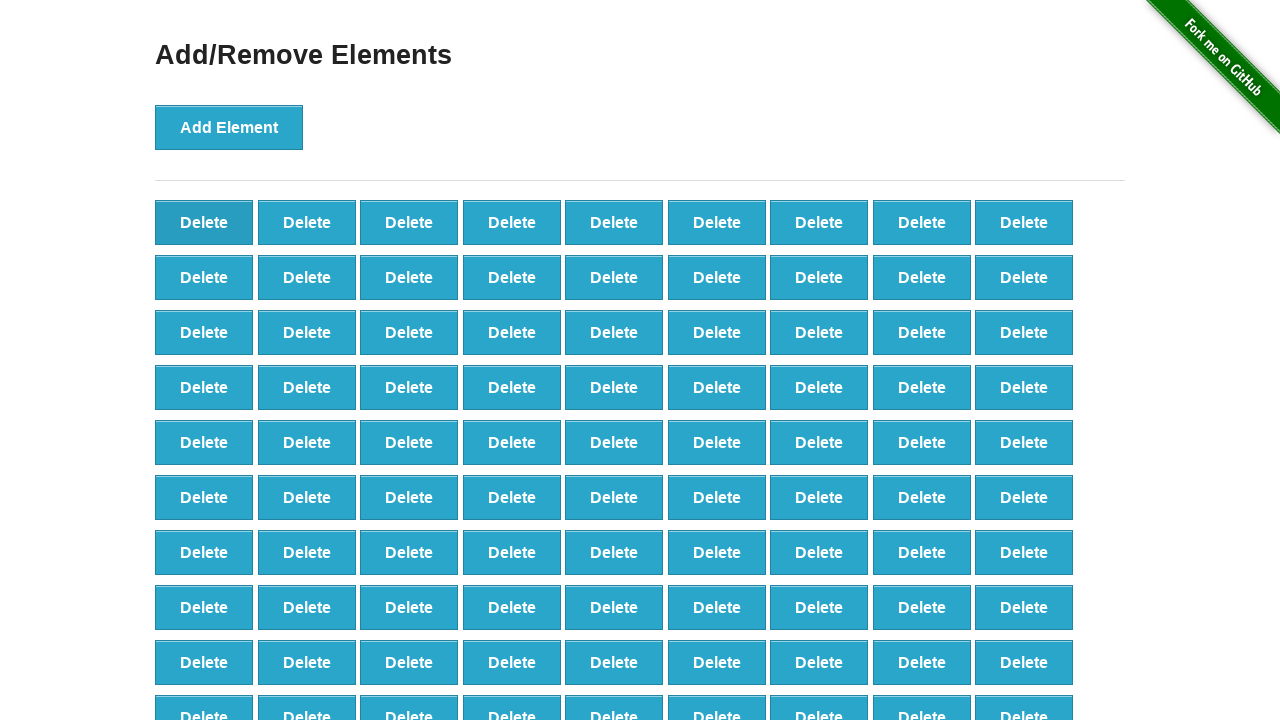

Clicked 'Delete' button (iteration 5 of 20) at (204, 222) on xpath=//button[text()='Delete'] >> nth=0
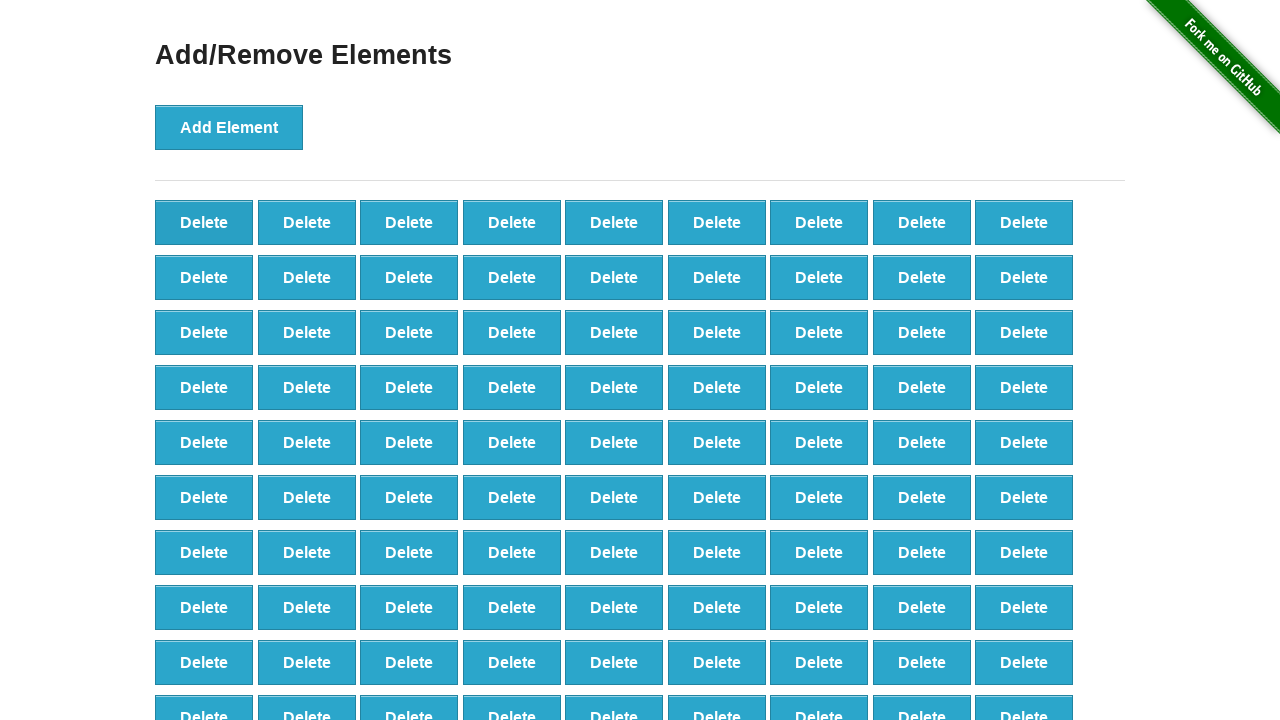

Clicked 'Delete' button (iteration 6 of 20) at (204, 222) on xpath=//button[text()='Delete'] >> nth=0
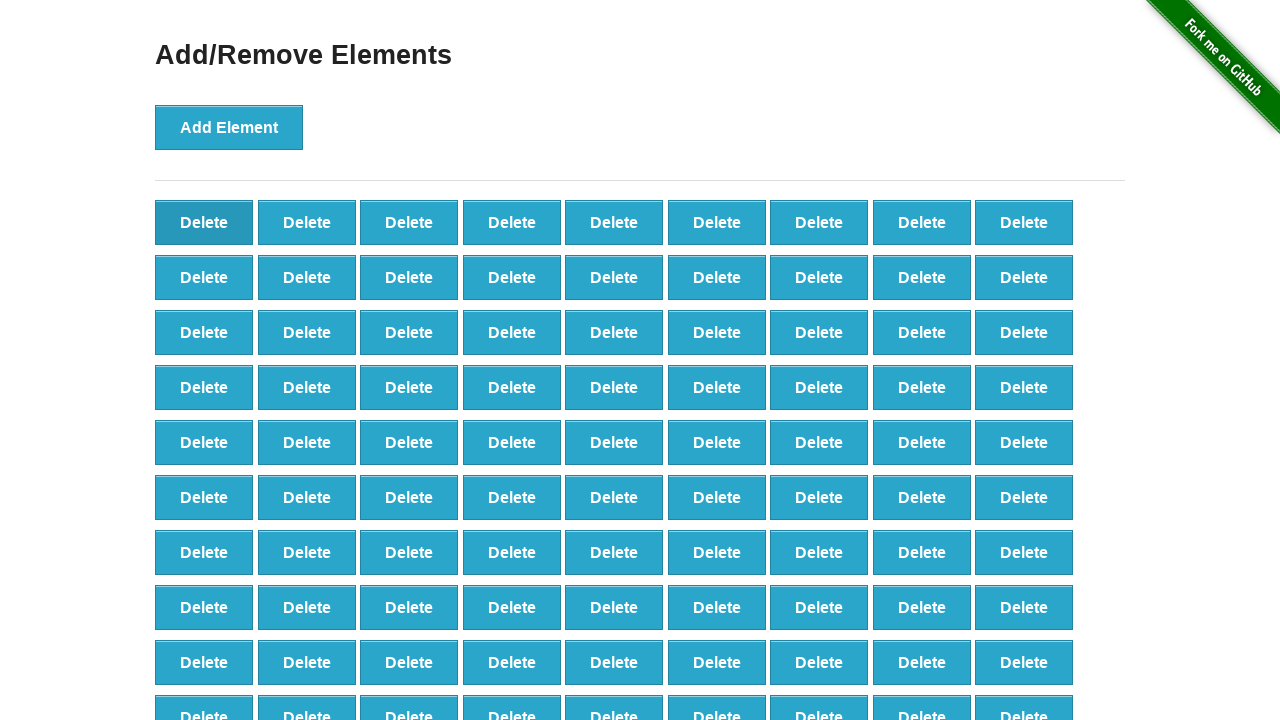

Clicked 'Delete' button (iteration 7 of 20) at (204, 222) on xpath=//button[text()='Delete'] >> nth=0
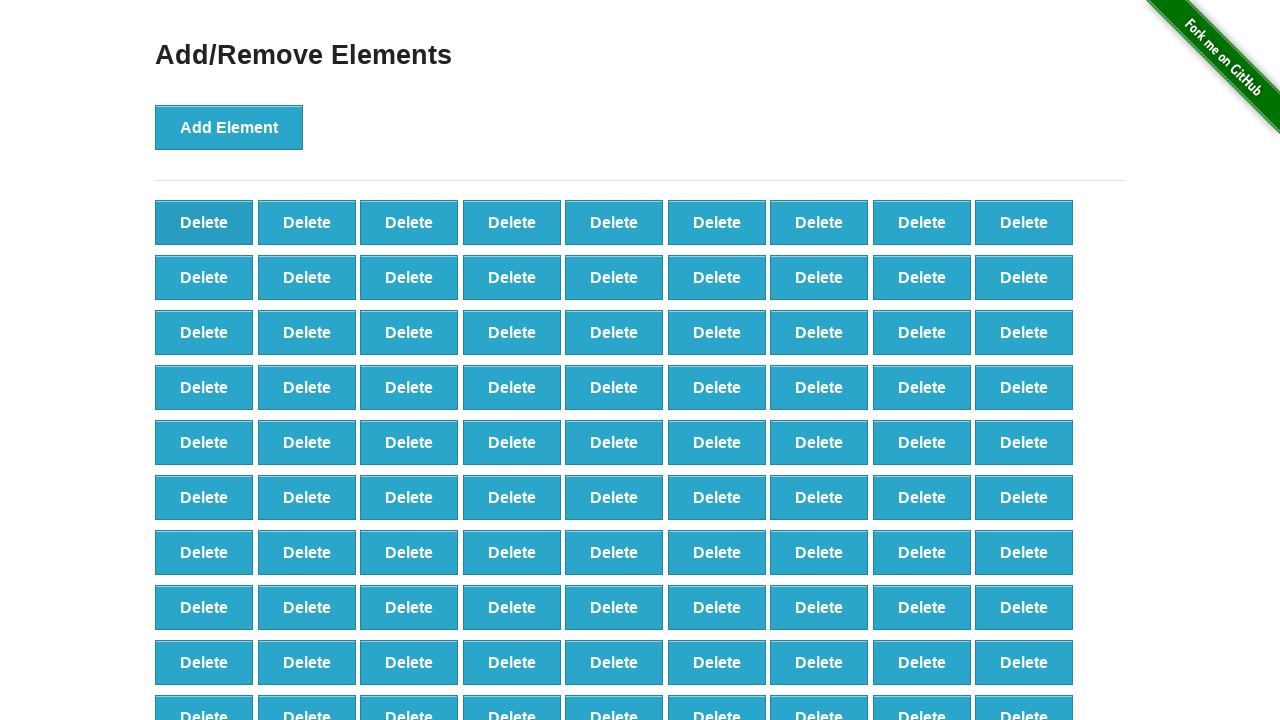

Clicked 'Delete' button (iteration 8 of 20) at (204, 222) on xpath=//button[text()='Delete'] >> nth=0
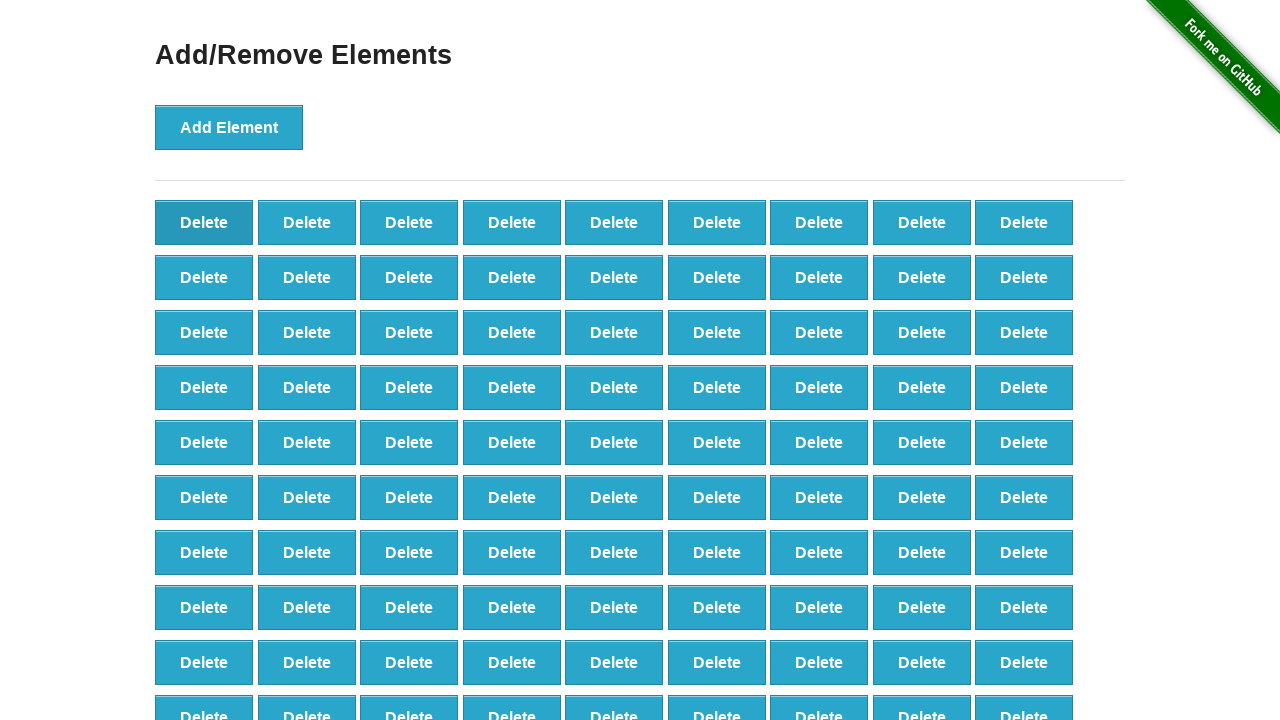

Clicked 'Delete' button (iteration 9 of 20) at (204, 222) on xpath=//button[text()='Delete'] >> nth=0
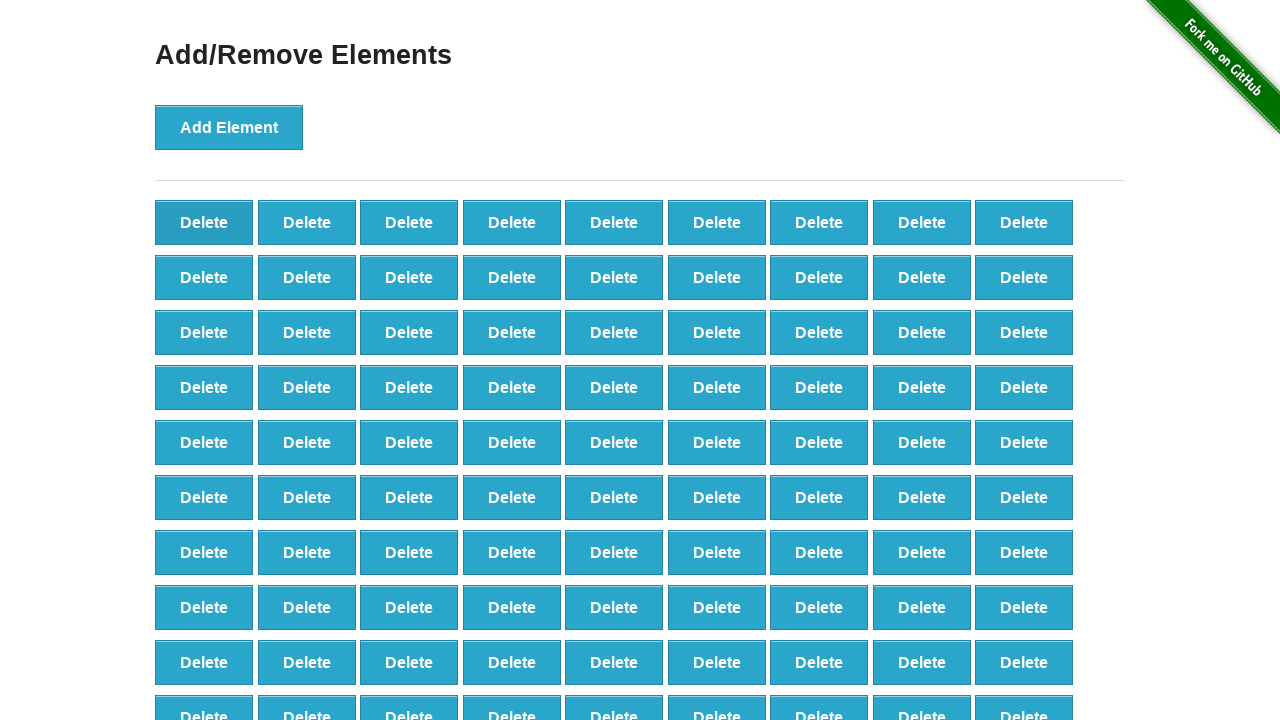

Clicked 'Delete' button (iteration 10 of 20) at (204, 222) on xpath=//button[text()='Delete'] >> nth=0
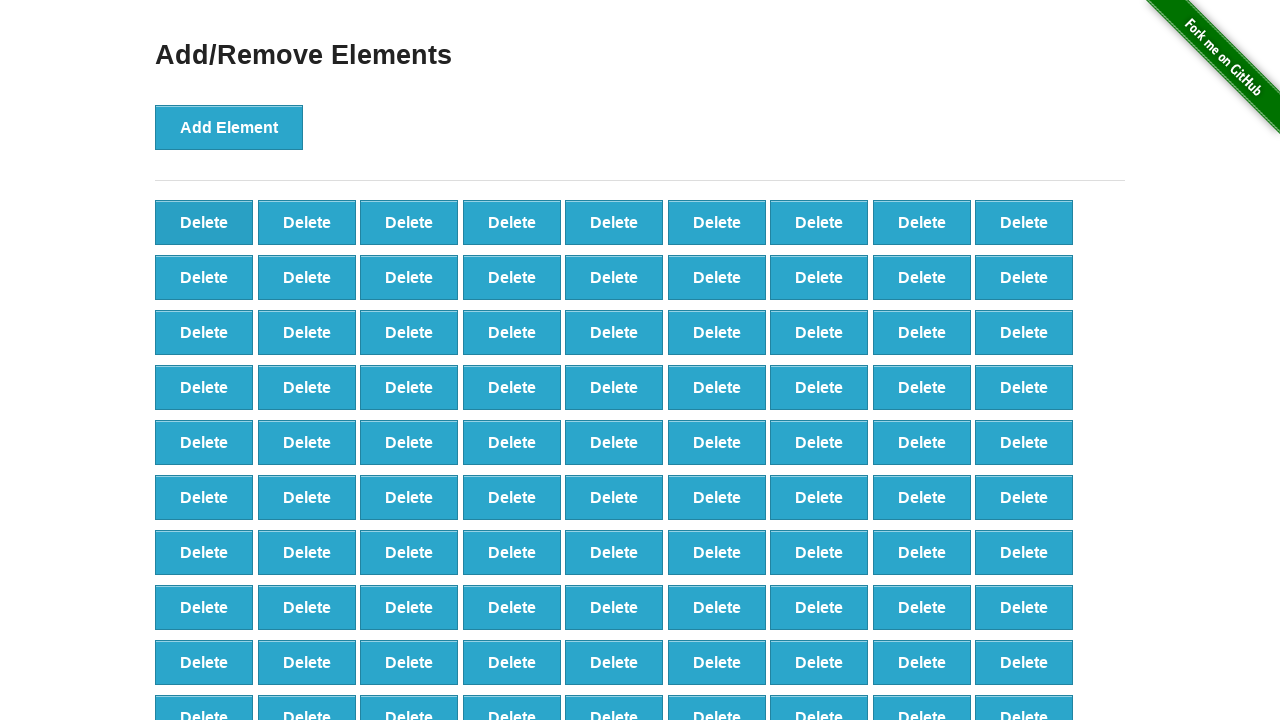

Clicked 'Delete' button (iteration 11 of 20) at (204, 222) on xpath=//button[text()='Delete'] >> nth=0
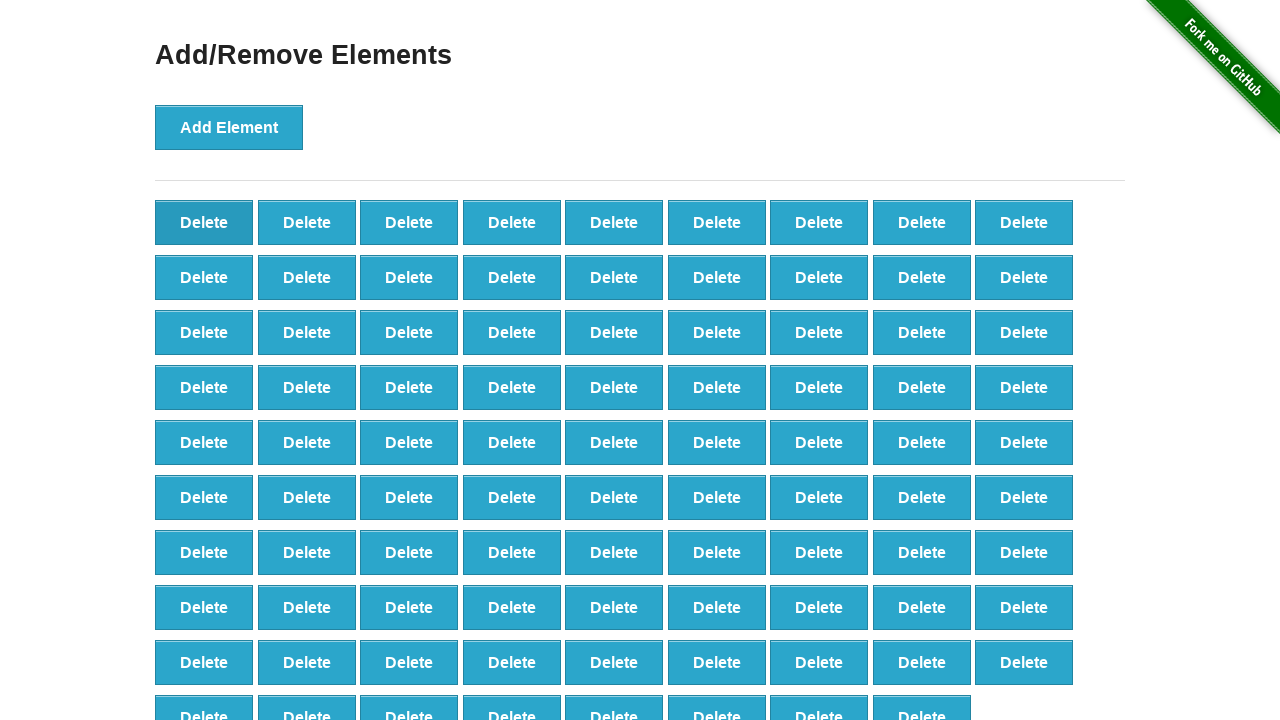

Clicked 'Delete' button (iteration 12 of 20) at (204, 222) on xpath=//button[text()='Delete'] >> nth=0
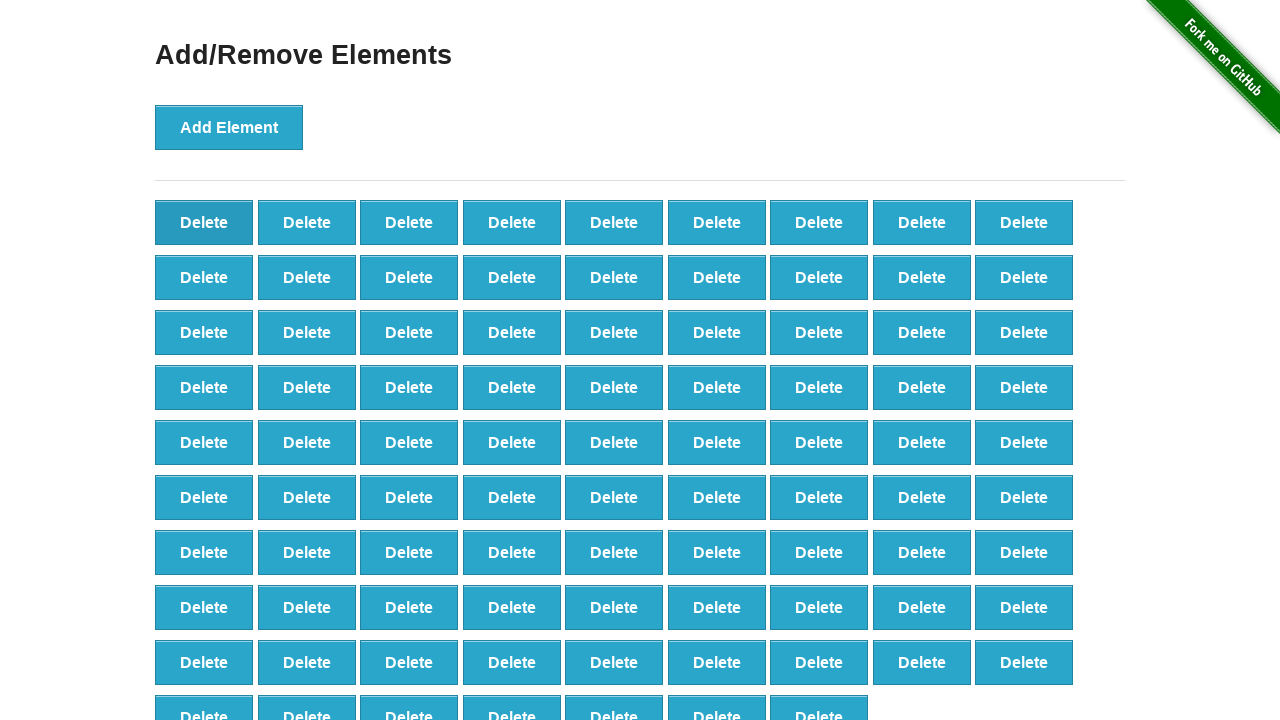

Clicked 'Delete' button (iteration 13 of 20) at (204, 222) on xpath=//button[text()='Delete'] >> nth=0
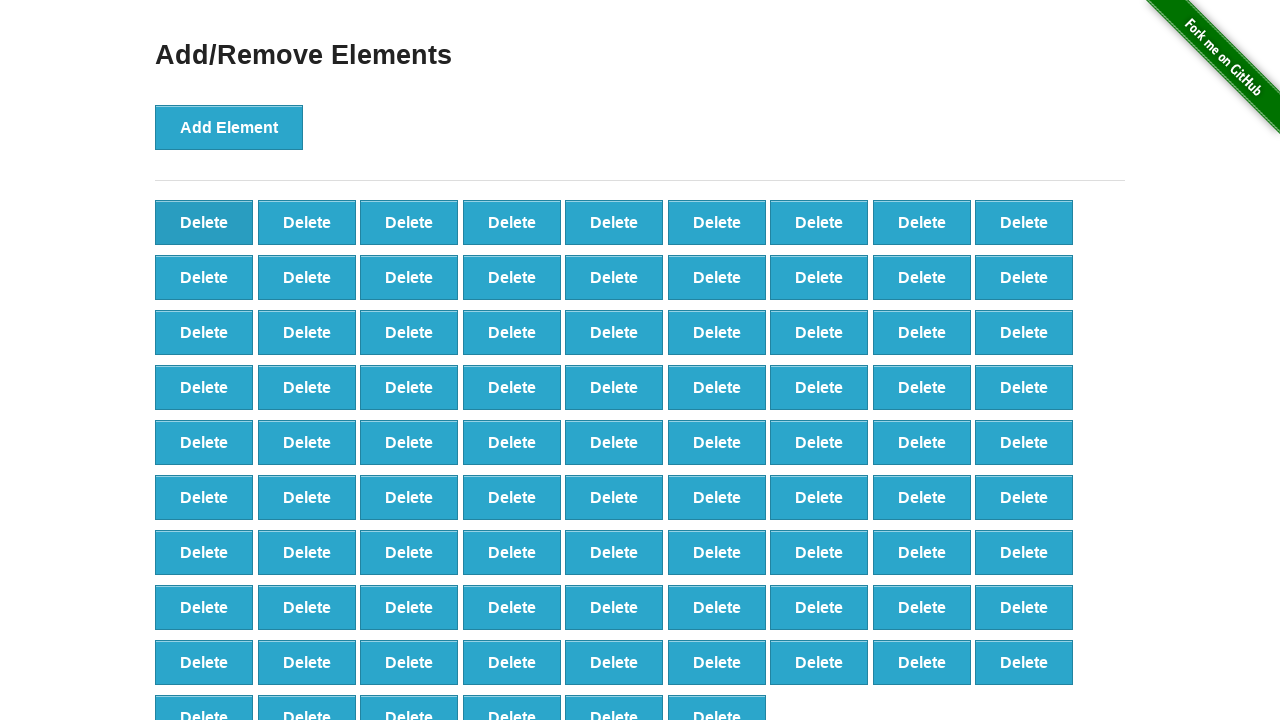

Clicked 'Delete' button (iteration 14 of 20) at (204, 222) on xpath=//button[text()='Delete'] >> nth=0
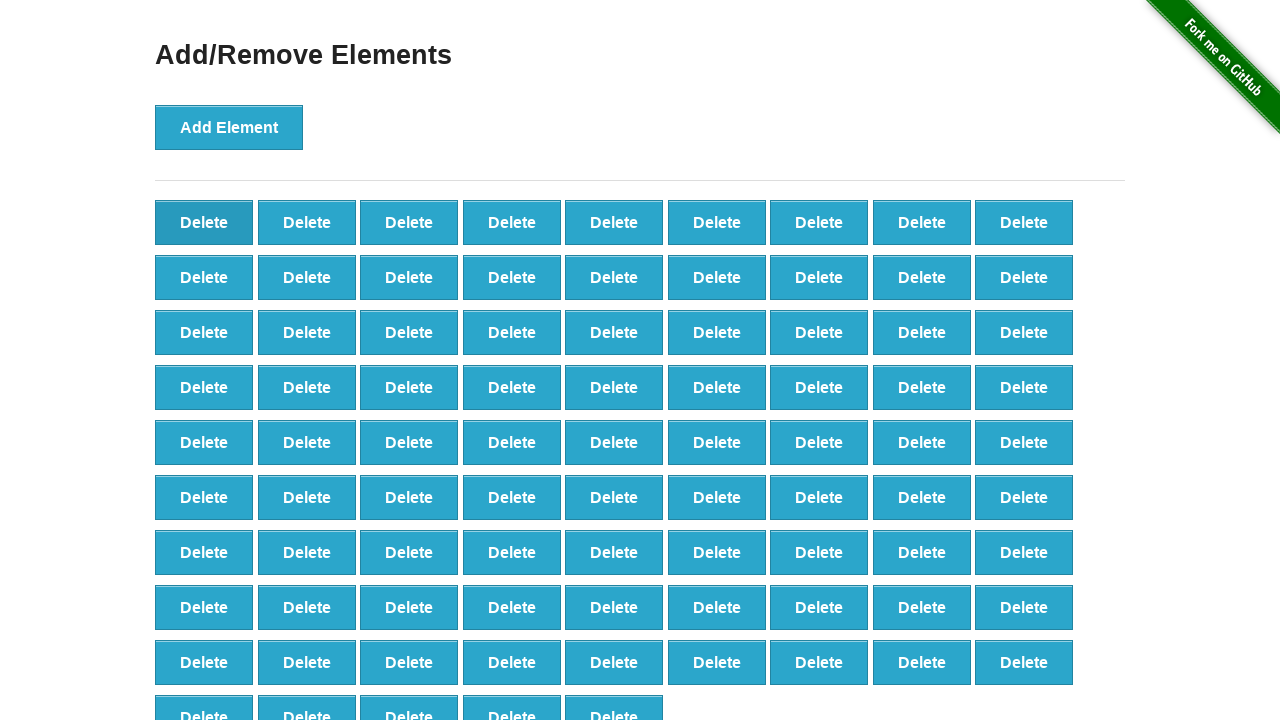

Clicked 'Delete' button (iteration 15 of 20) at (204, 222) on xpath=//button[text()='Delete'] >> nth=0
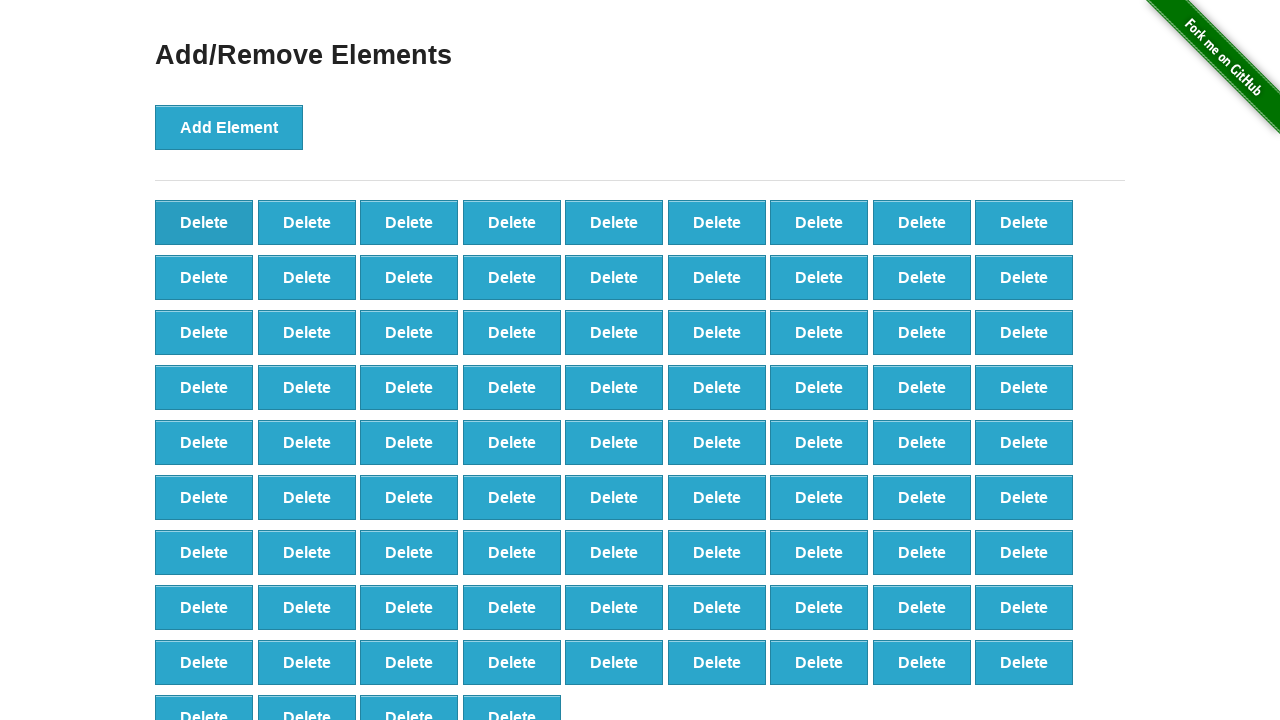

Clicked 'Delete' button (iteration 16 of 20) at (204, 222) on xpath=//button[text()='Delete'] >> nth=0
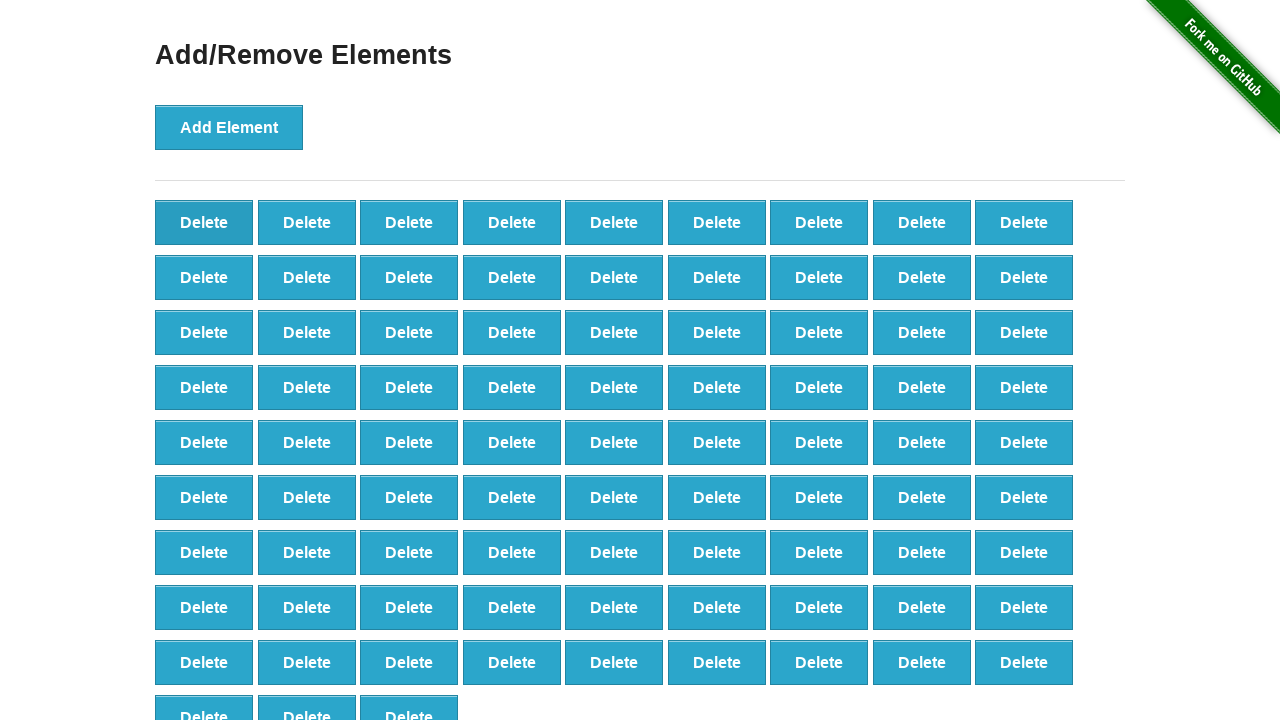

Clicked 'Delete' button (iteration 17 of 20) at (204, 222) on xpath=//button[text()='Delete'] >> nth=0
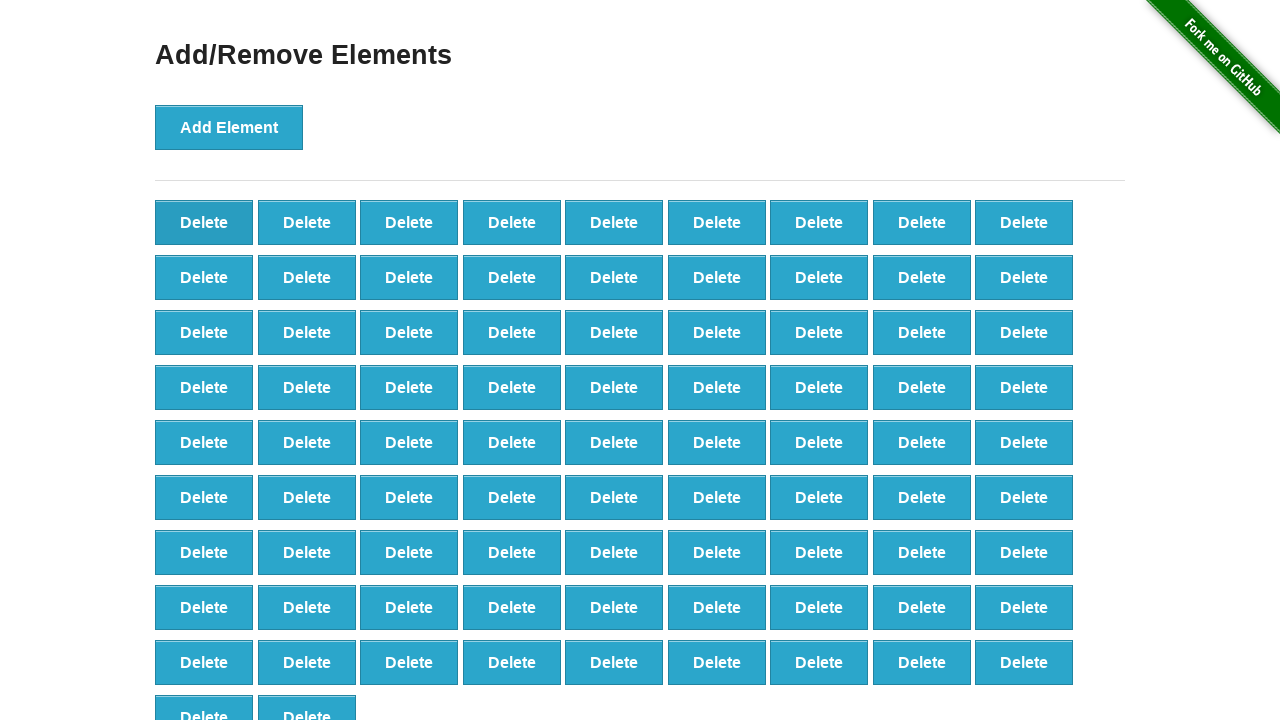

Clicked 'Delete' button (iteration 18 of 20) at (204, 222) on xpath=//button[text()='Delete'] >> nth=0
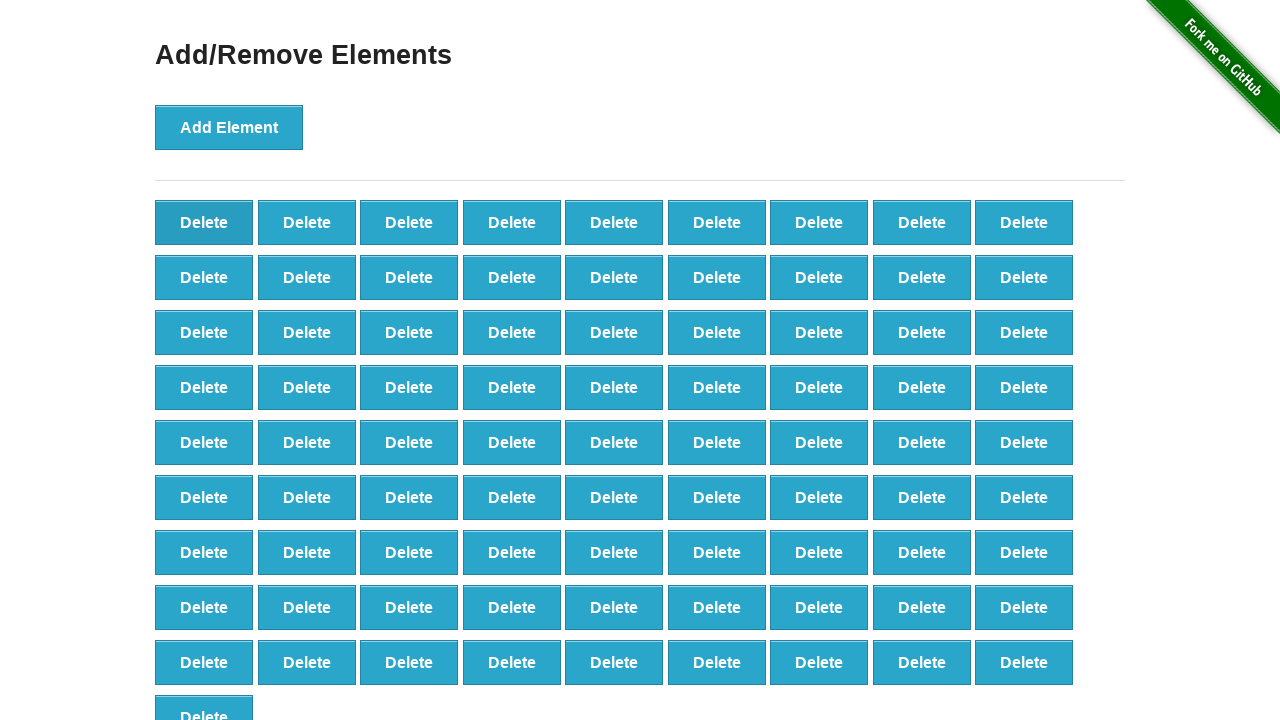

Clicked 'Delete' button (iteration 19 of 20) at (204, 222) on xpath=//button[text()='Delete'] >> nth=0
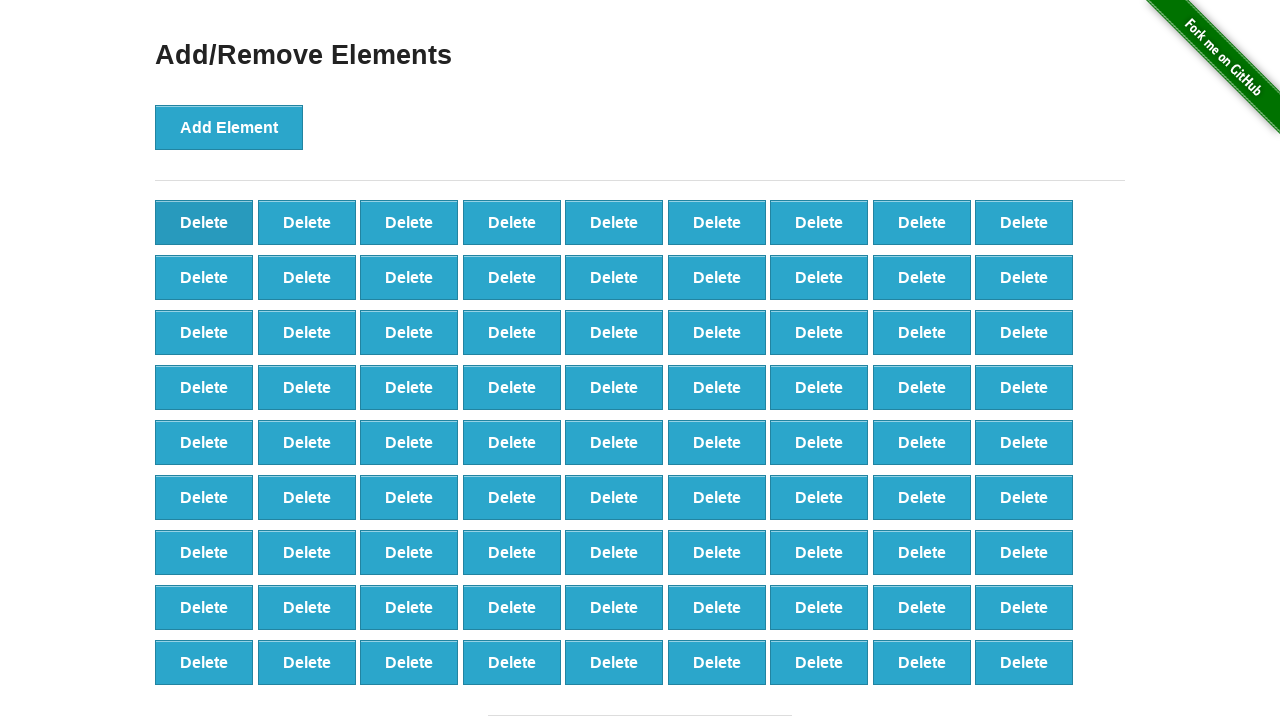

Clicked 'Delete' button (iteration 20 of 20) at (204, 222) on xpath=//button[text()='Delete'] >> nth=0
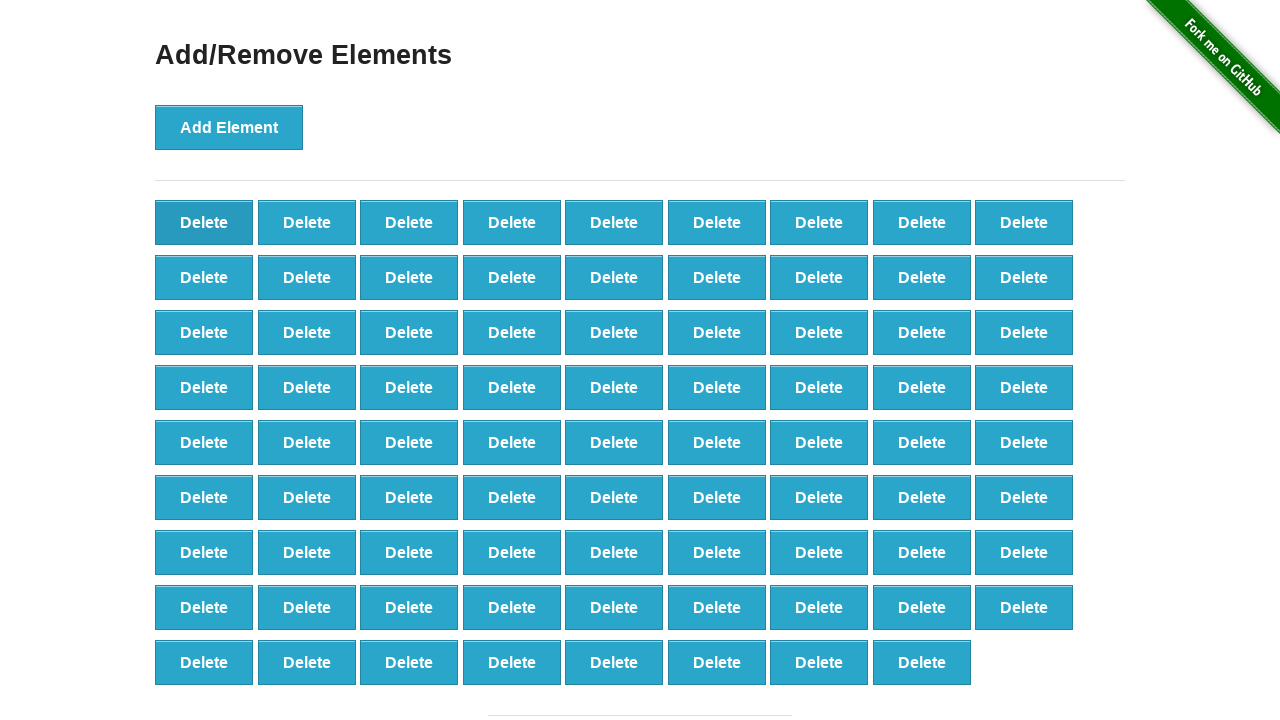

Retrieved count of remaining delete buttons
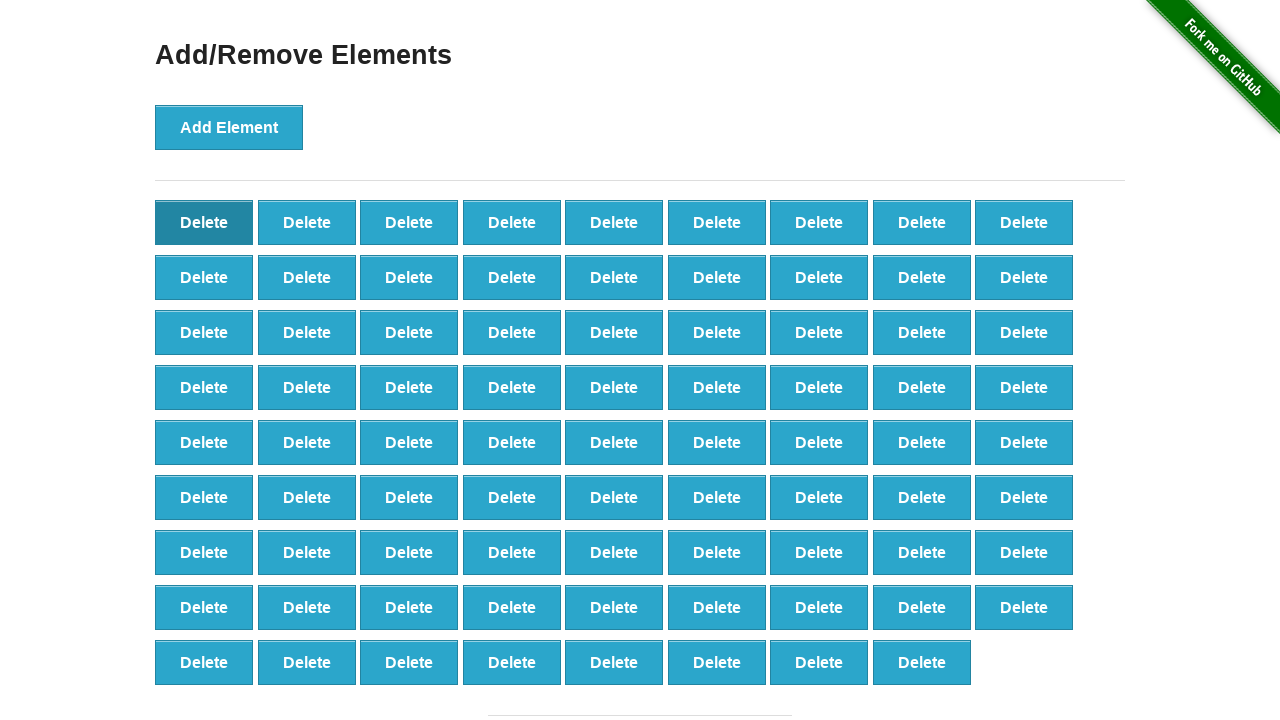

Verified that exactly 80 delete buttons remain (100 added - 20 deleted)
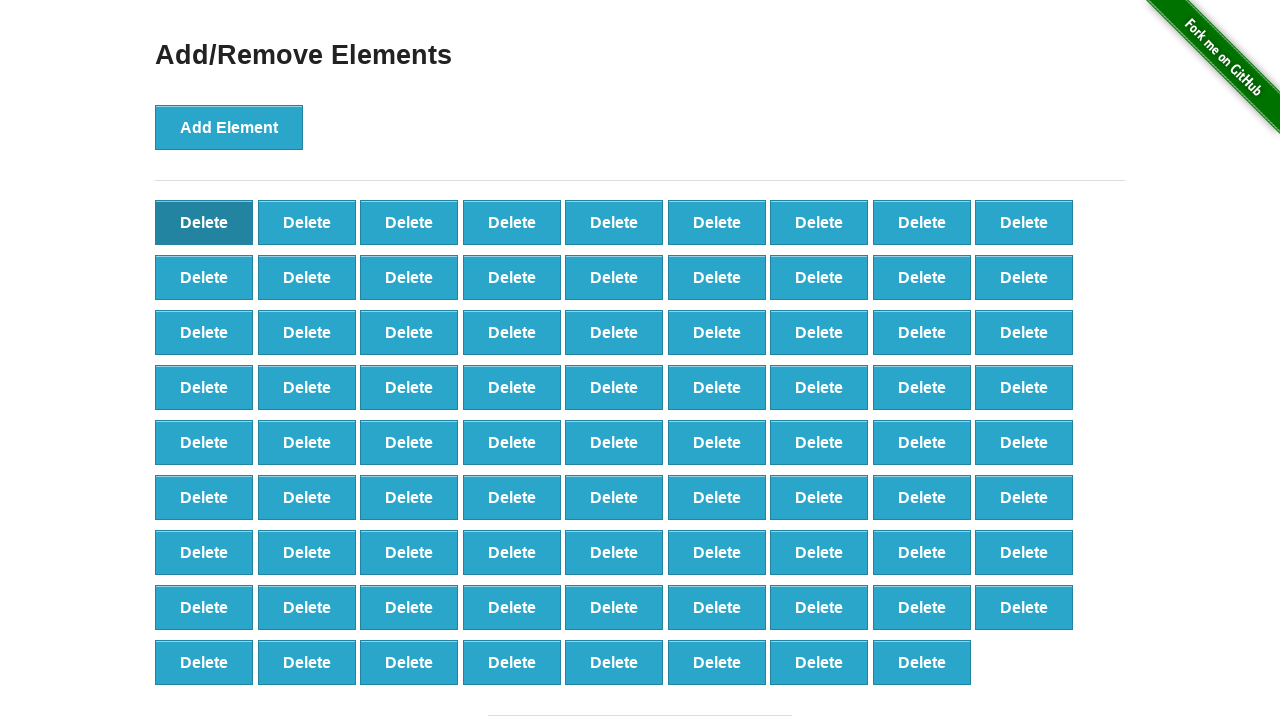

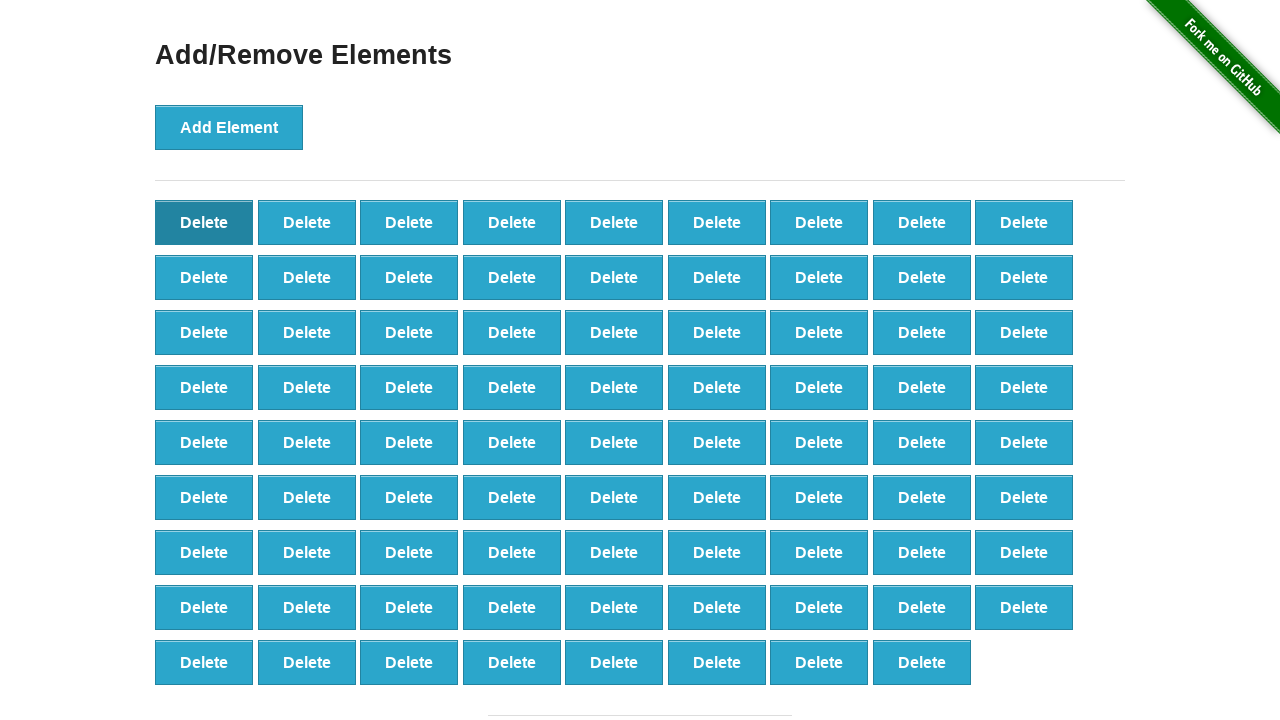